Tests filling a large form by entering values into all input fields on the page and submitting the form by clicking the submit button.

Starting URL: http://suninjuly.github.io/huge_form.html

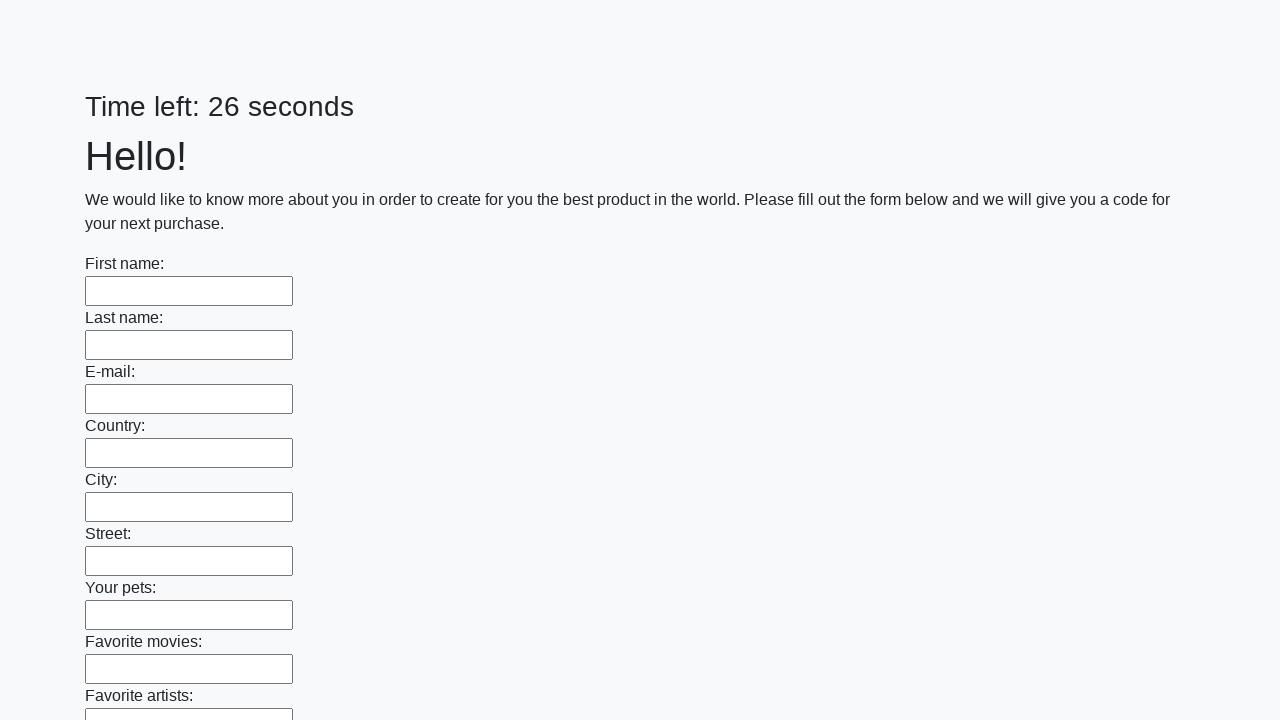

Waited for input fields to load on the page
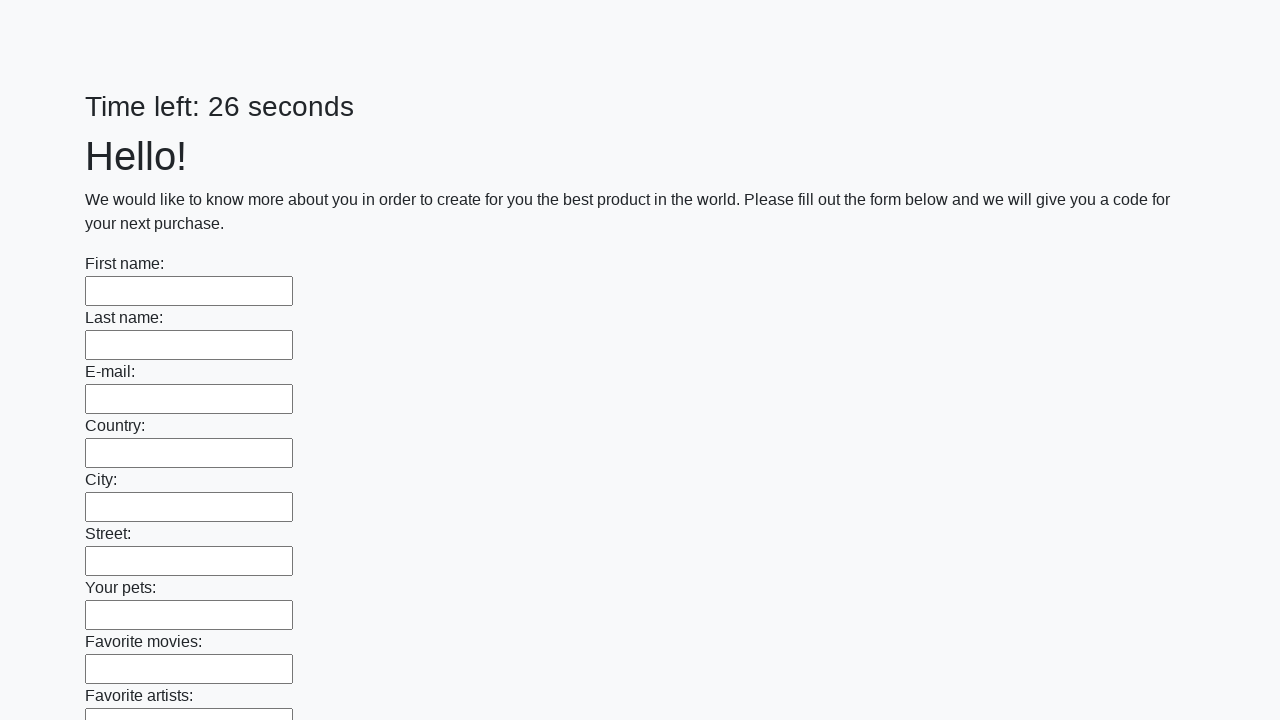

Located all input fields on the form
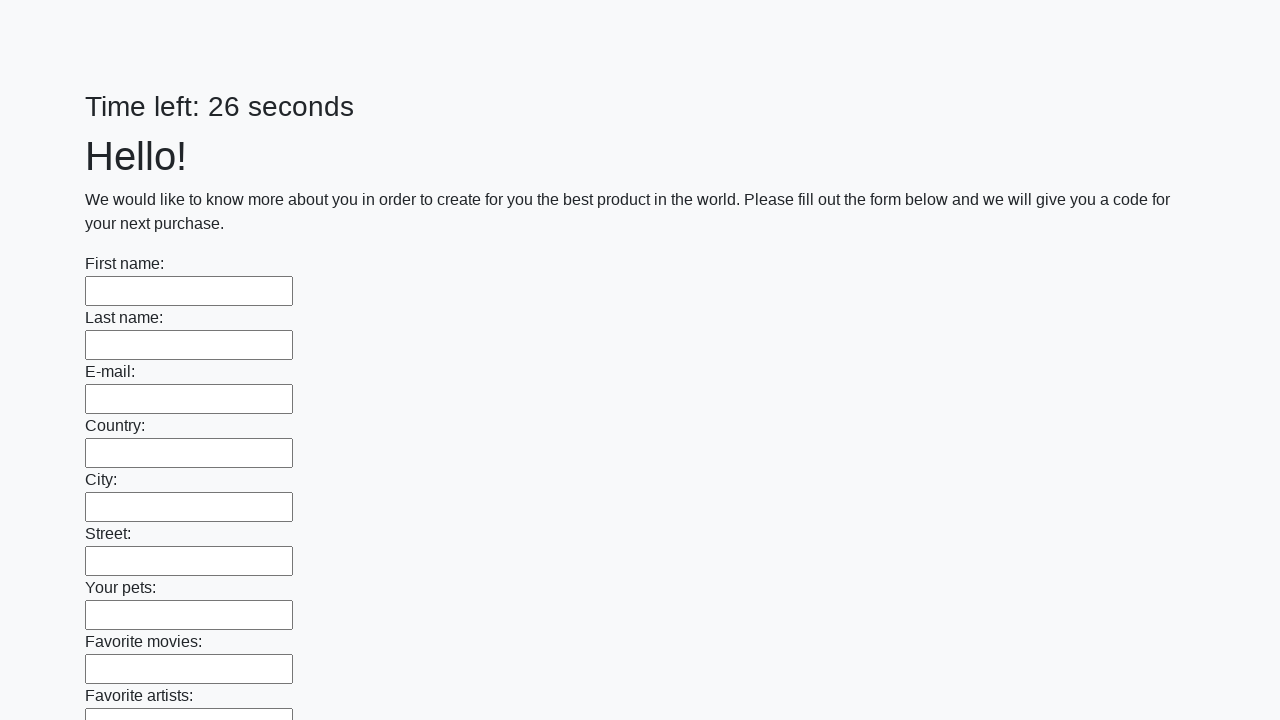

Filled input field with test value on input >> nth=0
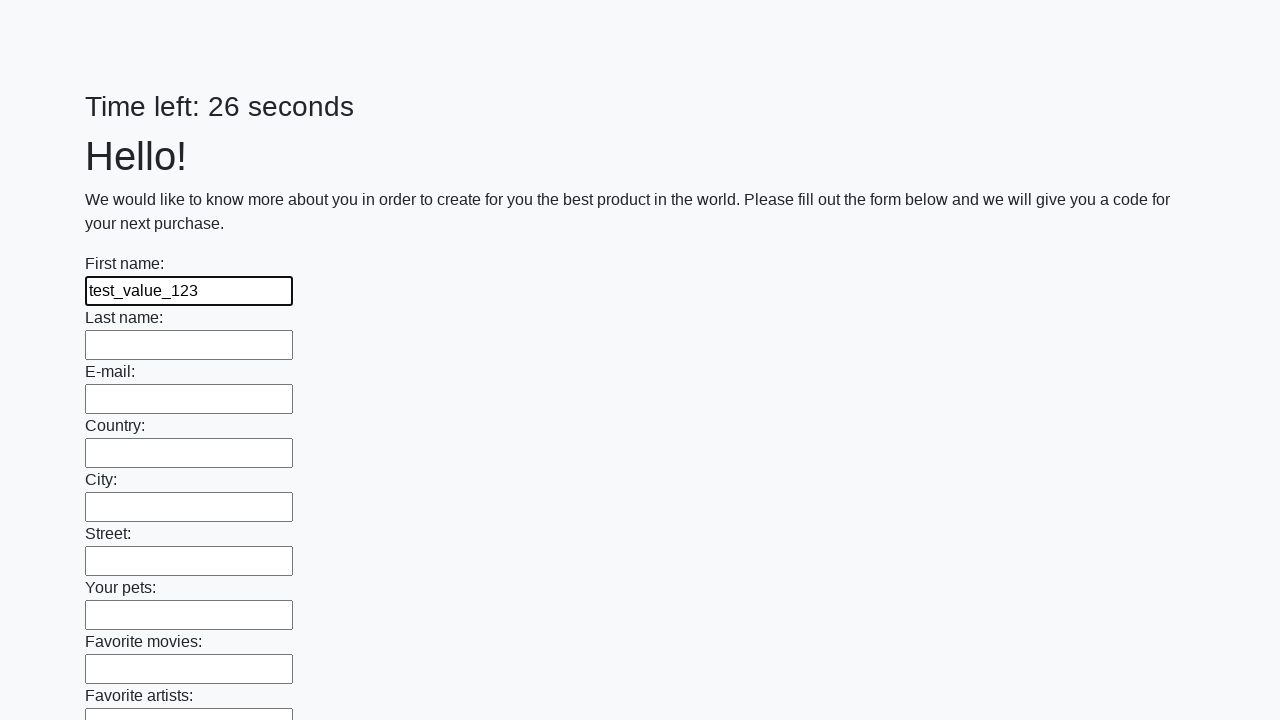

Filled input field with test value on input >> nth=1
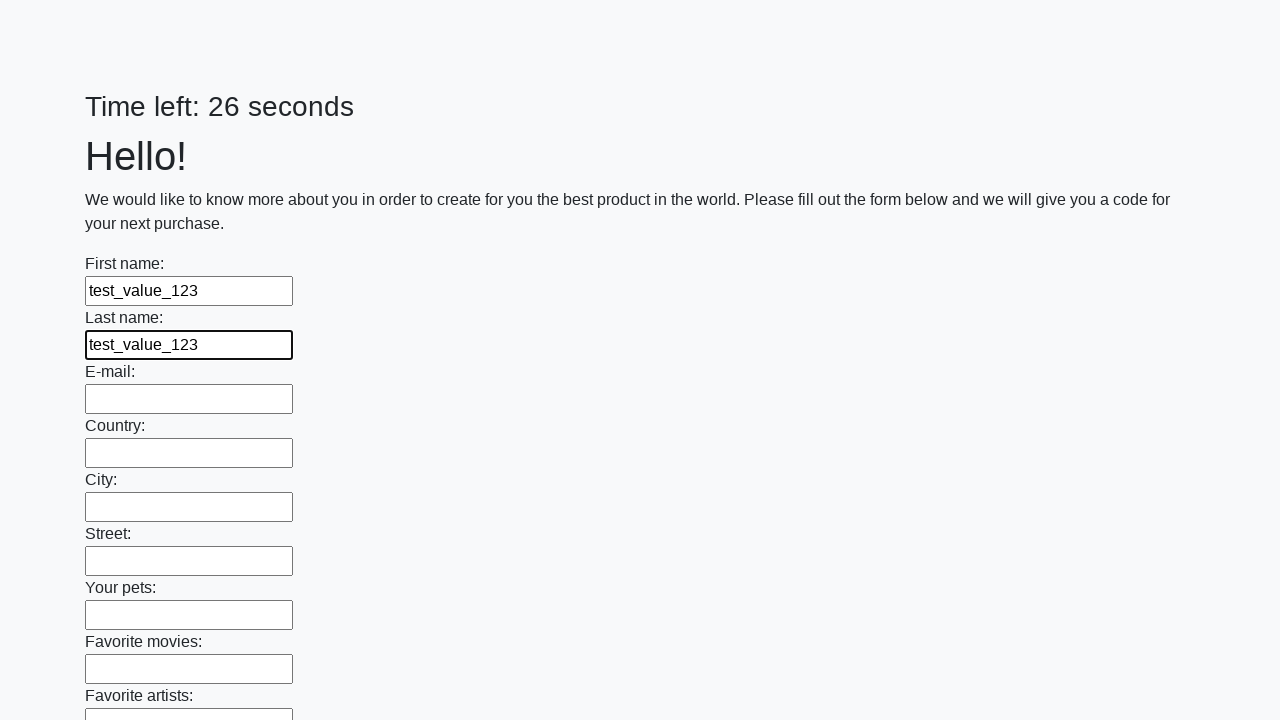

Filled input field with test value on input >> nth=2
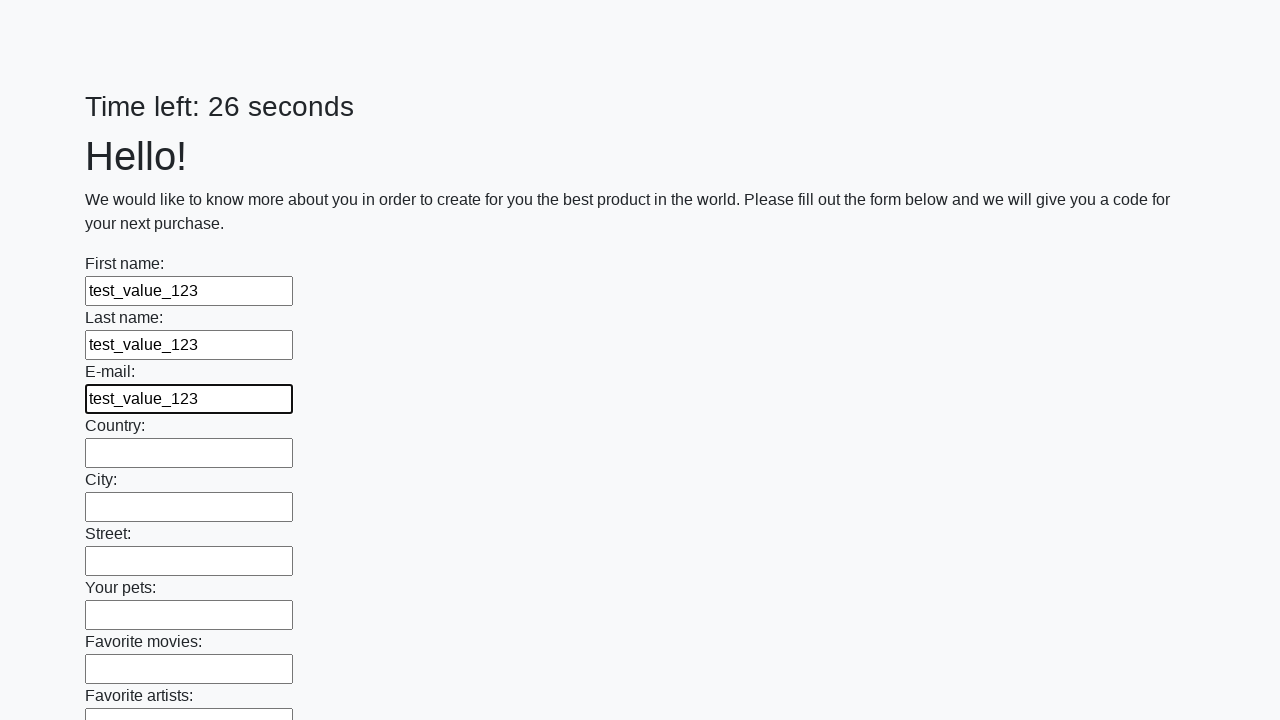

Filled input field with test value on input >> nth=3
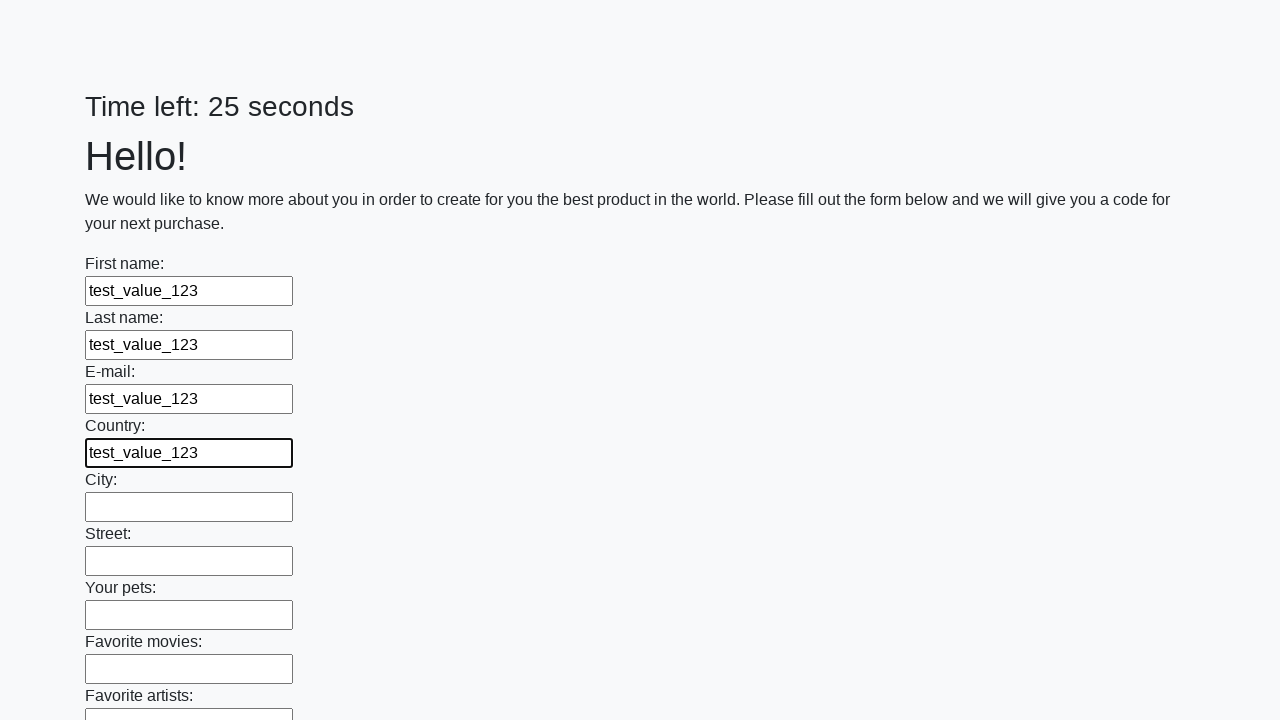

Filled input field with test value on input >> nth=4
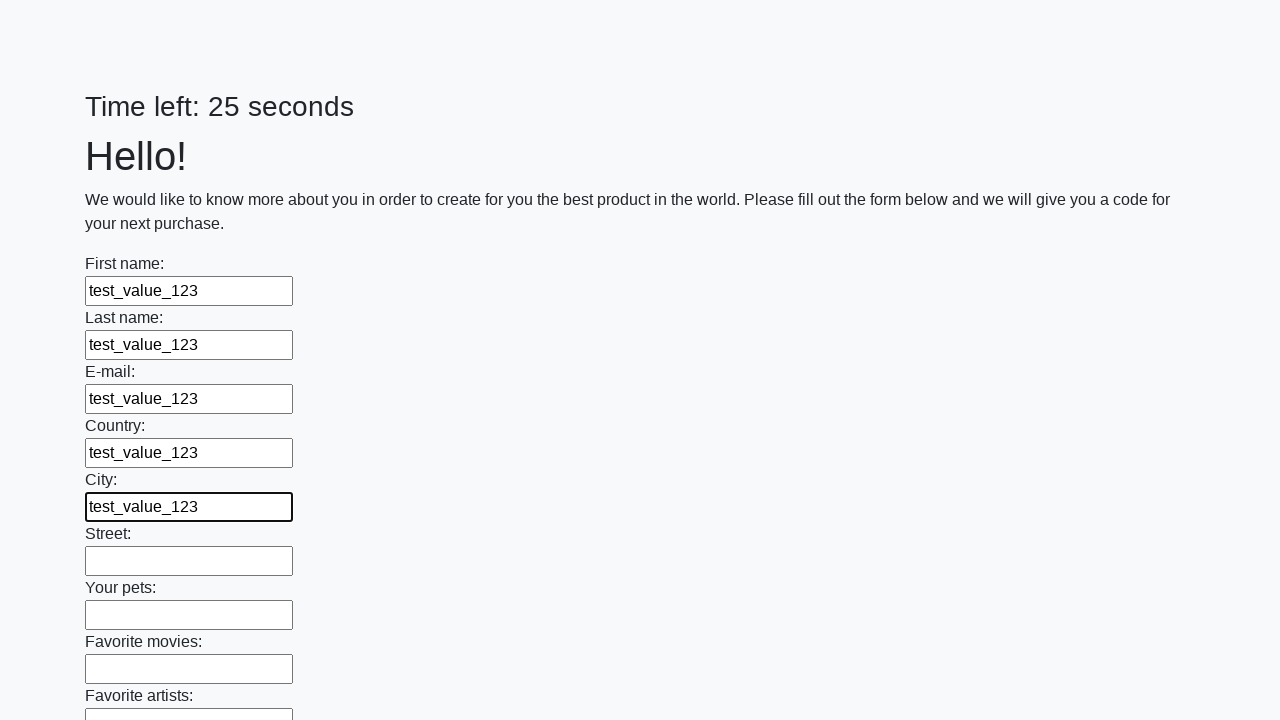

Filled input field with test value on input >> nth=5
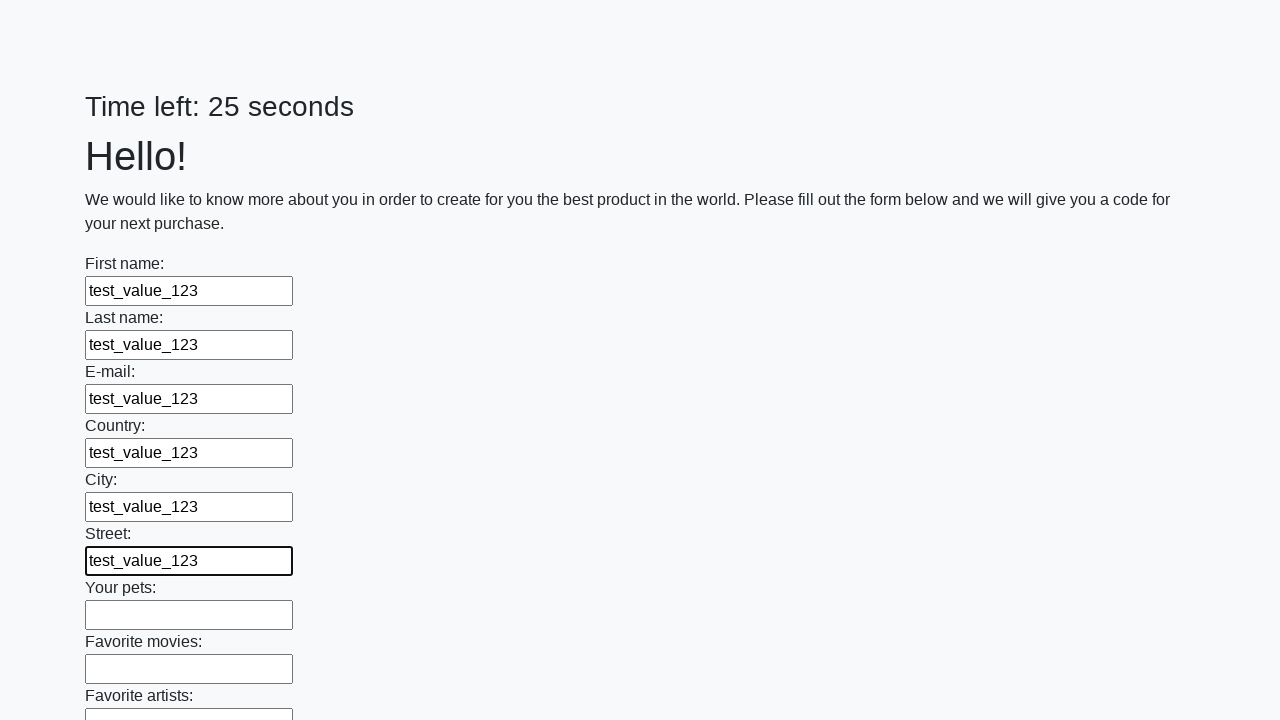

Filled input field with test value on input >> nth=6
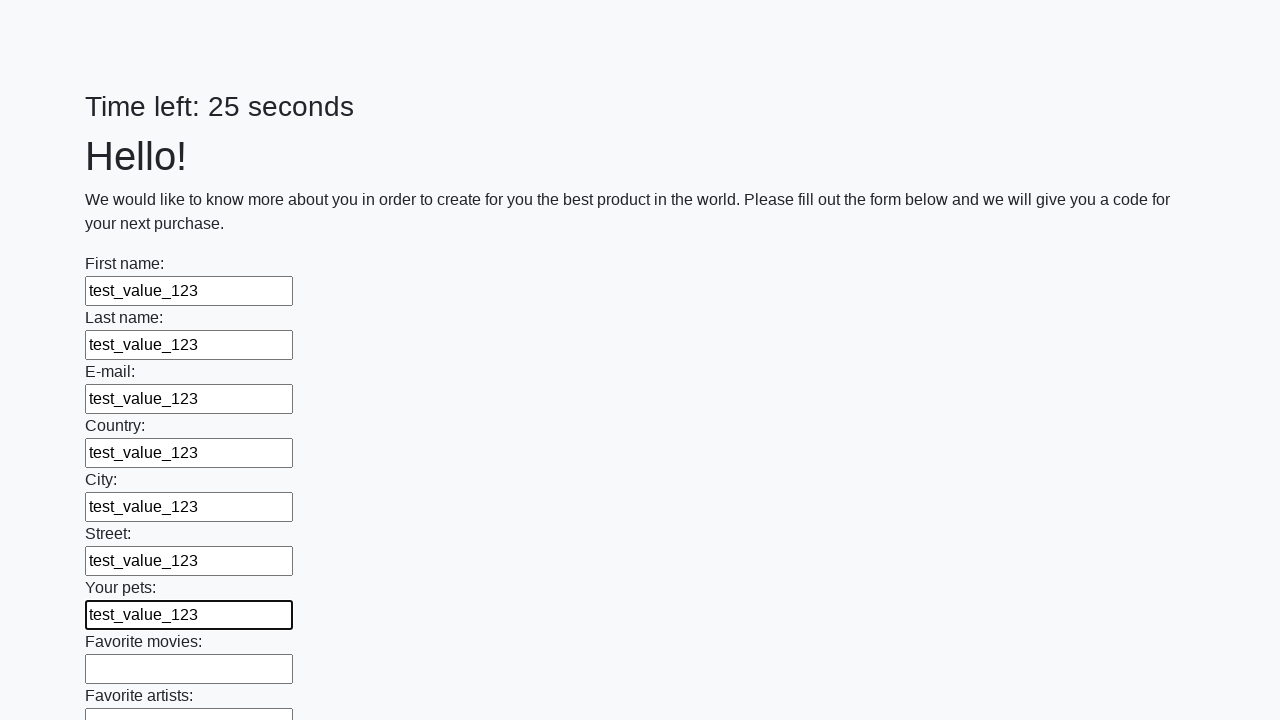

Filled input field with test value on input >> nth=7
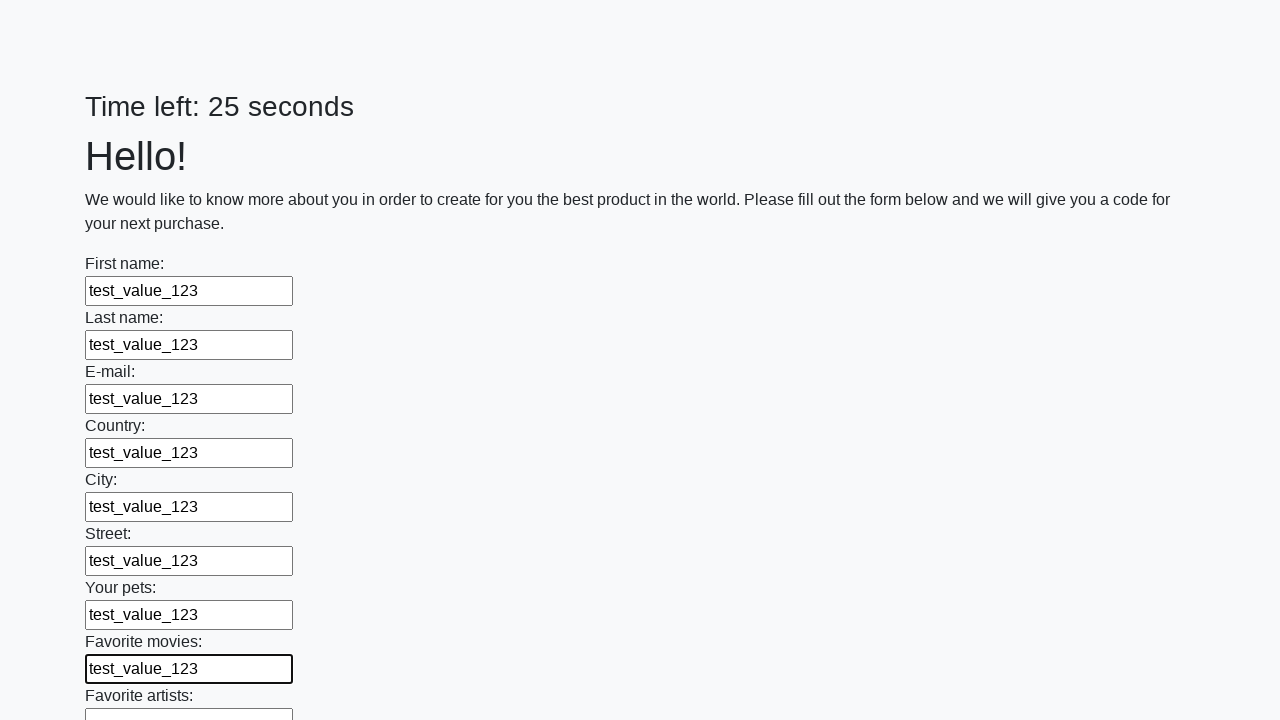

Filled input field with test value on input >> nth=8
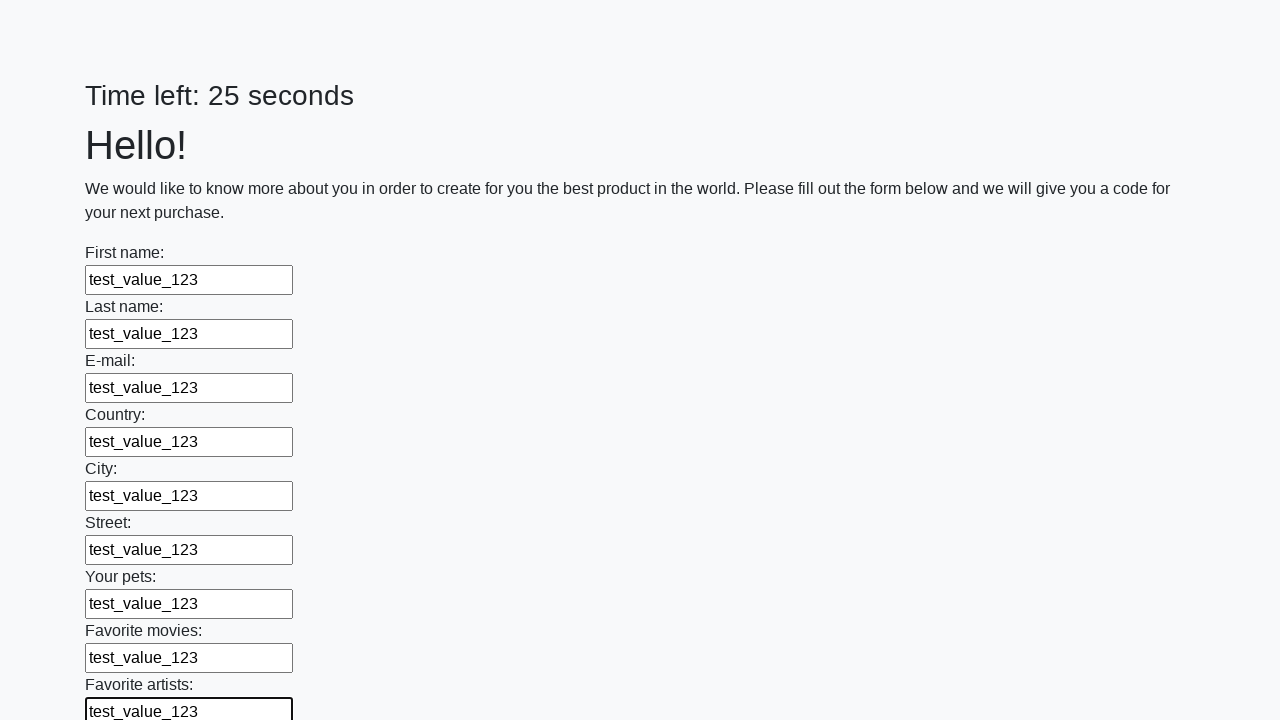

Filled input field with test value on input >> nth=9
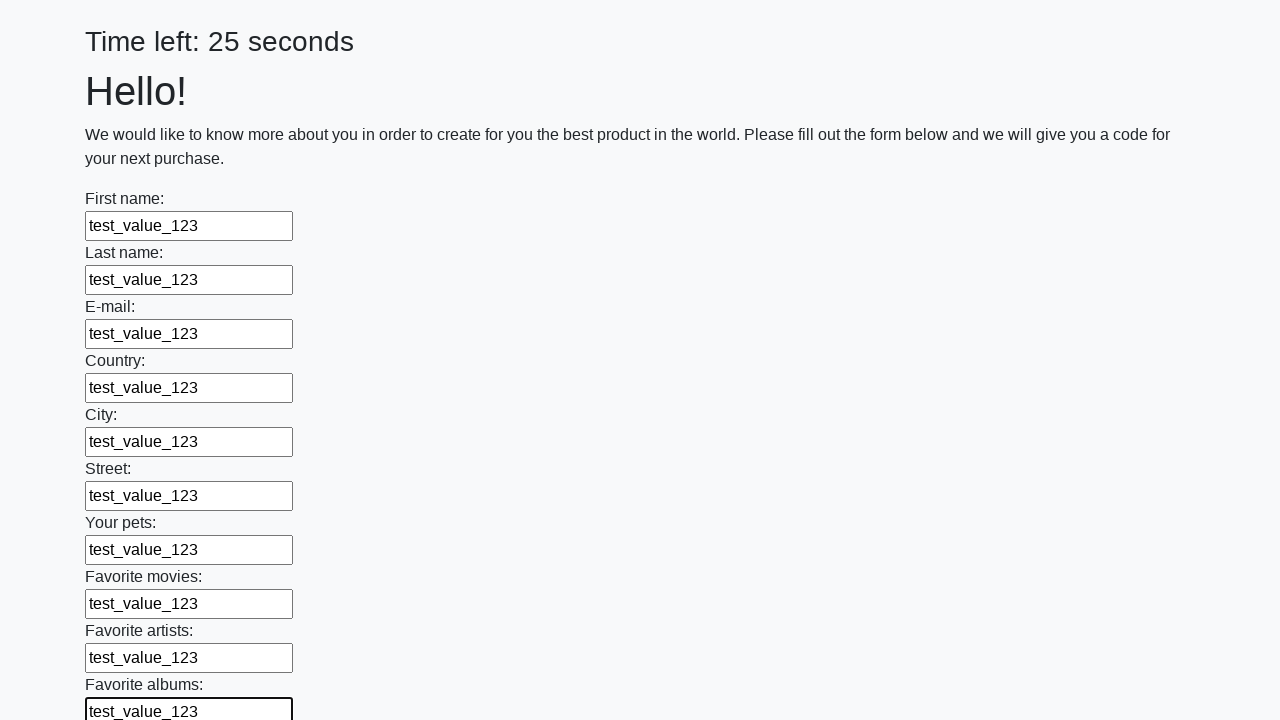

Filled input field with test value on input >> nth=10
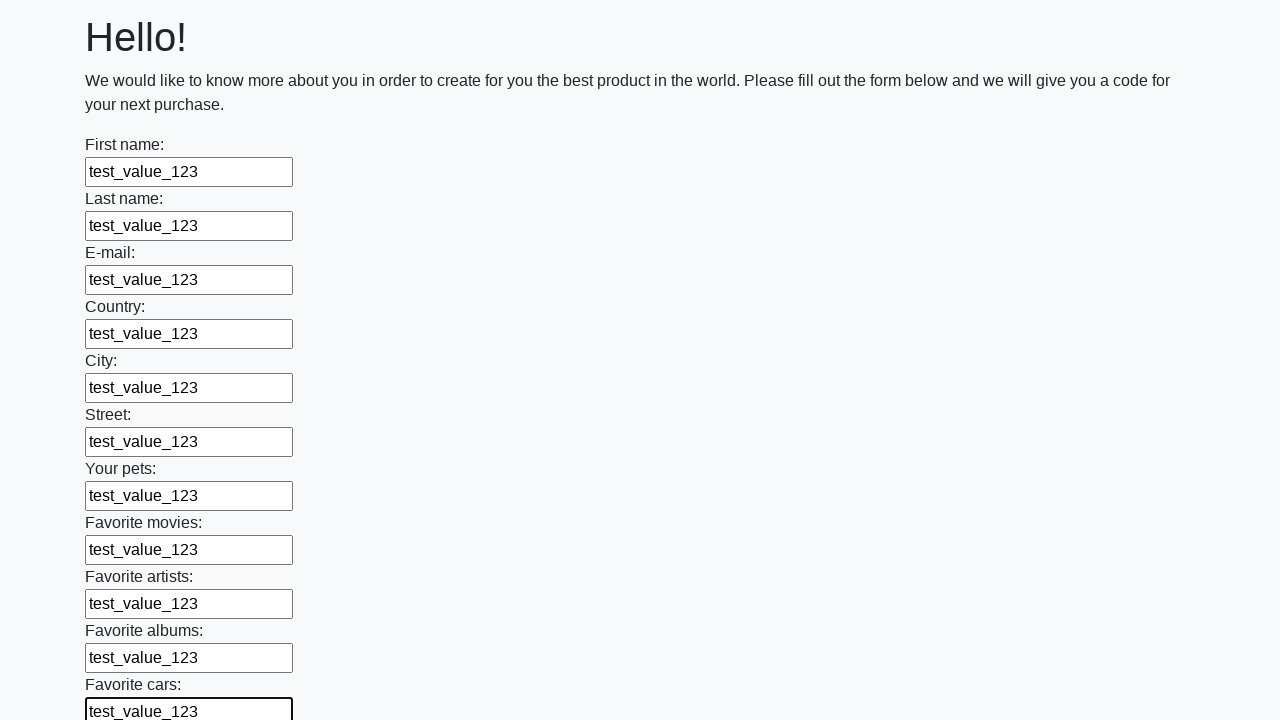

Filled input field with test value on input >> nth=11
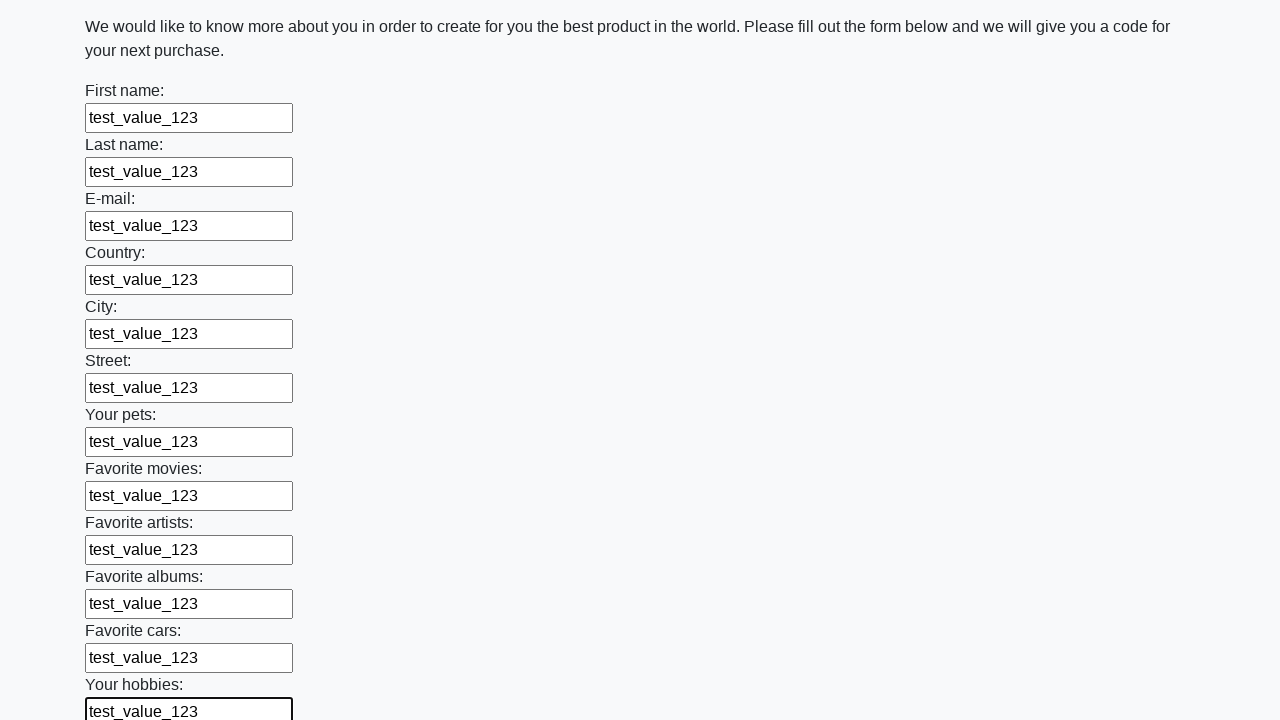

Filled input field with test value on input >> nth=12
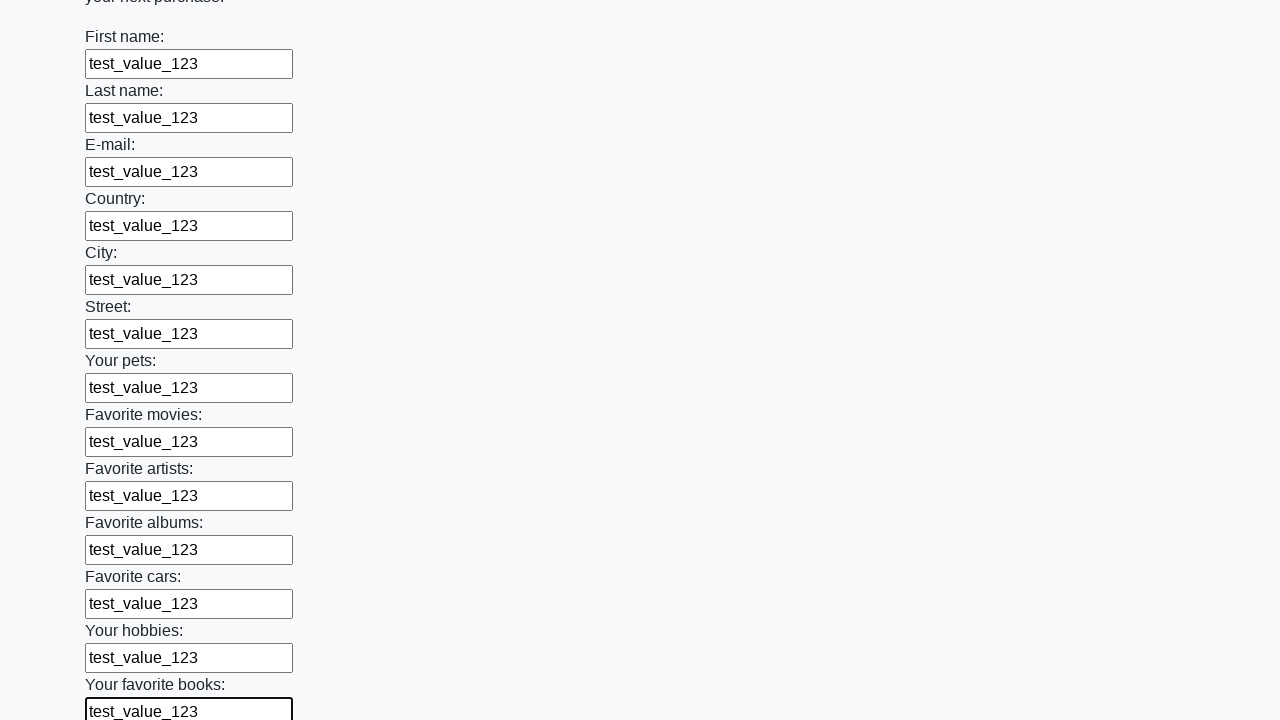

Filled input field with test value on input >> nth=13
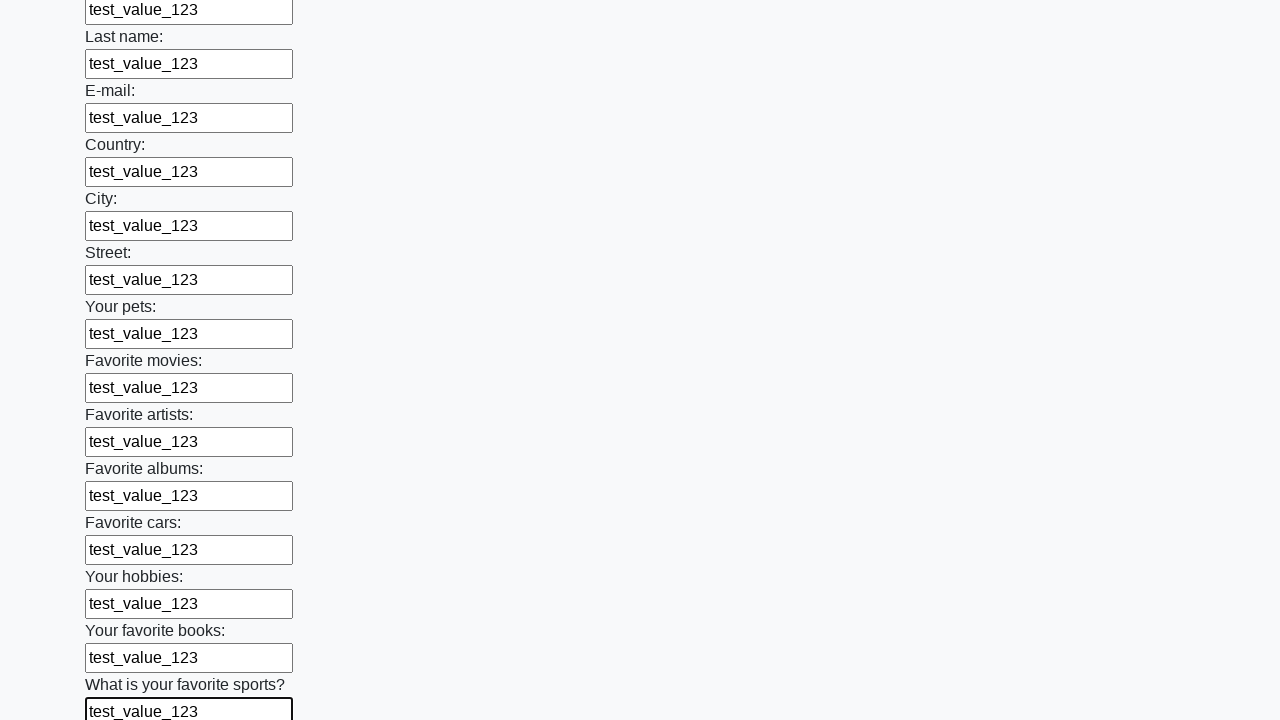

Filled input field with test value on input >> nth=14
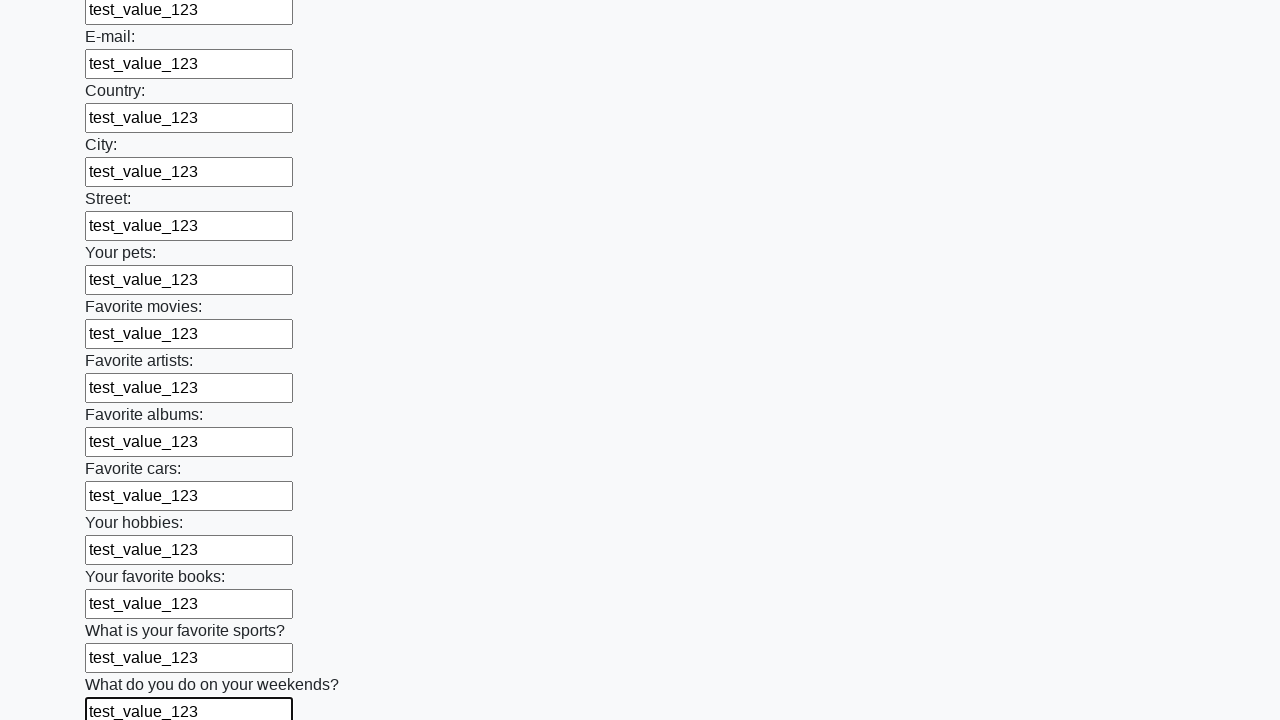

Filled input field with test value on input >> nth=15
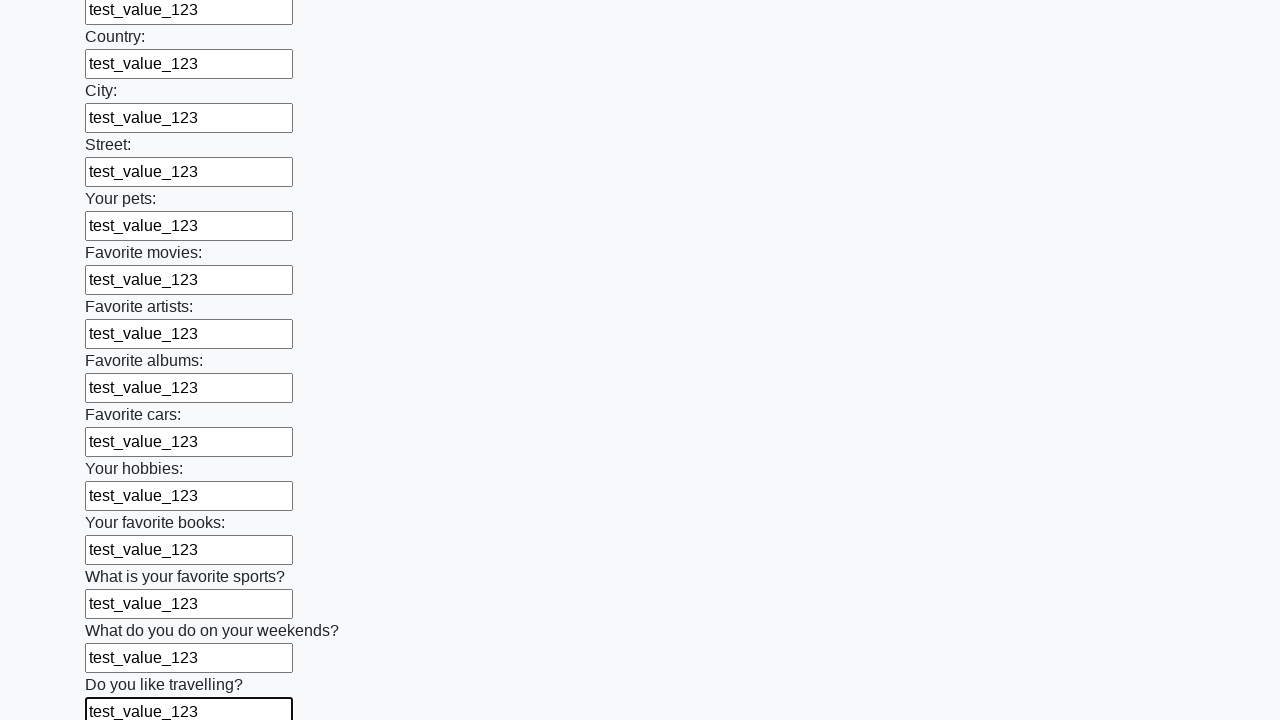

Filled input field with test value on input >> nth=16
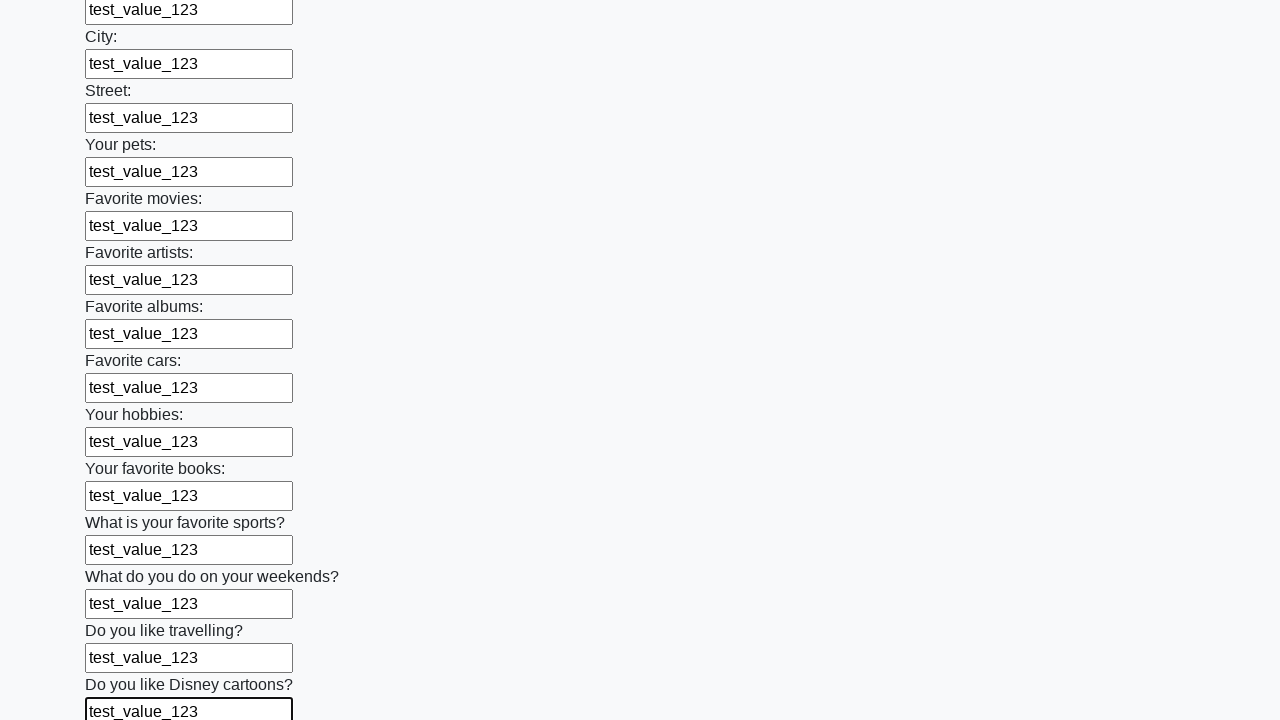

Filled input field with test value on input >> nth=17
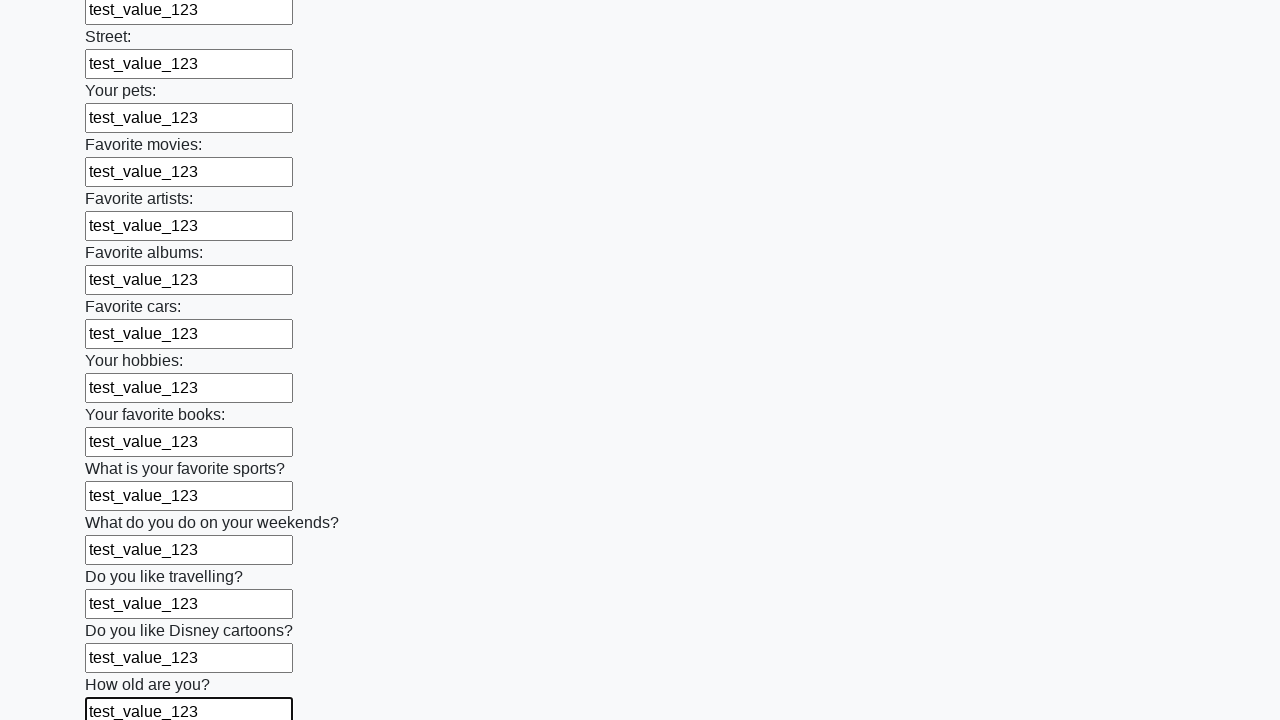

Filled input field with test value on input >> nth=18
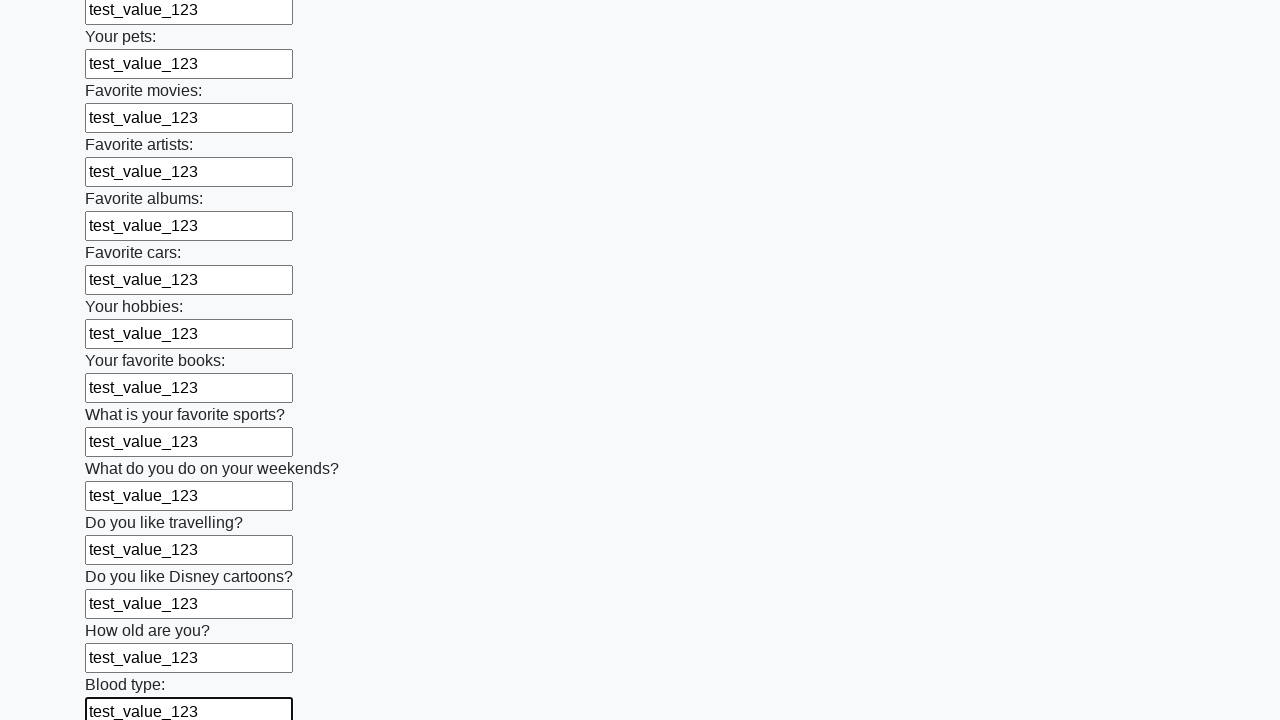

Filled input field with test value on input >> nth=19
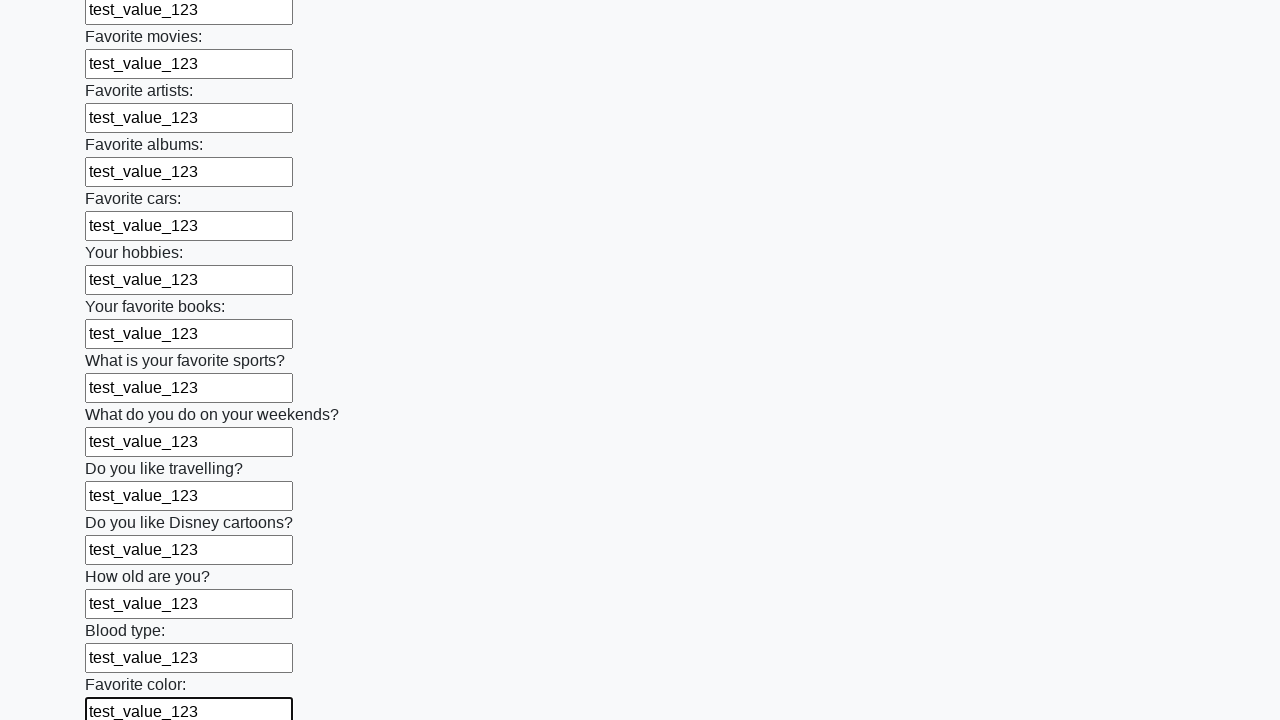

Filled input field with test value on input >> nth=20
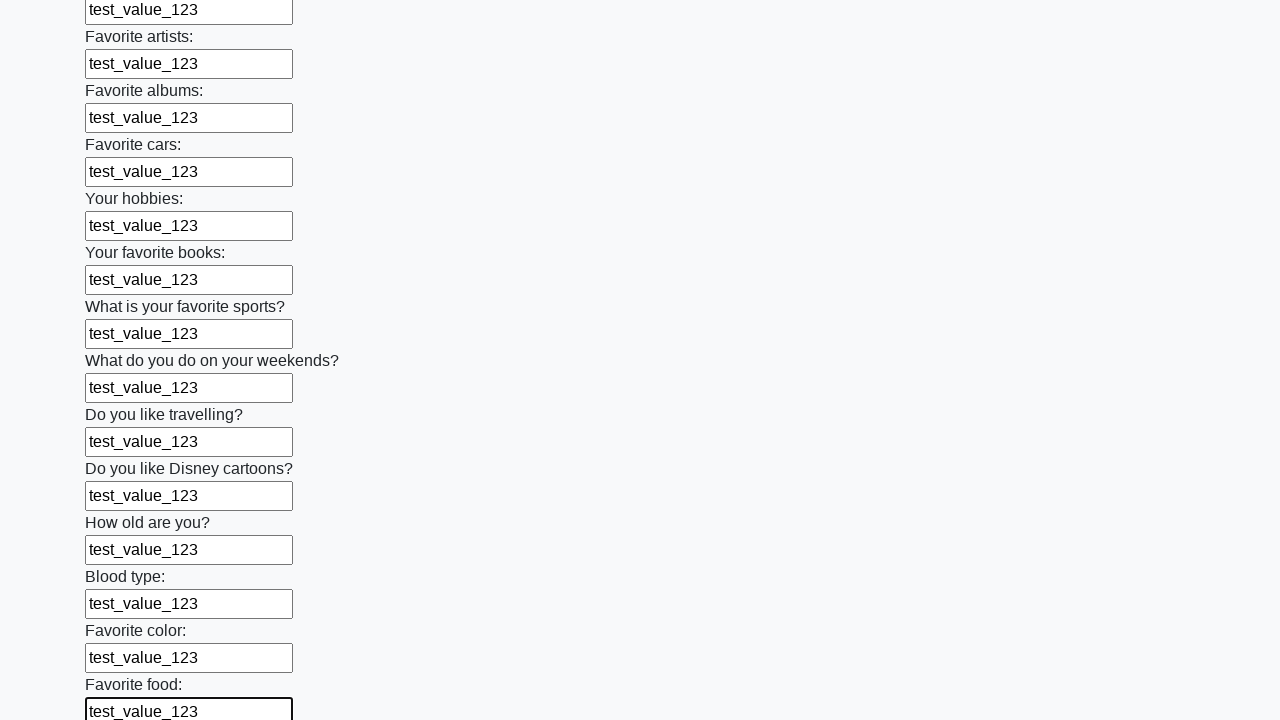

Filled input field with test value on input >> nth=21
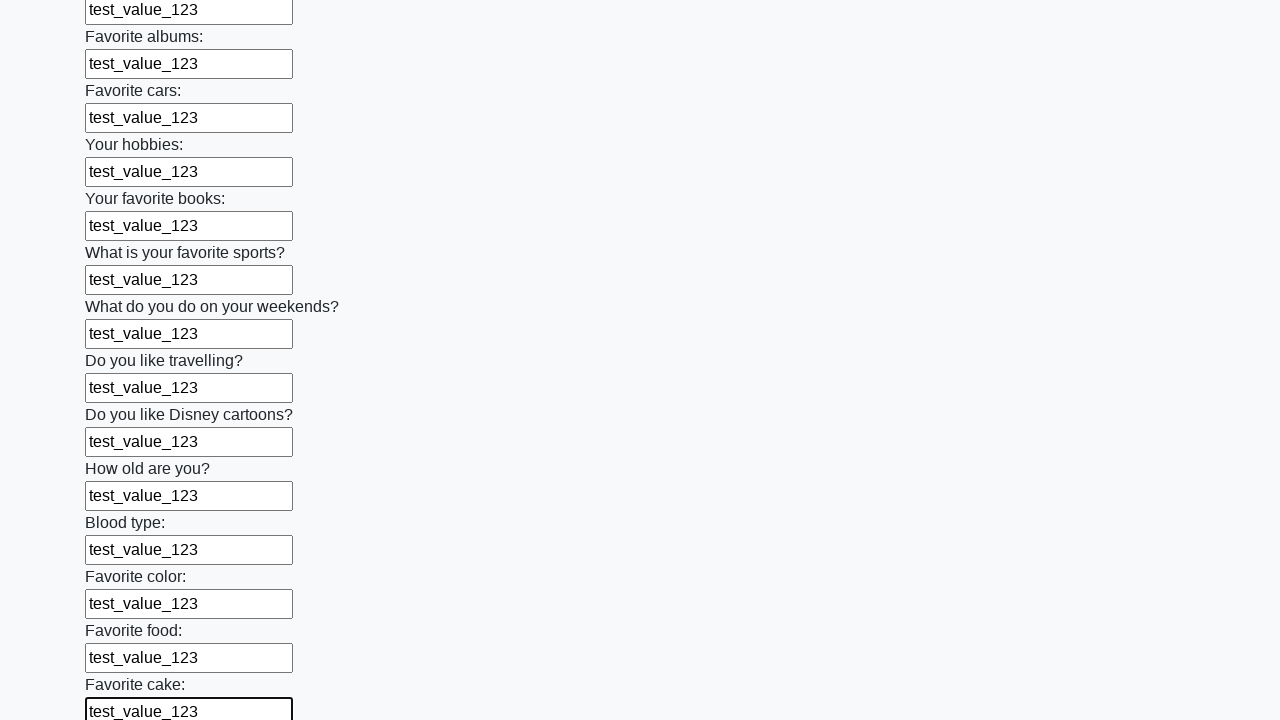

Filled input field with test value on input >> nth=22
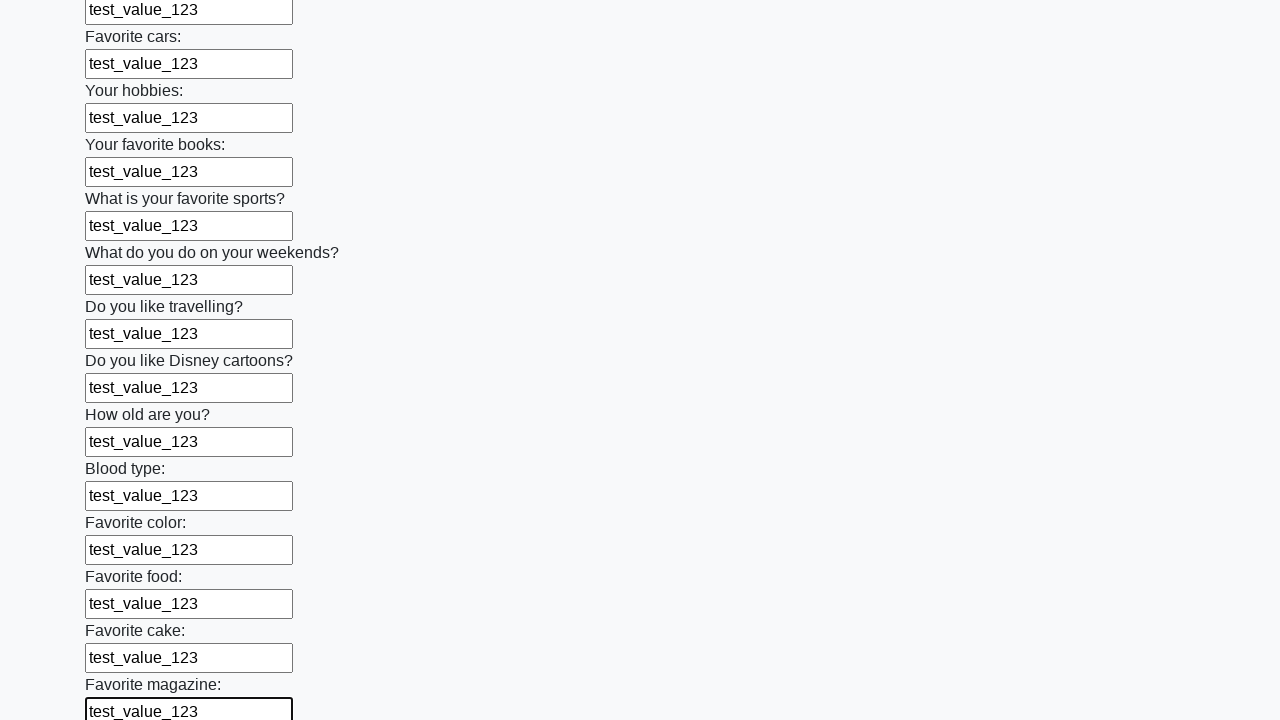

Filled input field with test value on input >> nth=23
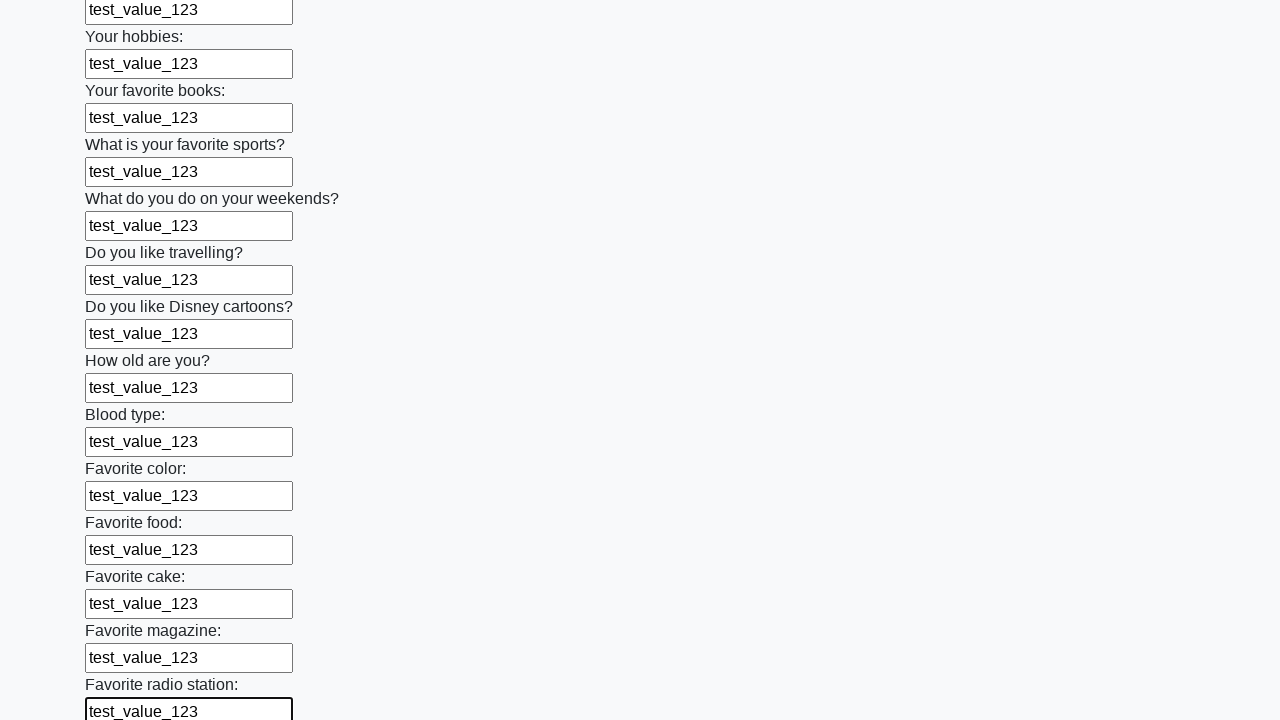

Filled input field with test value on input >> nth=24
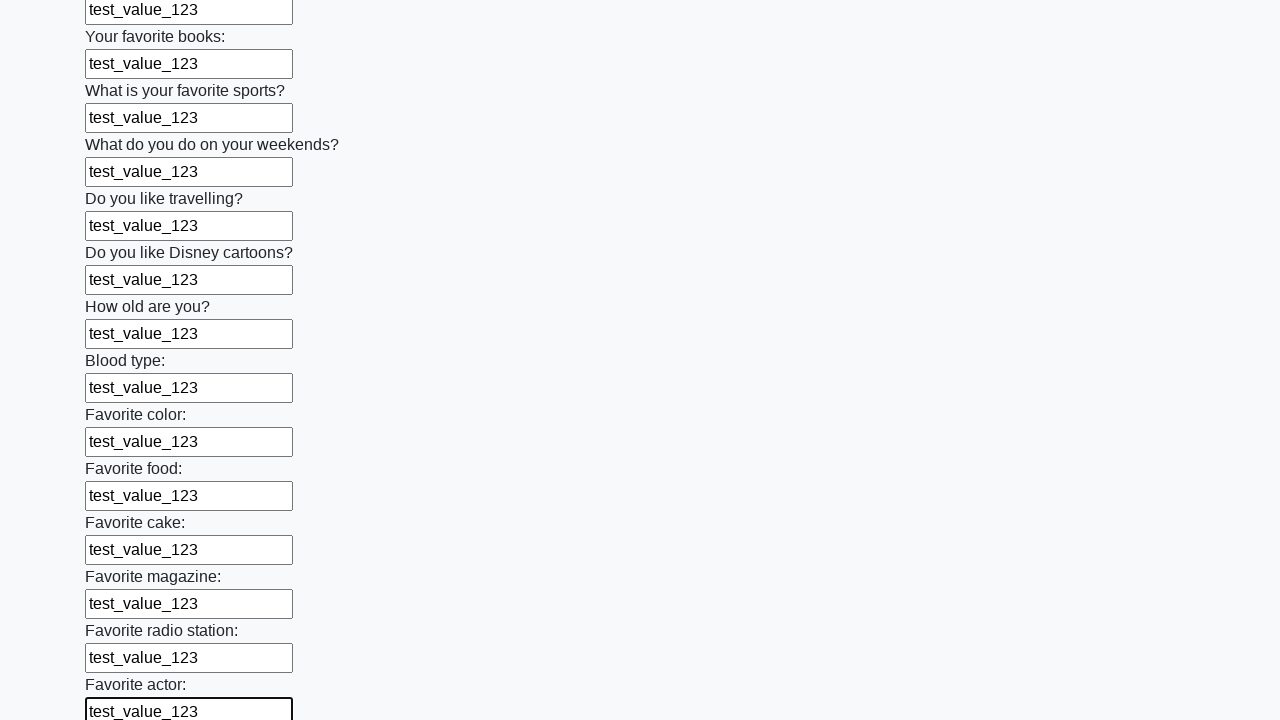

Filled input field with test value on input >> nth=25
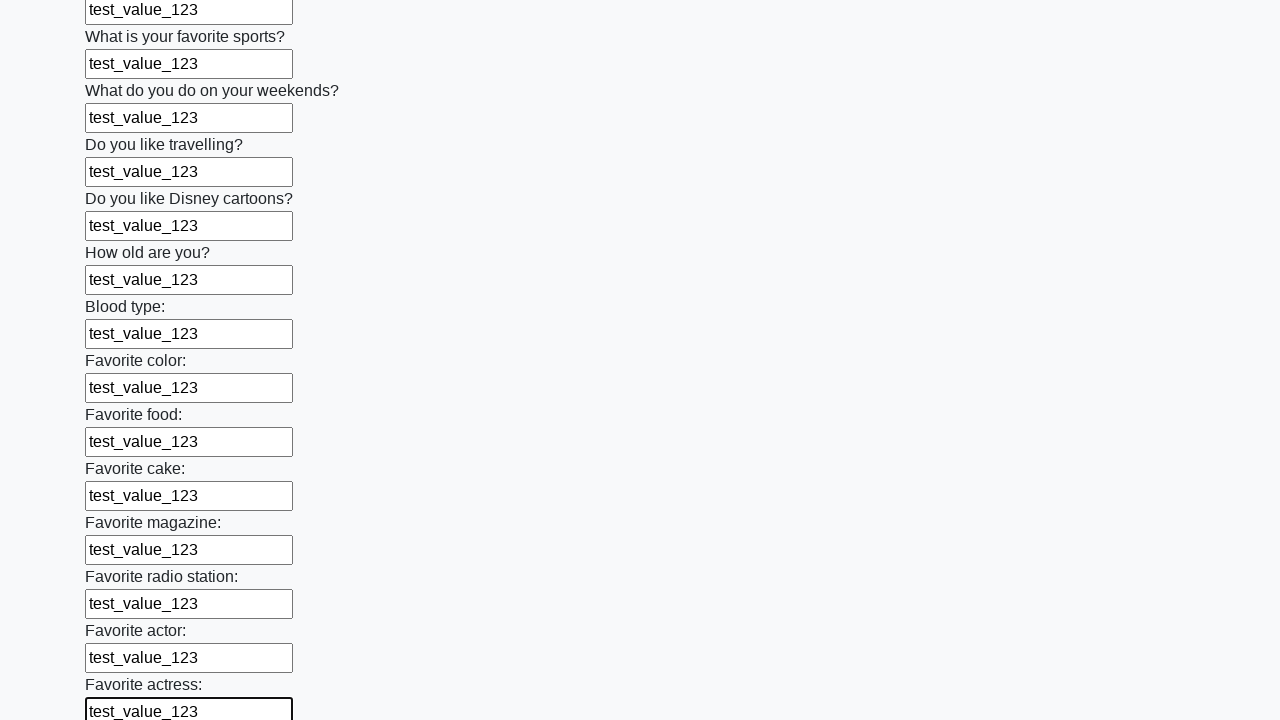

Filled input field with test value on input >> nth=26
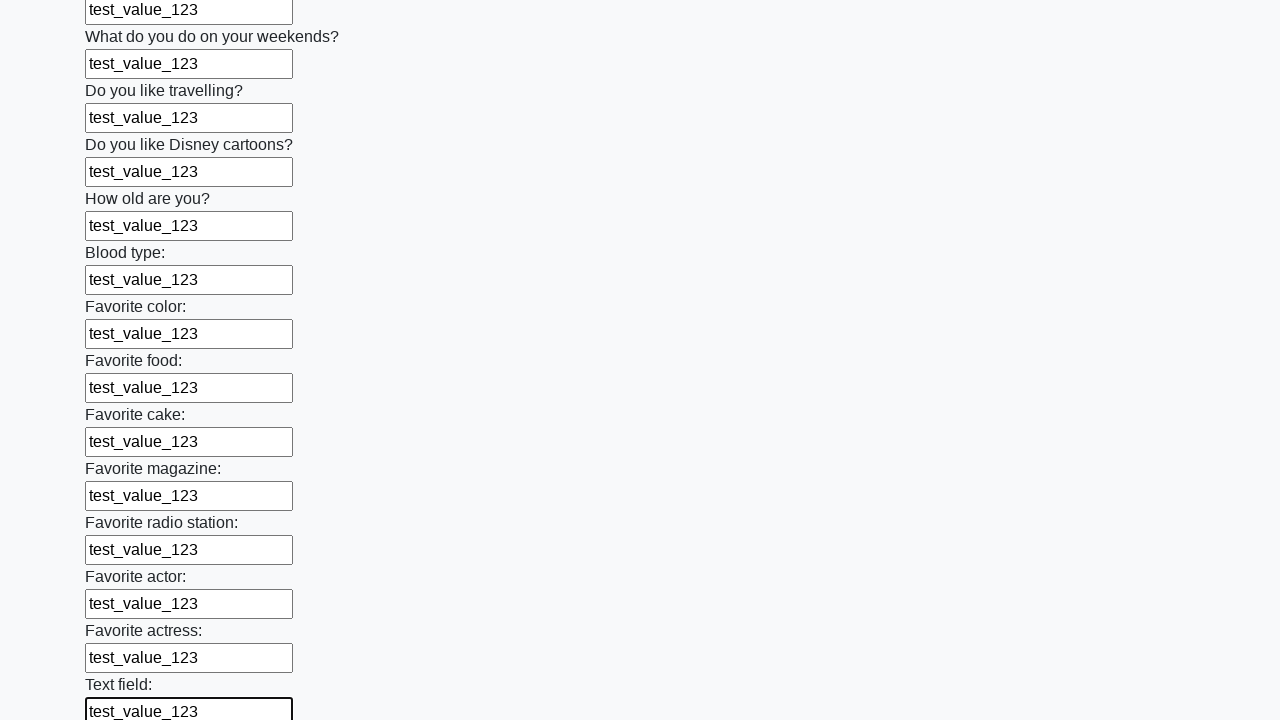

Filled input field with test value on input >> nth=27
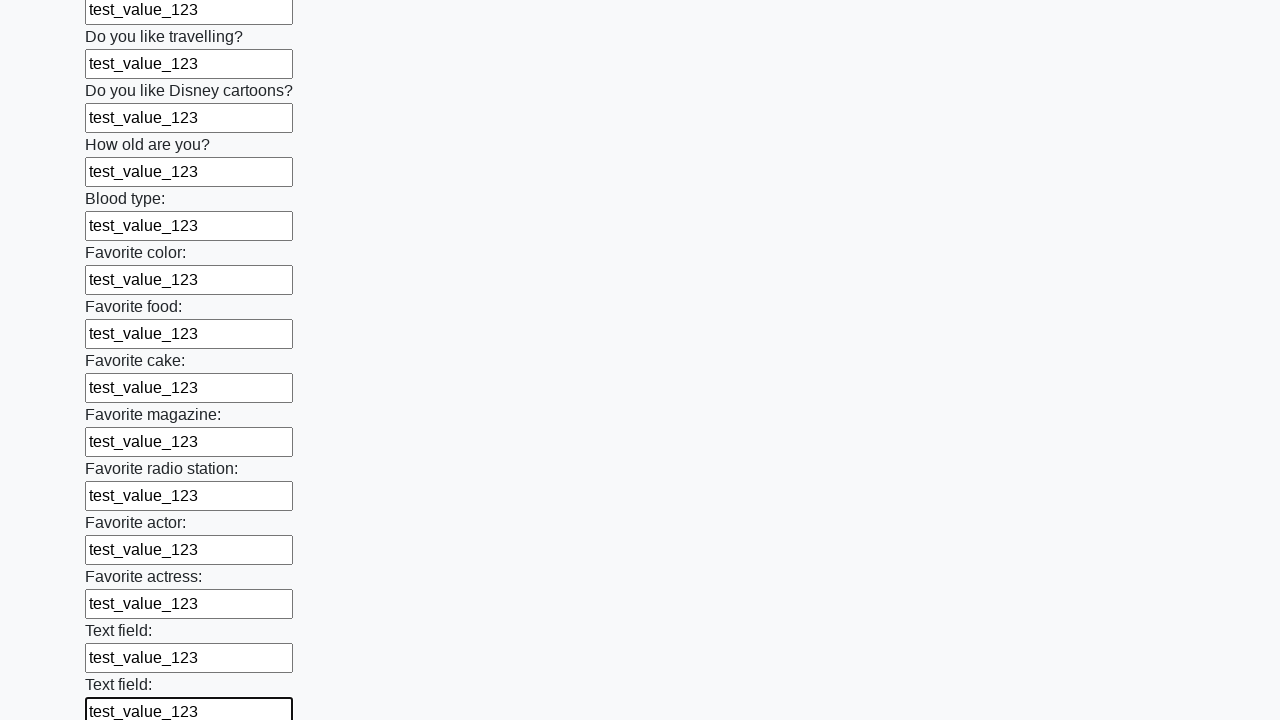

Filled input field with test value on input >> nth=28
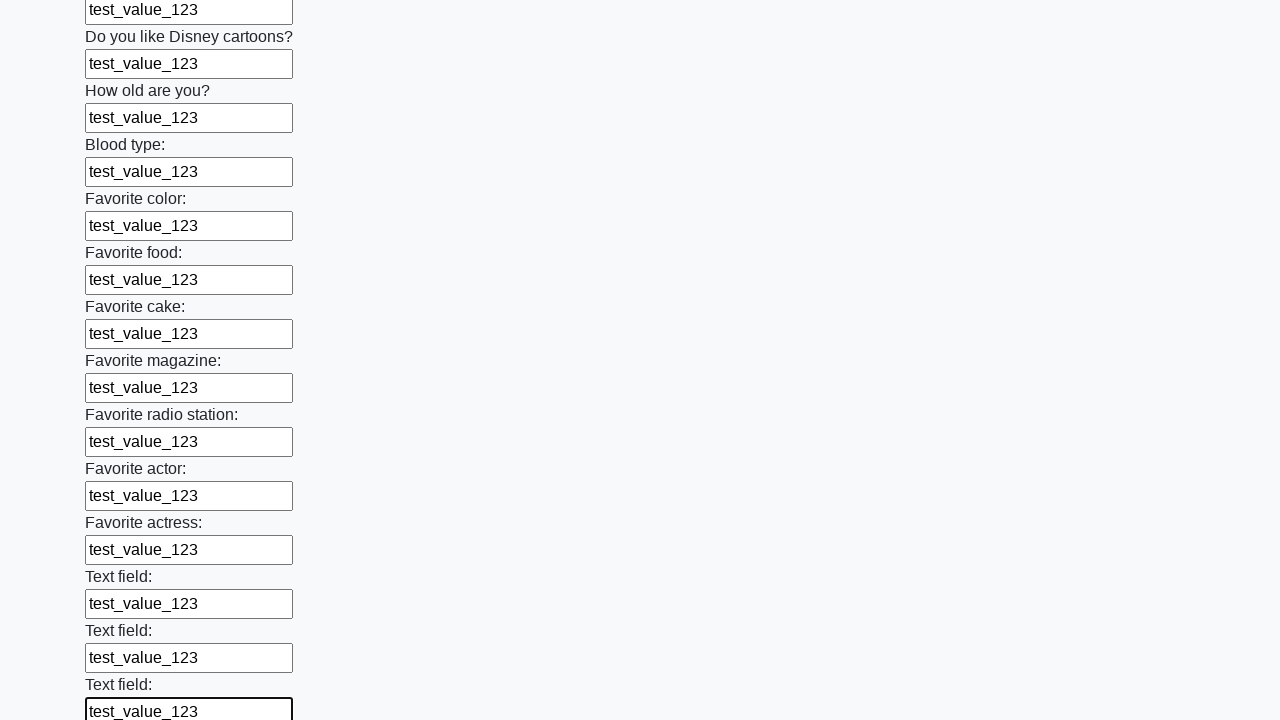

Filled input field with test value on input >> nth=29
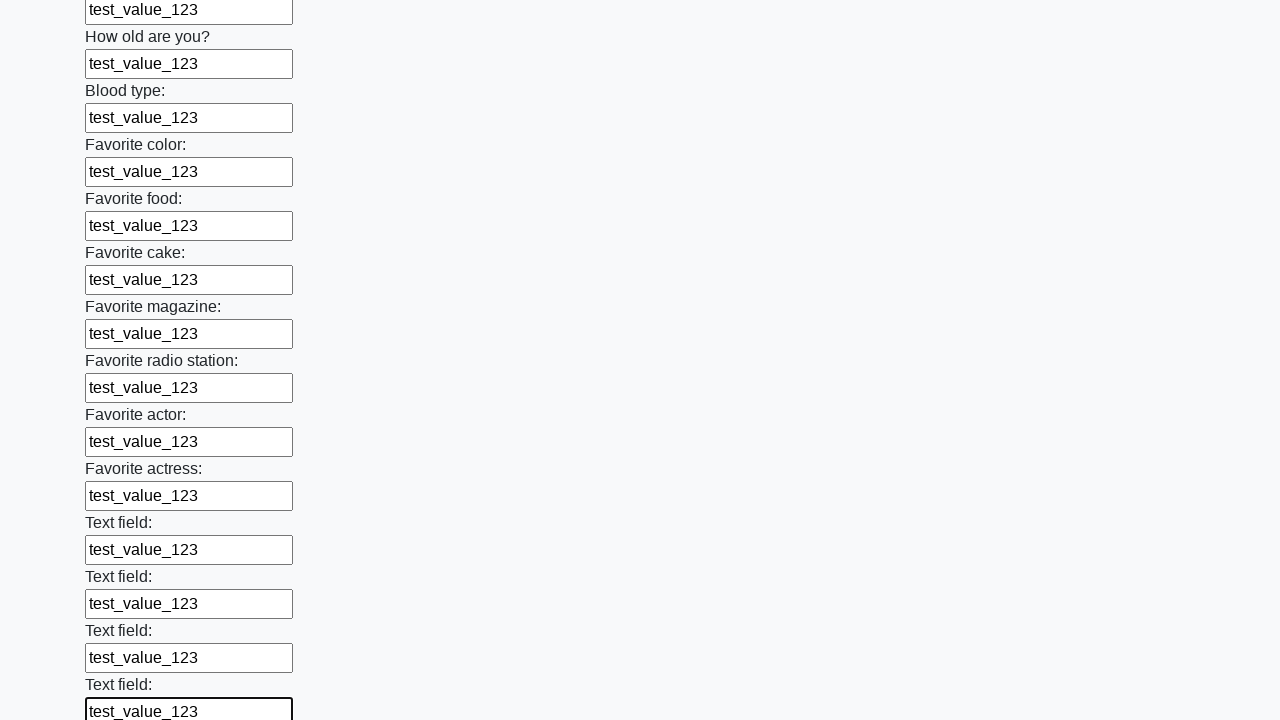

Filled input field with test value on input >> nth=30
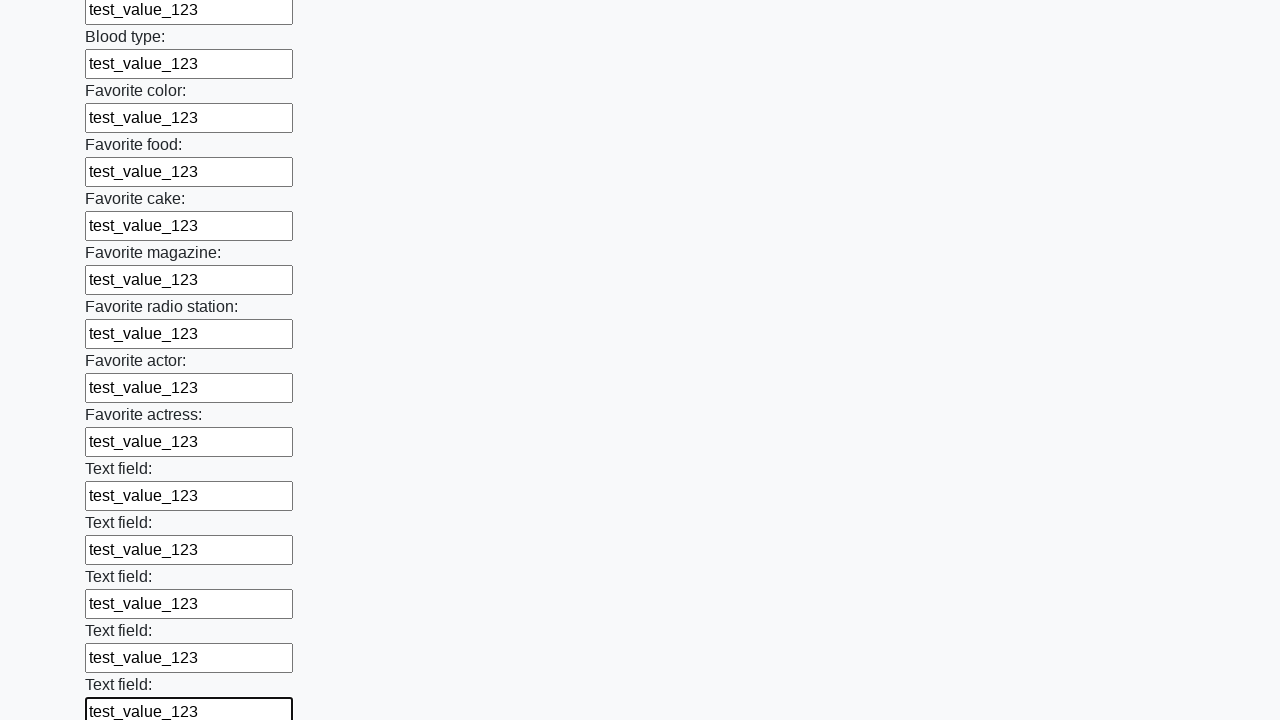

Filled input field with test value on input >> nth=31
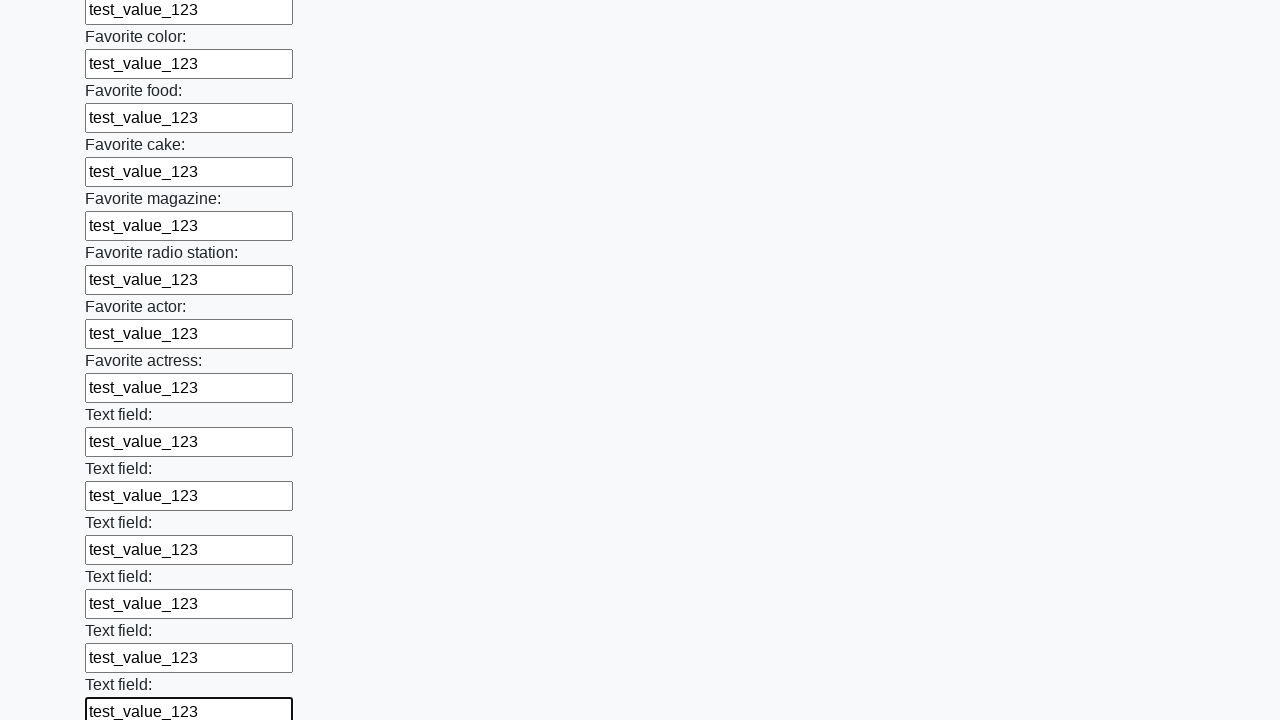

Filled input field with test value on input >> nth=32
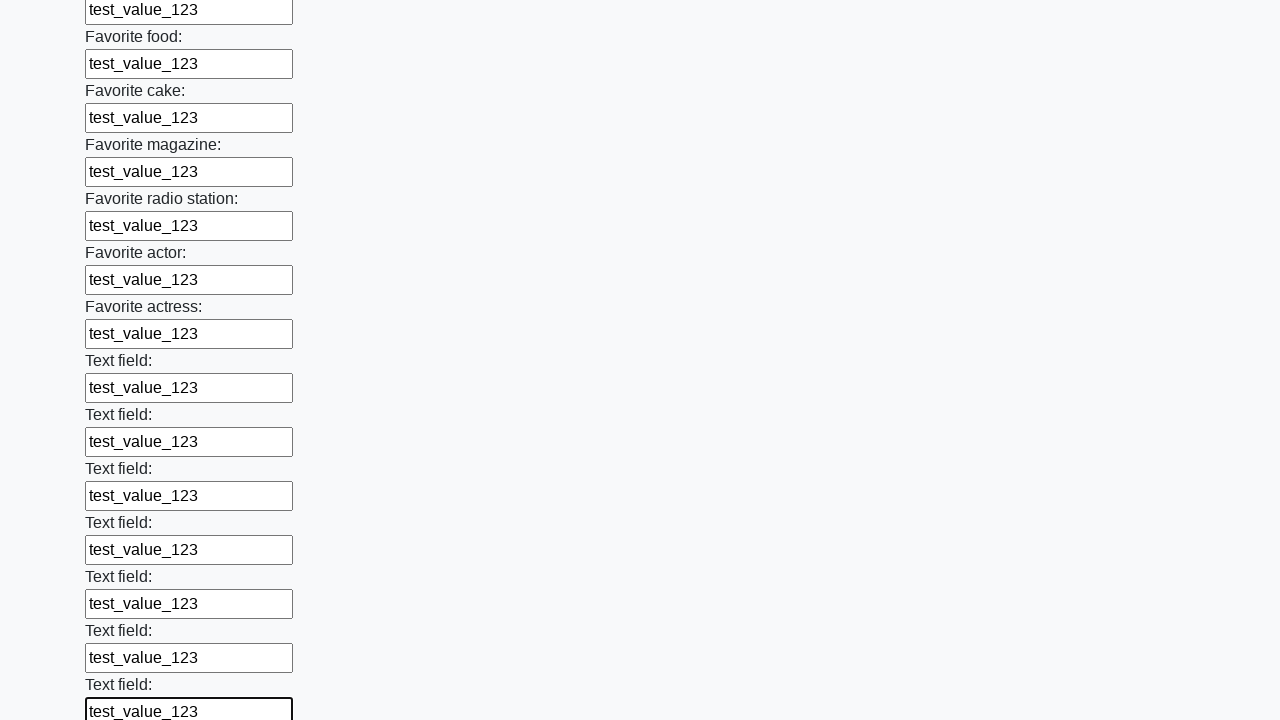

Filled input field with test value on input >> nth=33
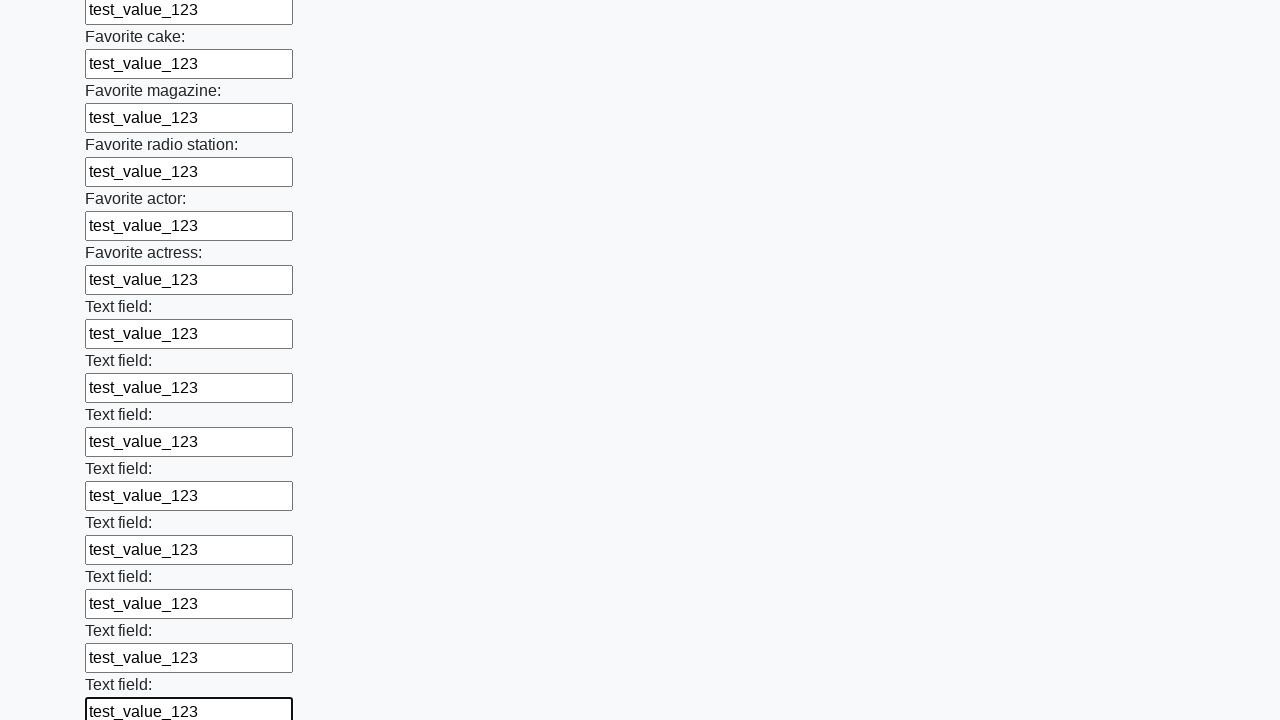

Filled input field with test value on input >> nth=34
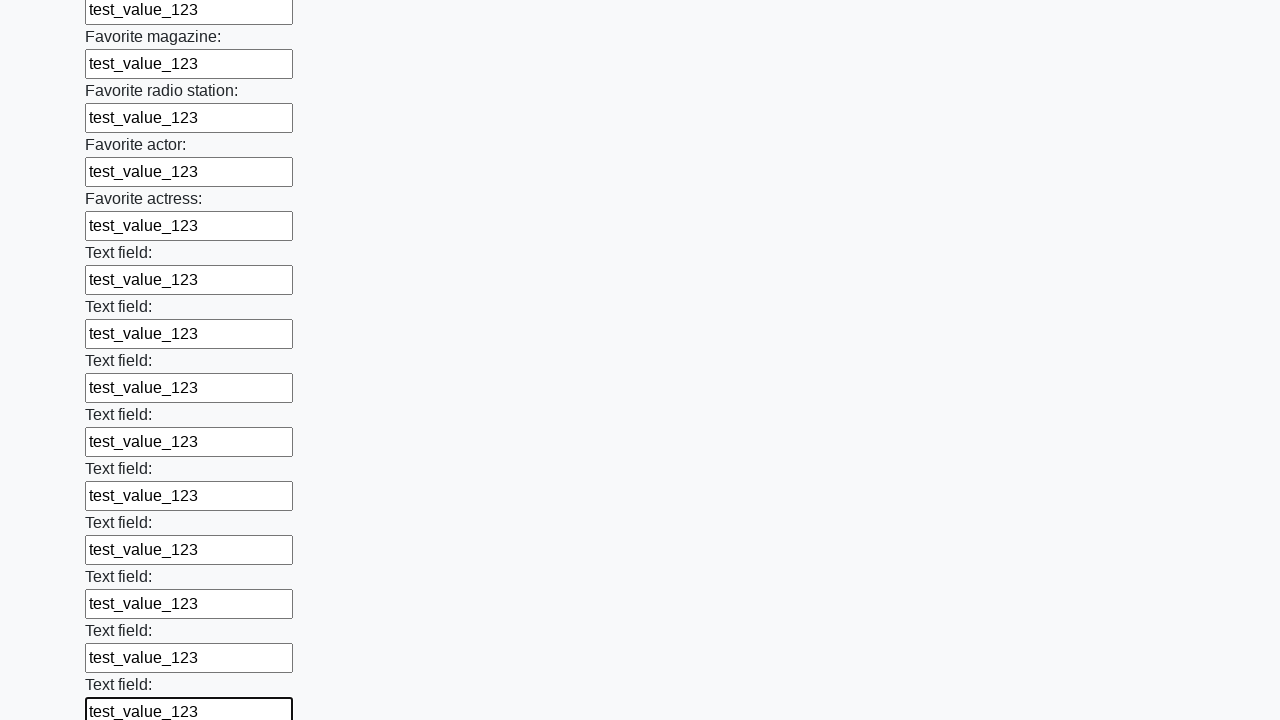

Filled input field with test value on input >> nth=35
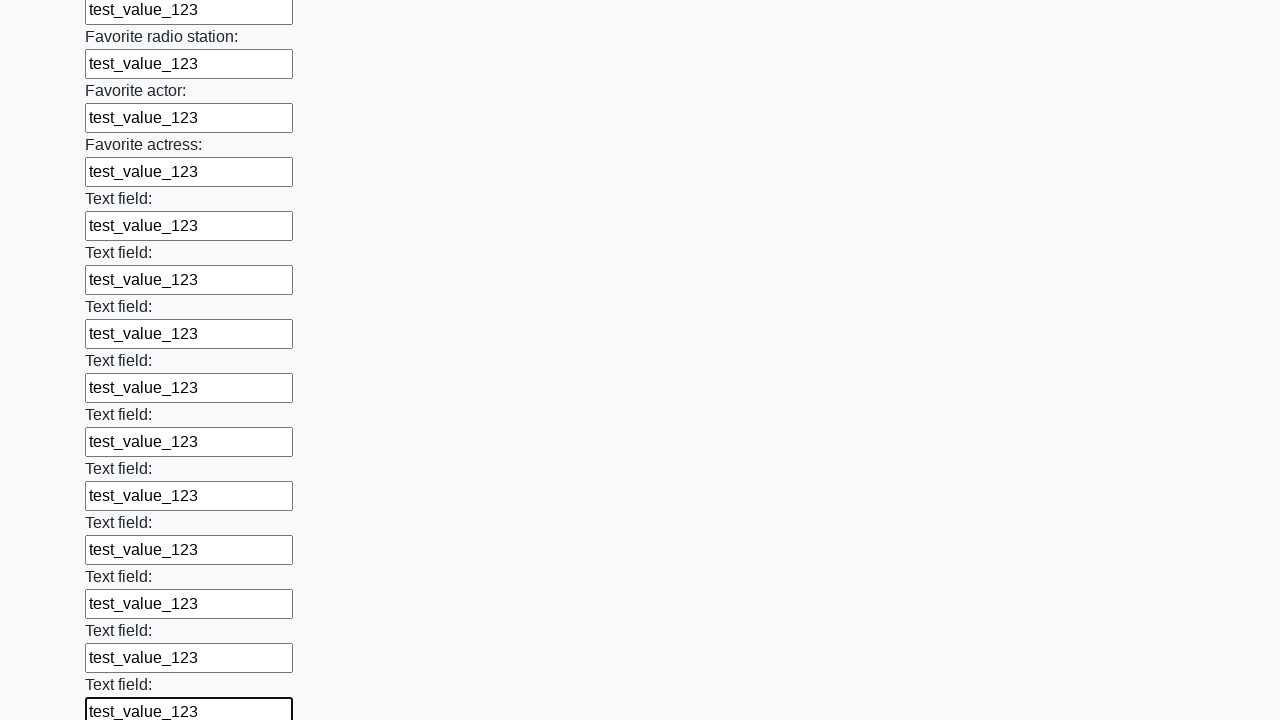

Filled input field with test value on input >> nth=36
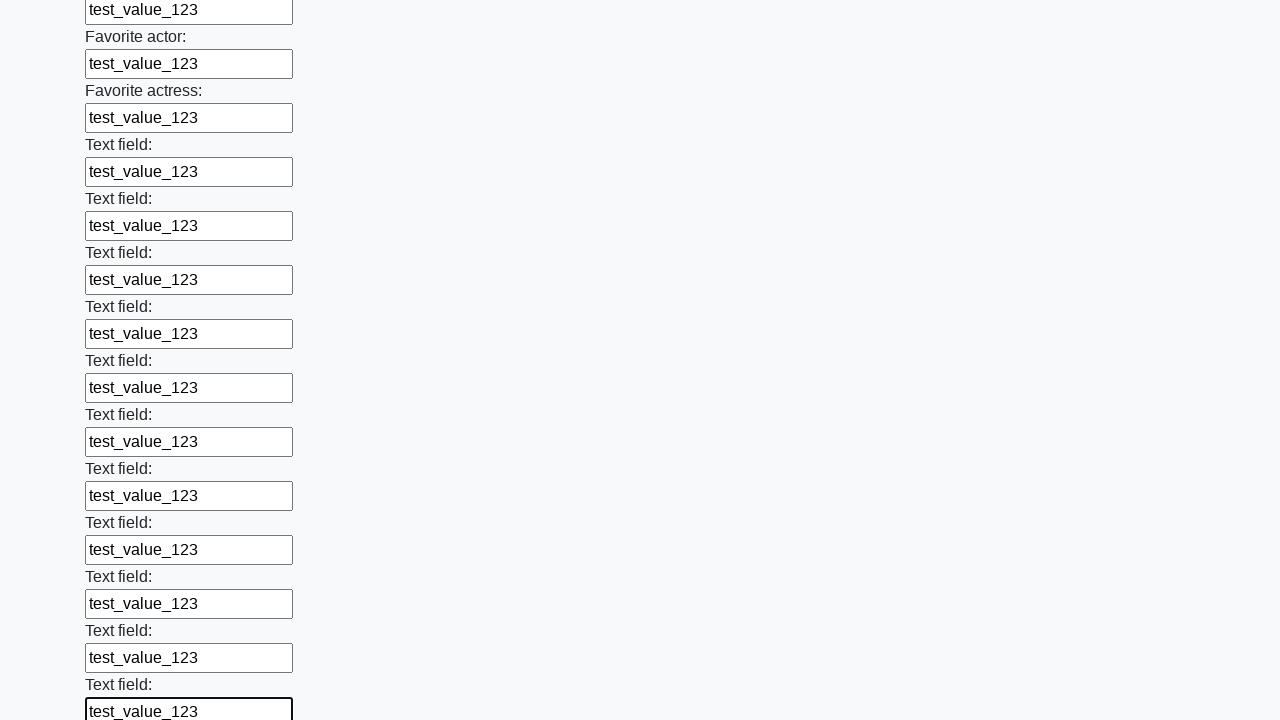

Filled input field with test value on input >> nth=37
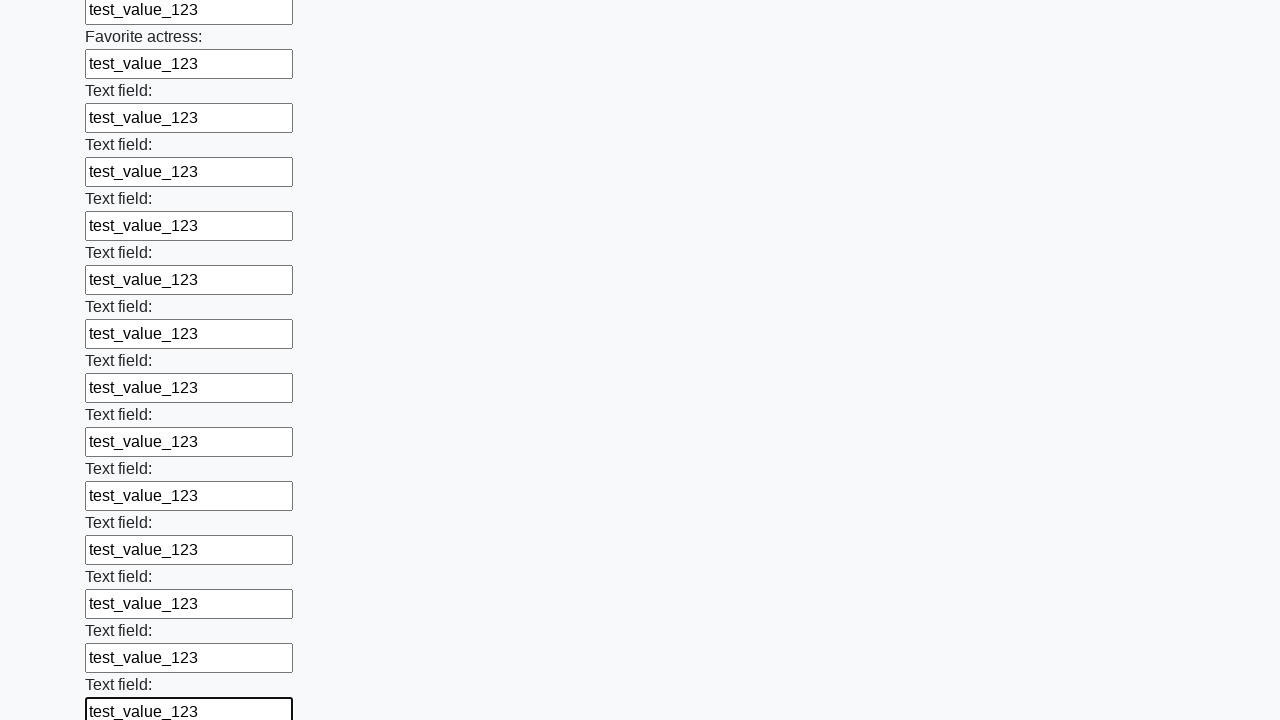

Filled input field with test value on input >> nth=38
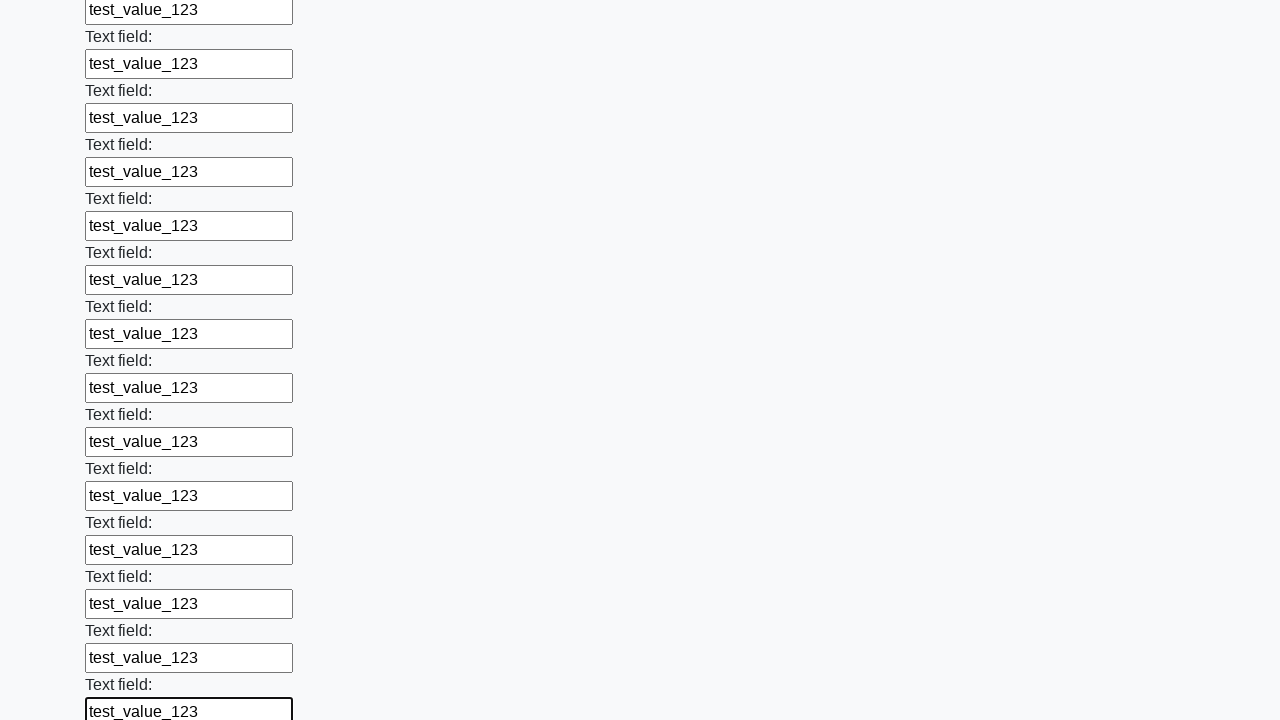

Filled input field with test value on input >> nth=39
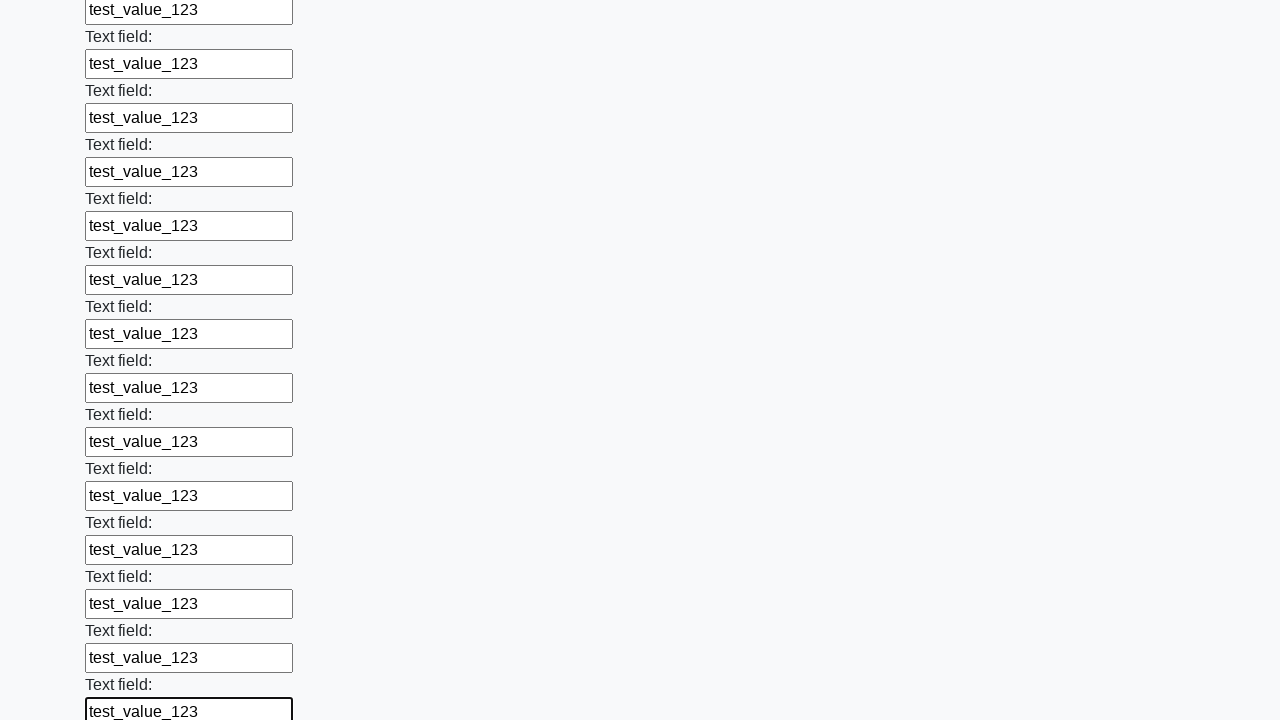

Filled input field with test value on input >> nth=40
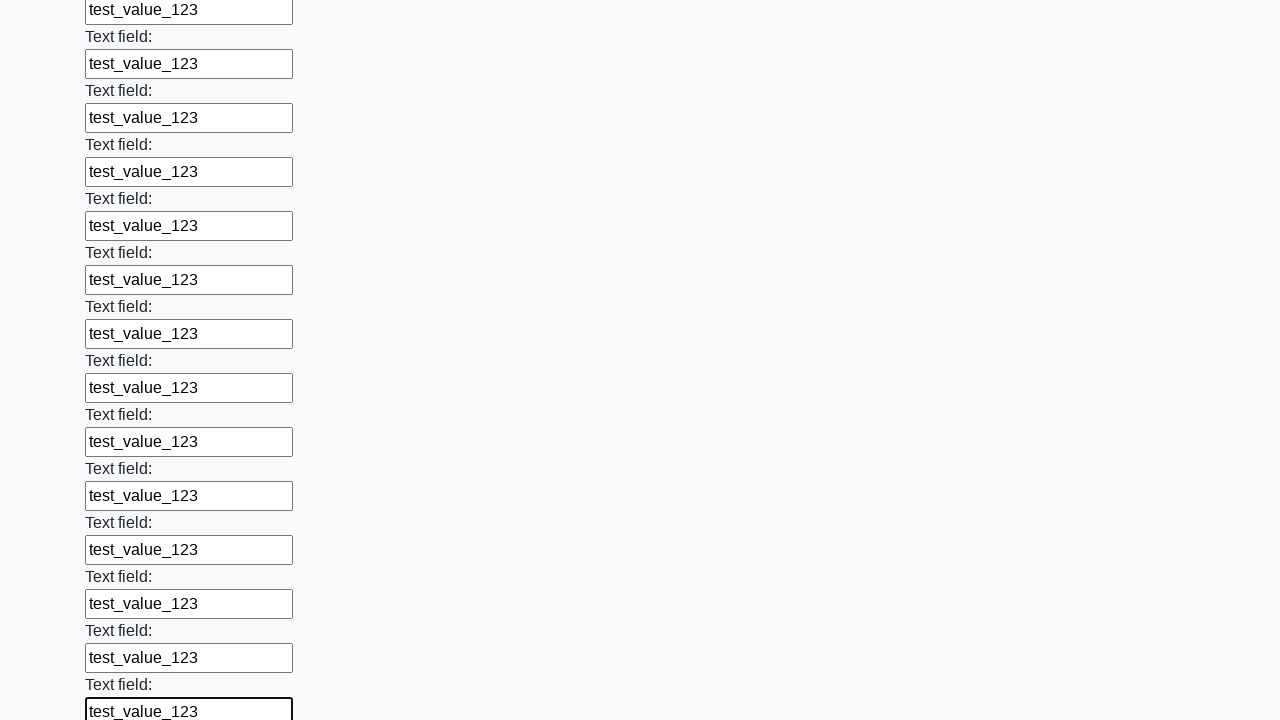

Filled input field with test value on input >> nth=41
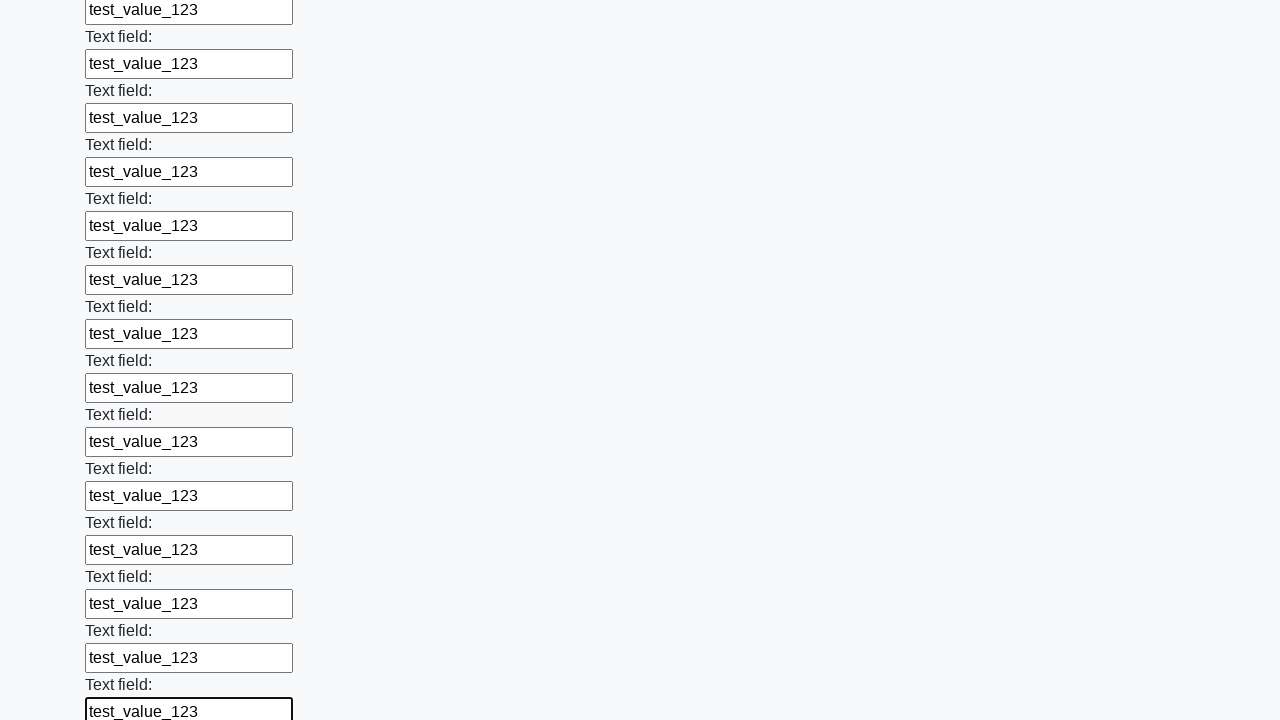

Filled input field with test value on input >> nth=42
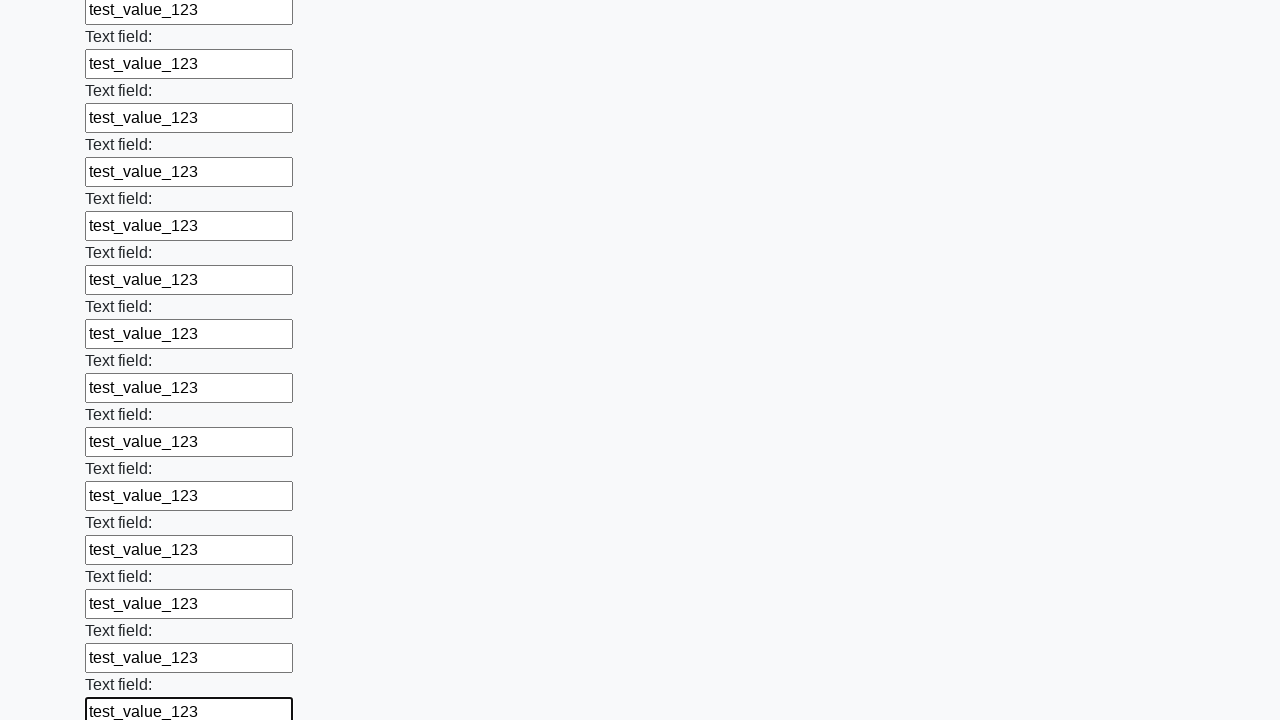

Filled input field with test value on input >> nth=43
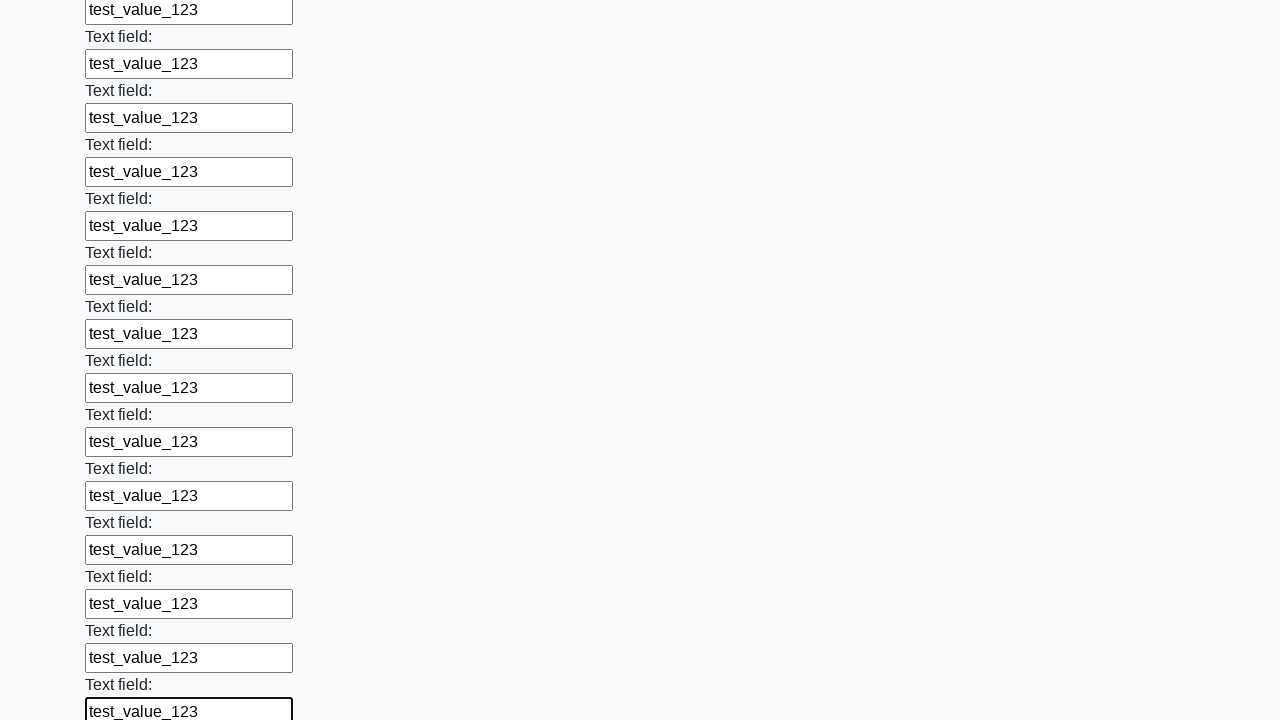

Filled input field with test value on input >> nth=44
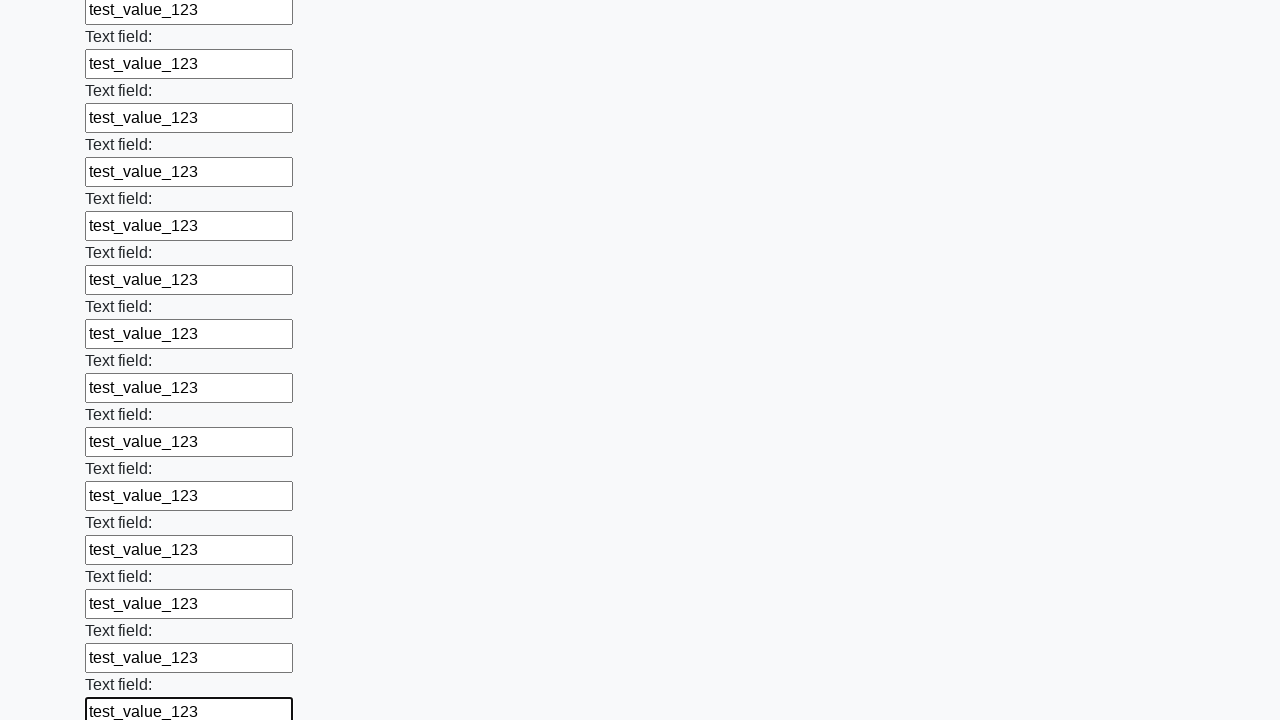

Filled input field with test value on input >> nth=45
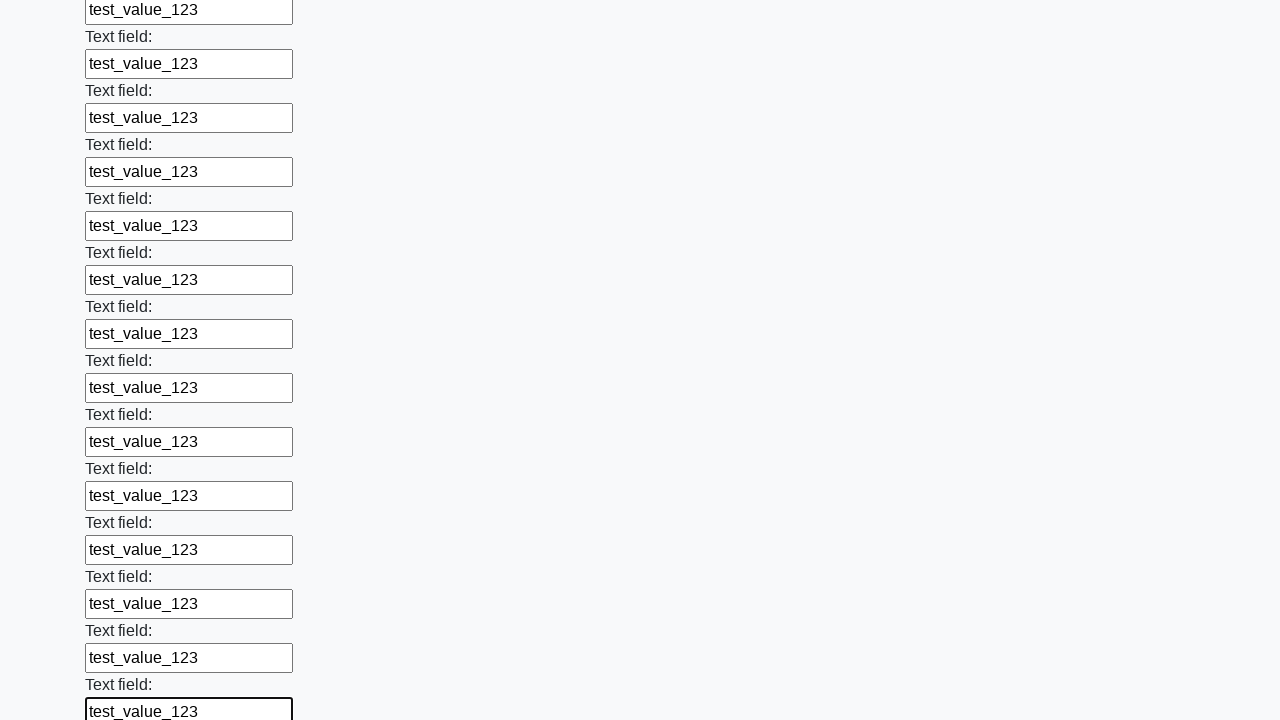

Filled input field with test value on input >> nth=46
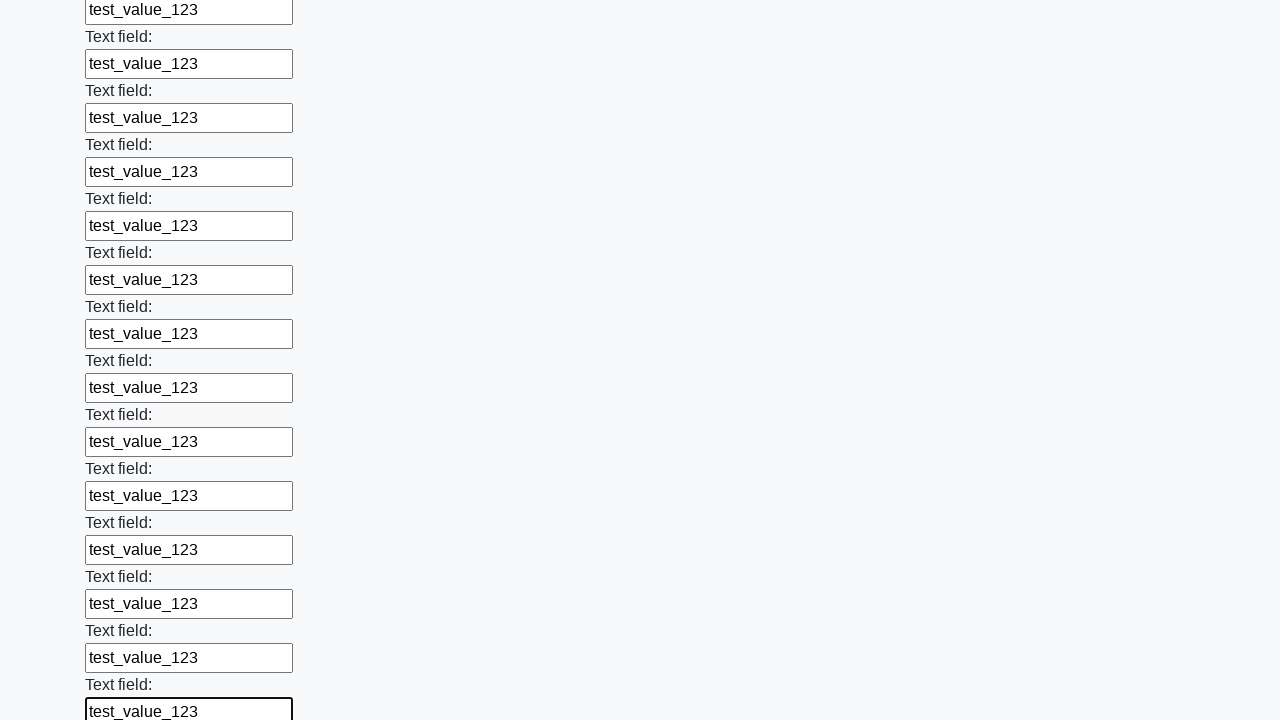

Filled input field with test value on input >> nth=47
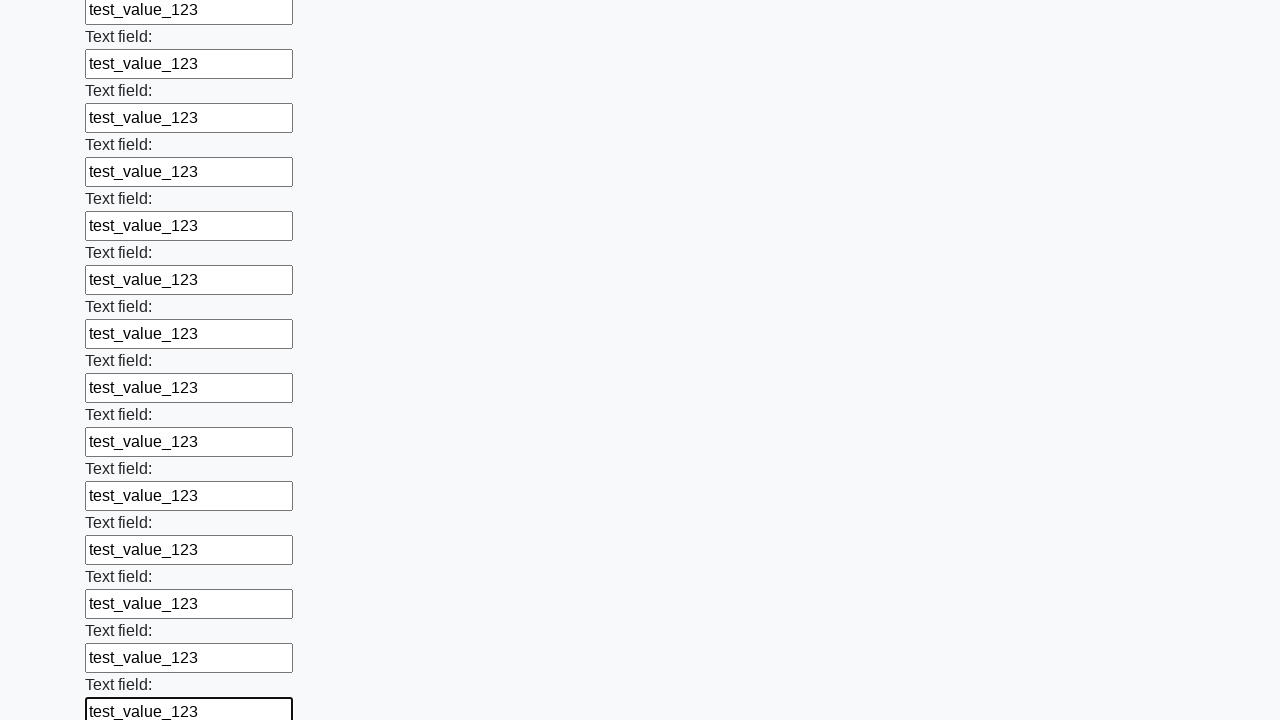

Filled input field with test value on input >> nth=48
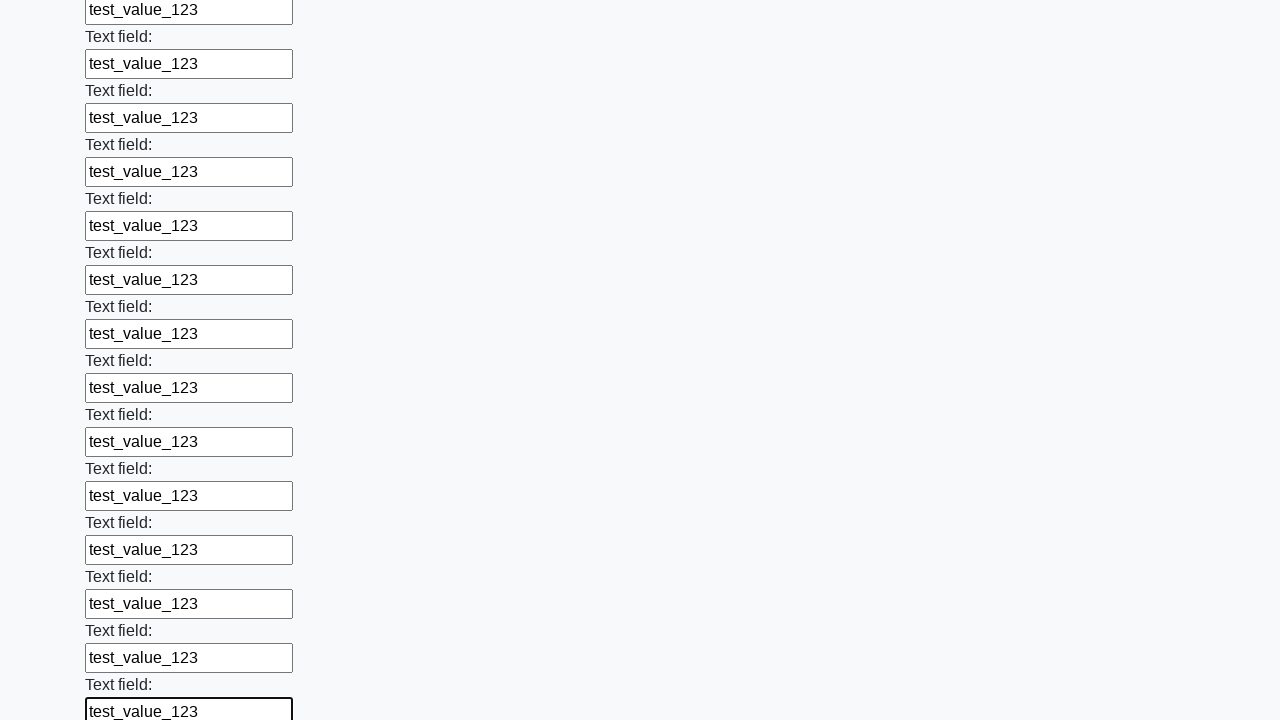

Filled input field with test value on input >> nth=49
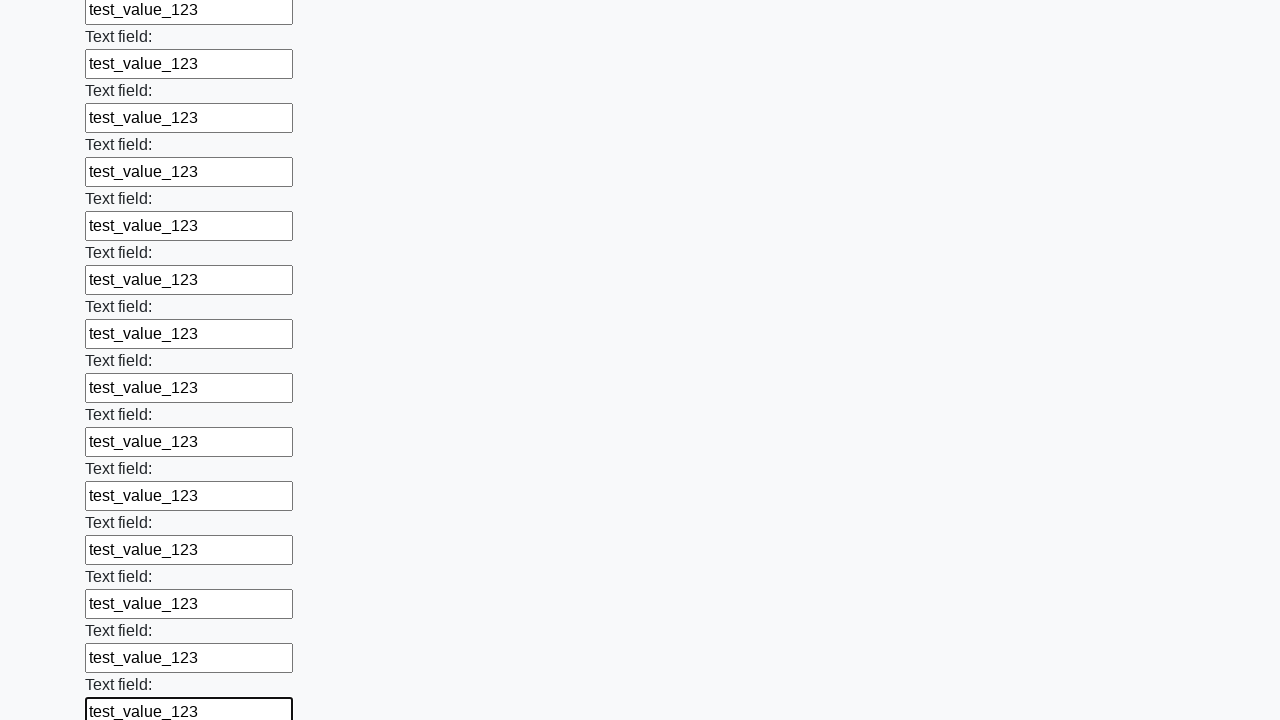

Filled input field with test value on input >> nth=50
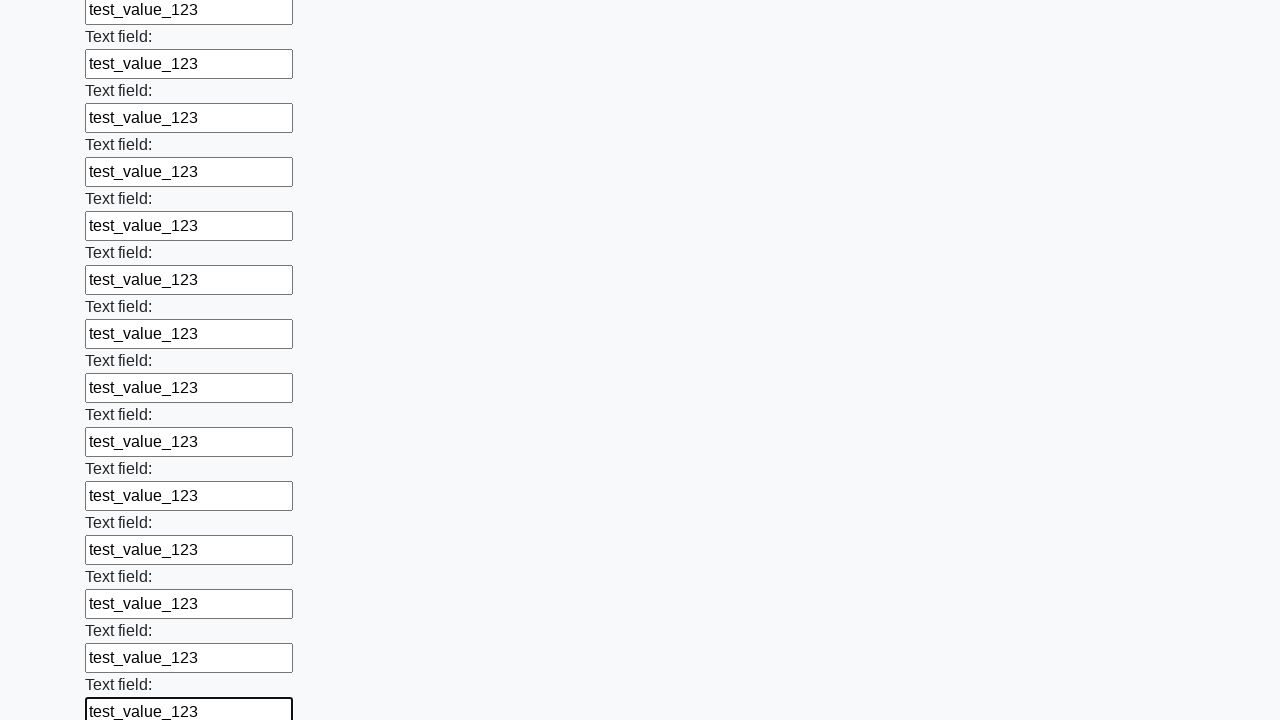

Filled input field with test value on input >> nth=51
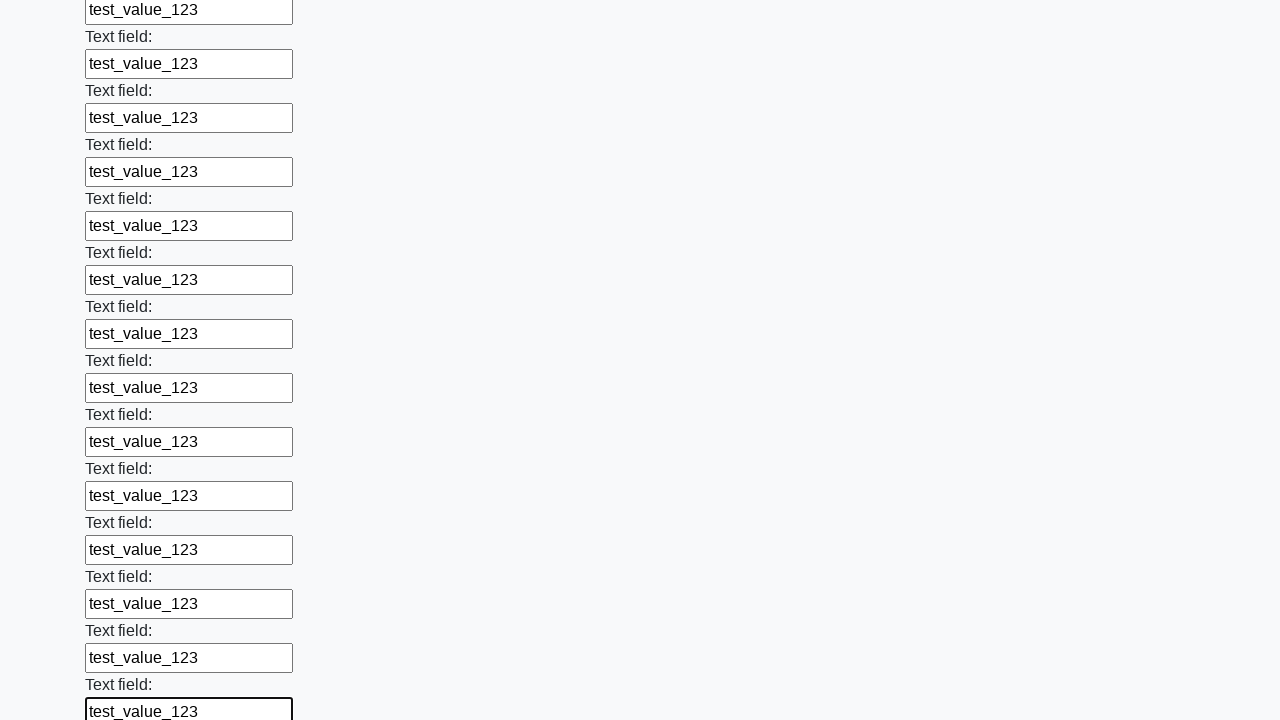

Filled input field with test value on input >> nth=52
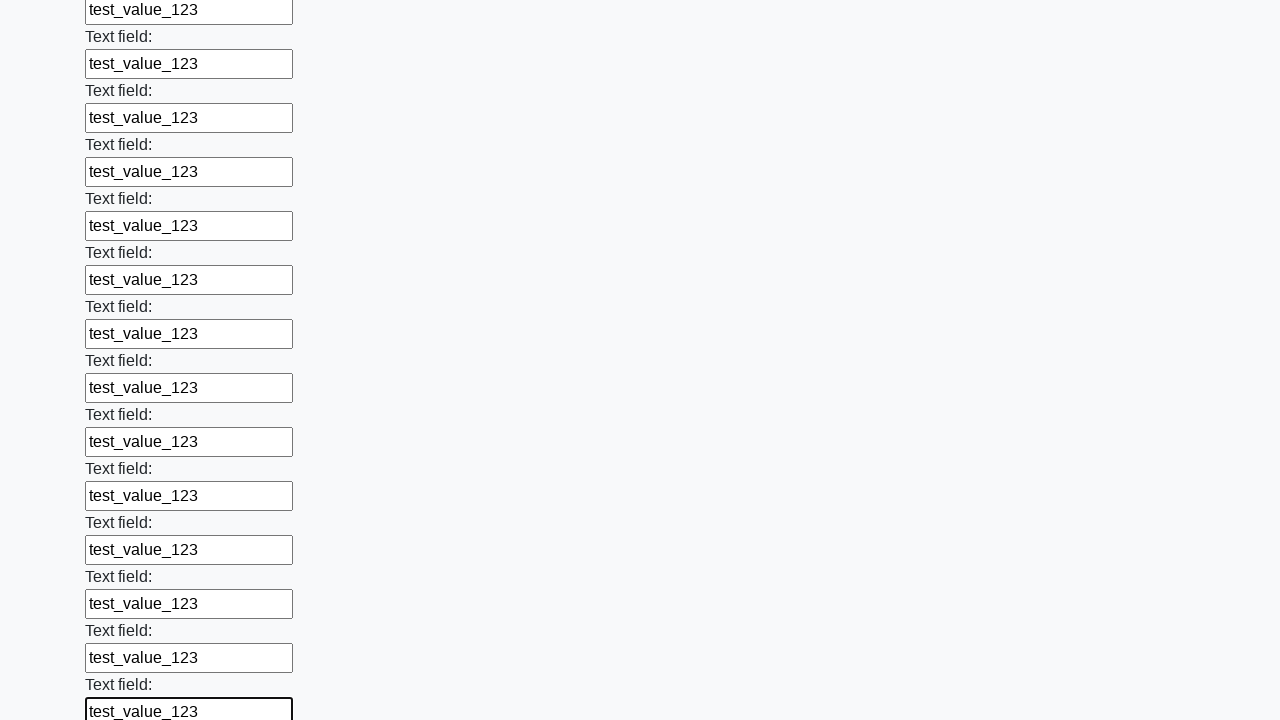

Filled input field with test value on input >> nth=53
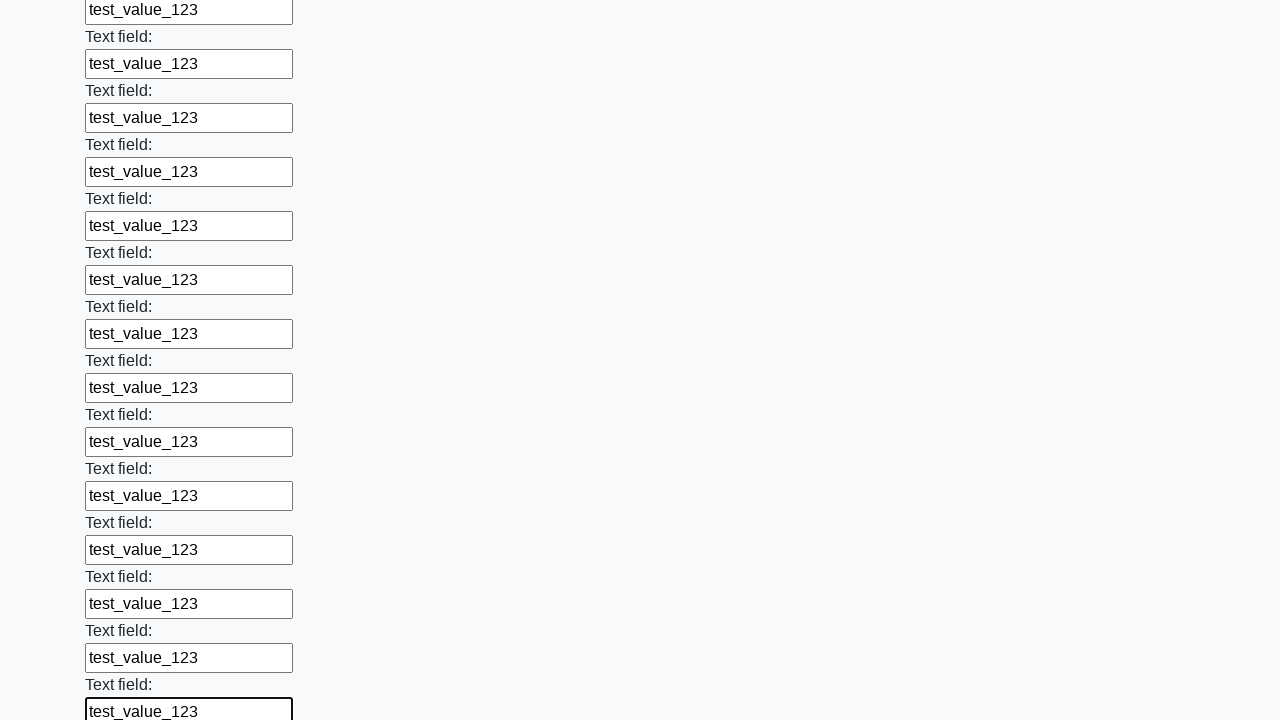

Filled input field with test value on input >> nth=54
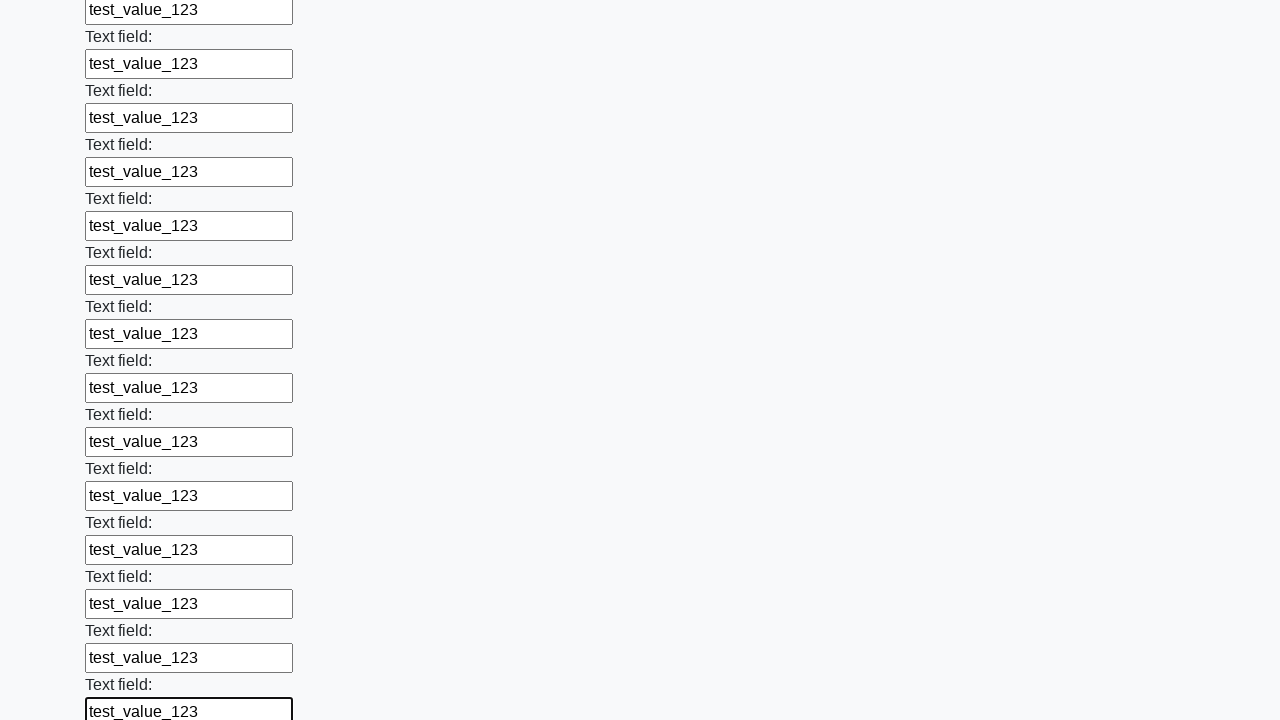

Filled input field with test value on input >> nth=55
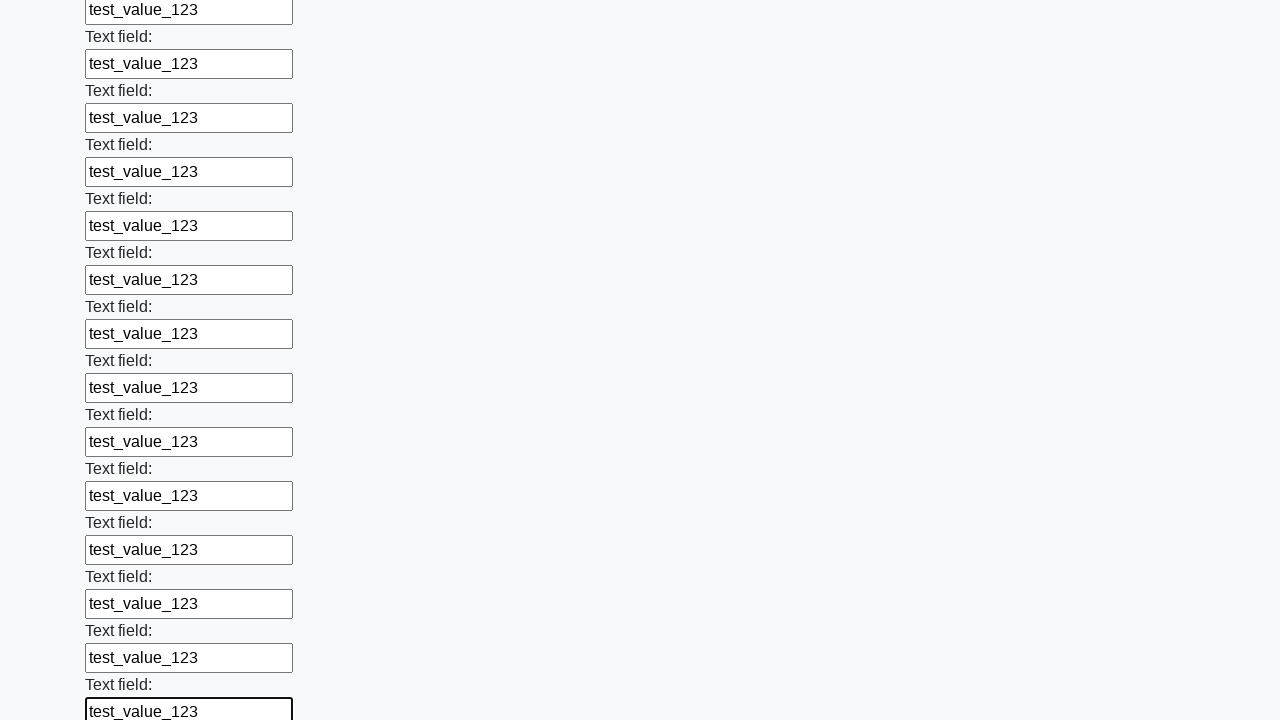

Filled input field with test value on input >> nth=56
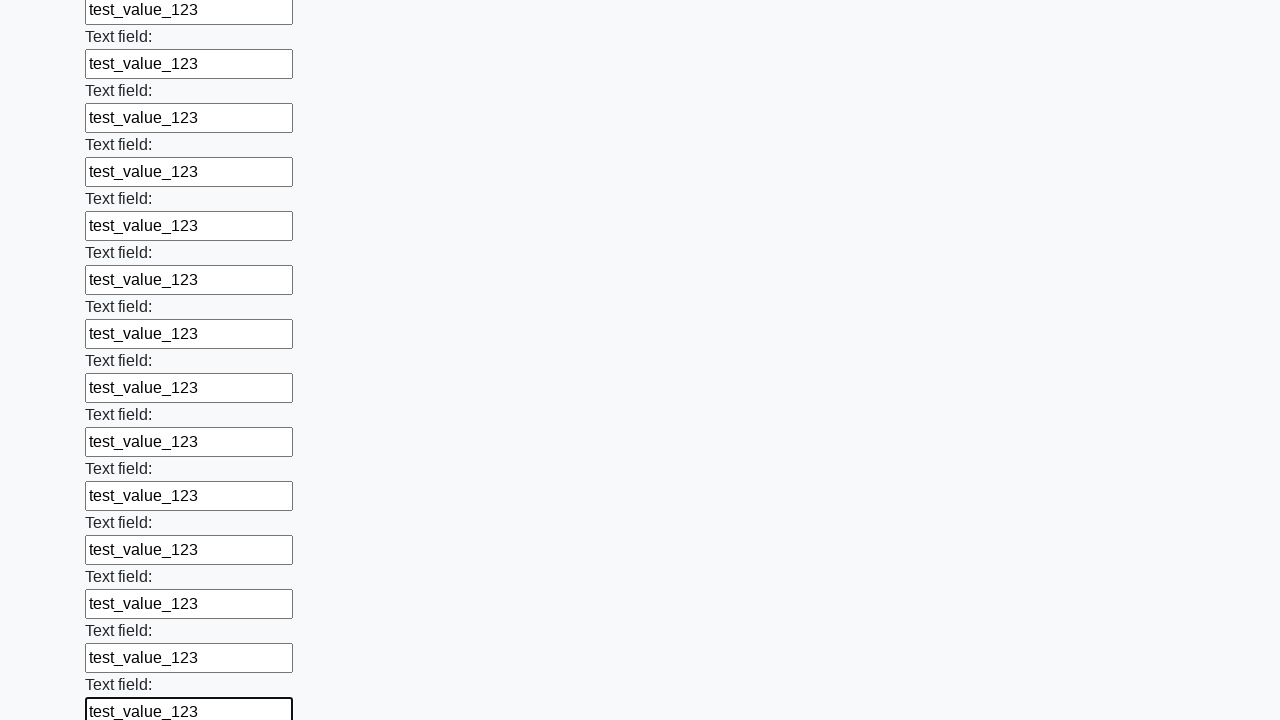

Filled input field with test value on input >> nth=57
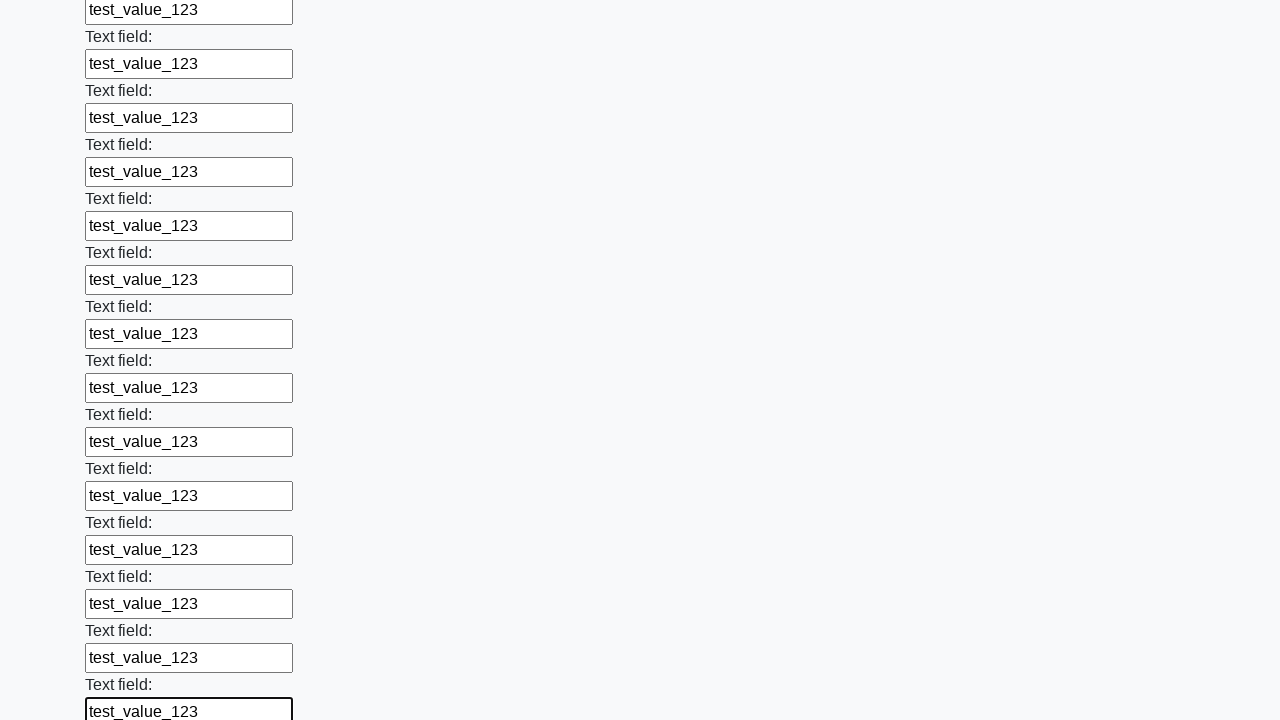

Filled input field with test value on input >> nth=58
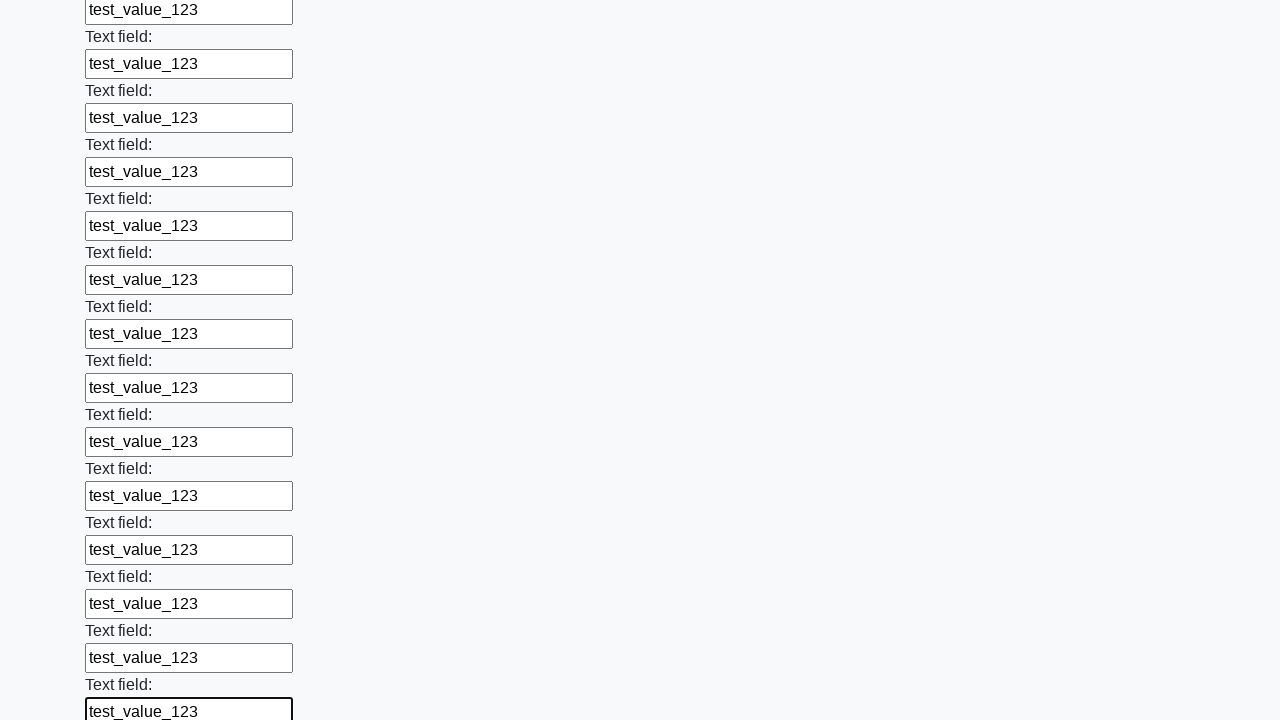

Filled input field with test value on input >> nth=59
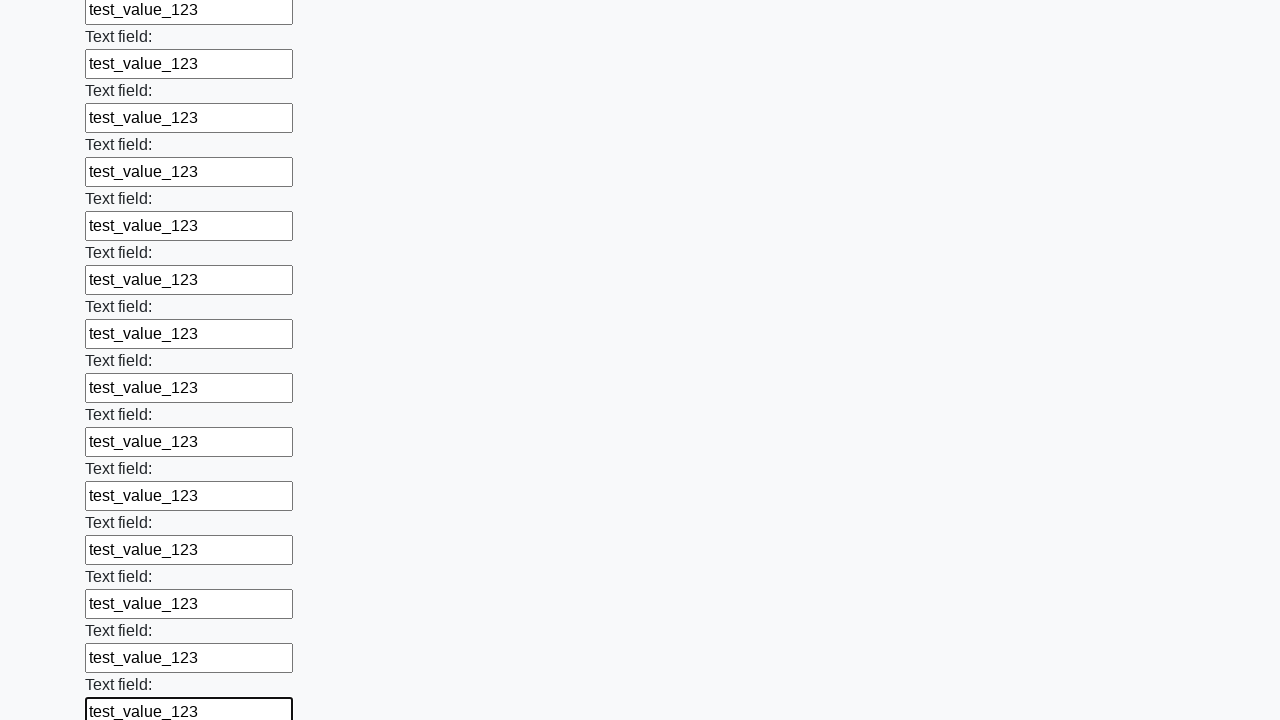

Filled input field with test value on input >> nth=60
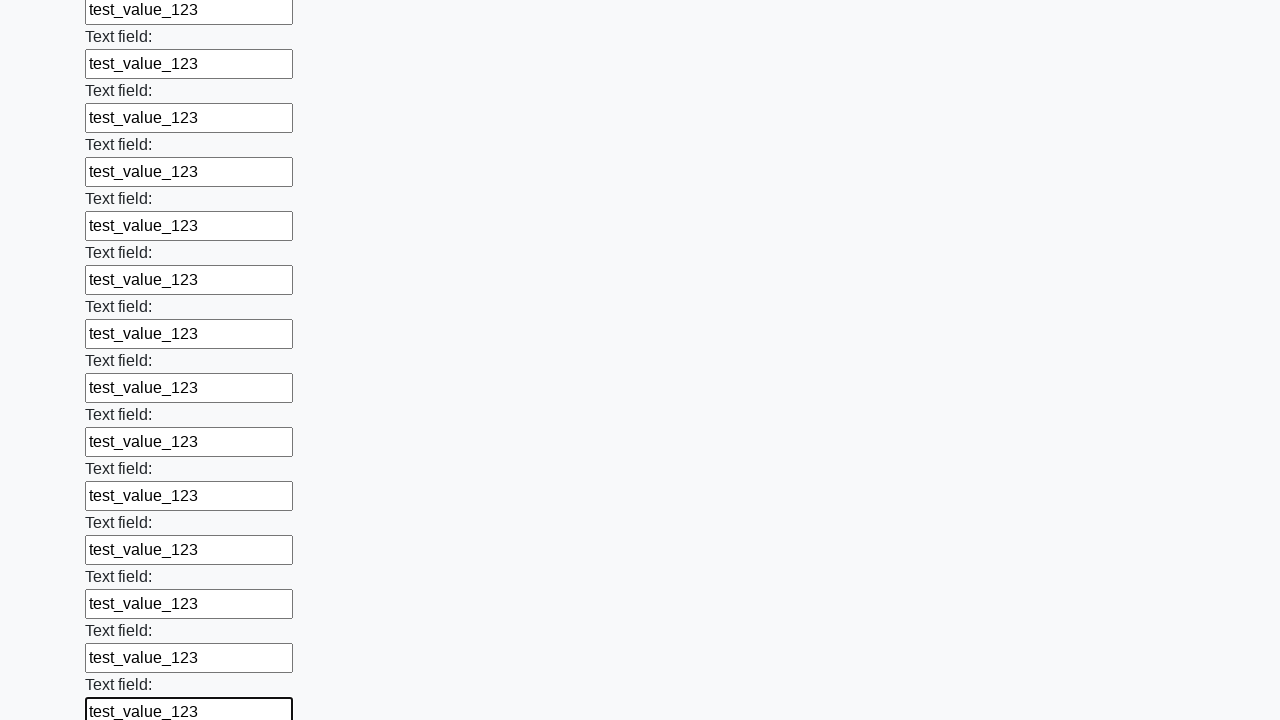

Filled input field with test value on input >> nth=61
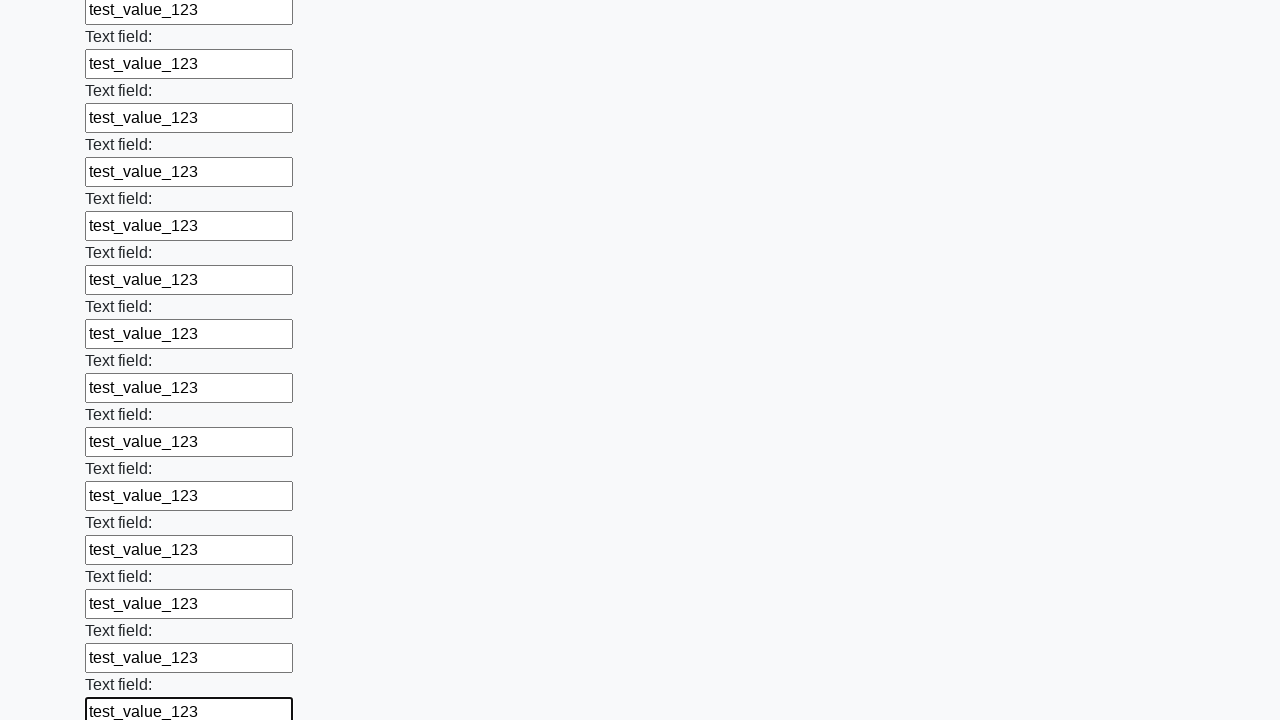

Filled input field with test value on input >> nth=62
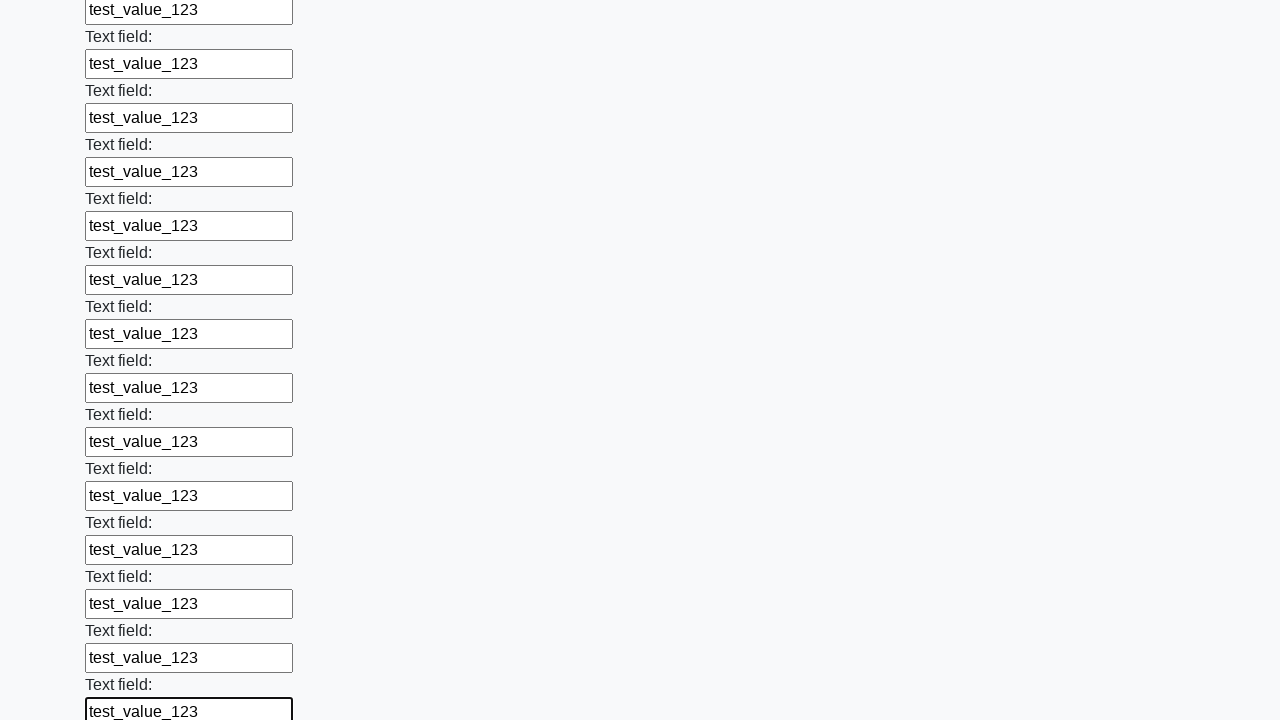

Filled input field with test value on input >> nth=63
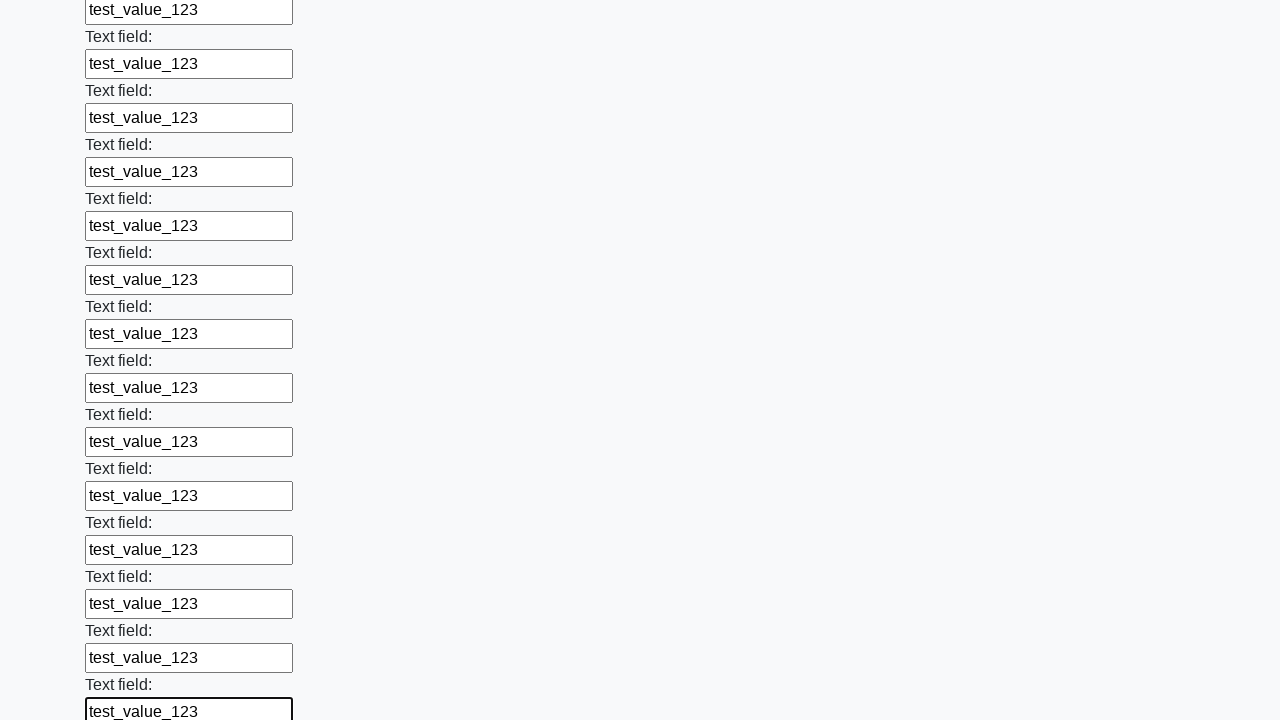

Filled input field with test value on input >> nth=64
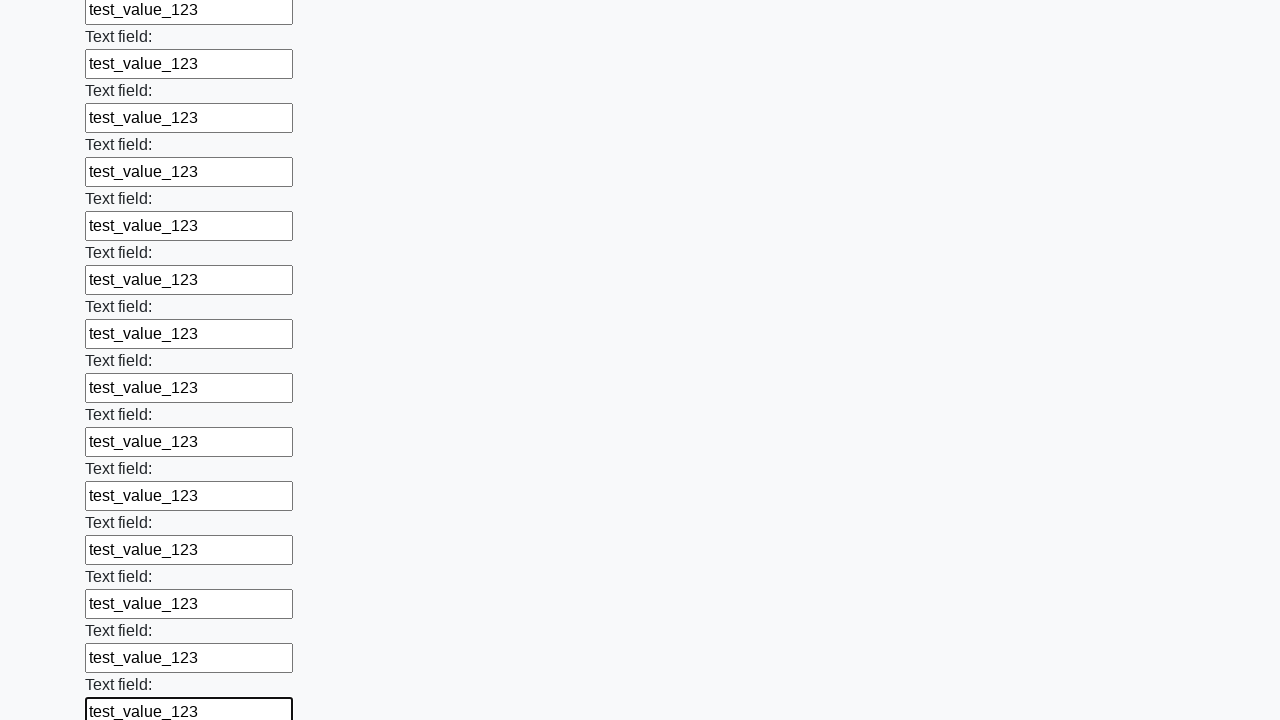

Filled input field with test value on input >> nth=65
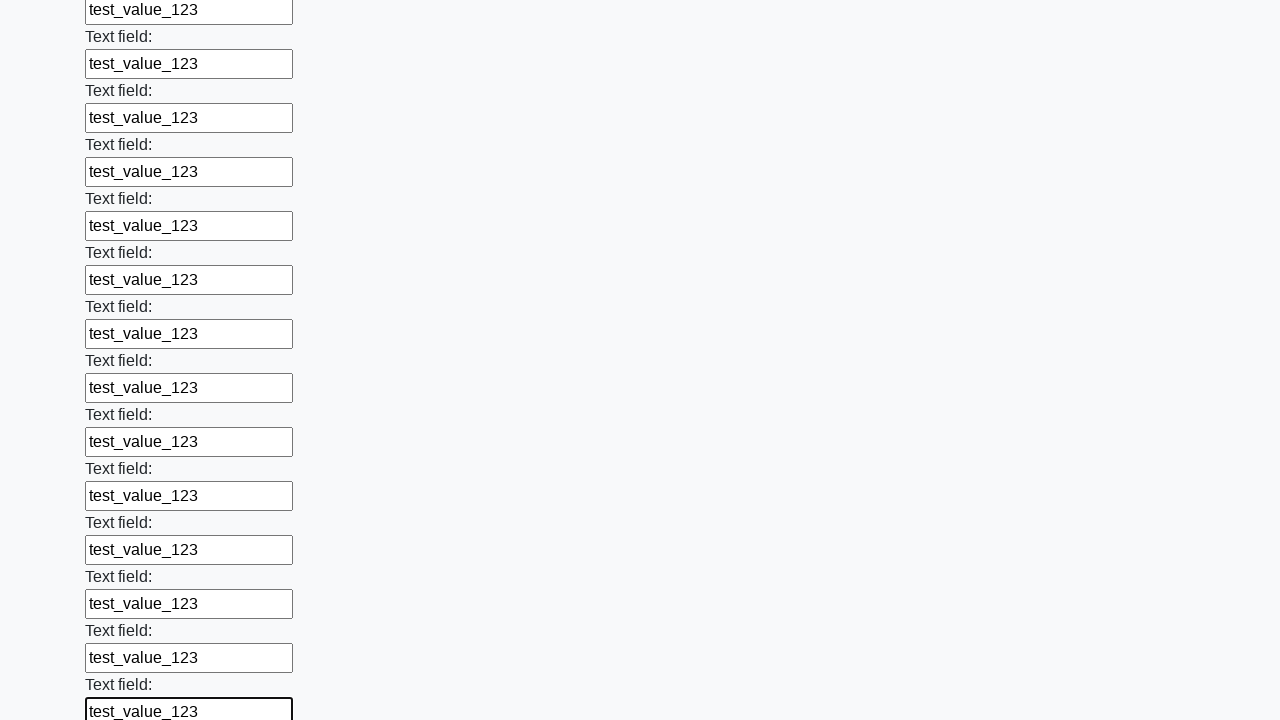

Filled input field with test value on input >> nth=66
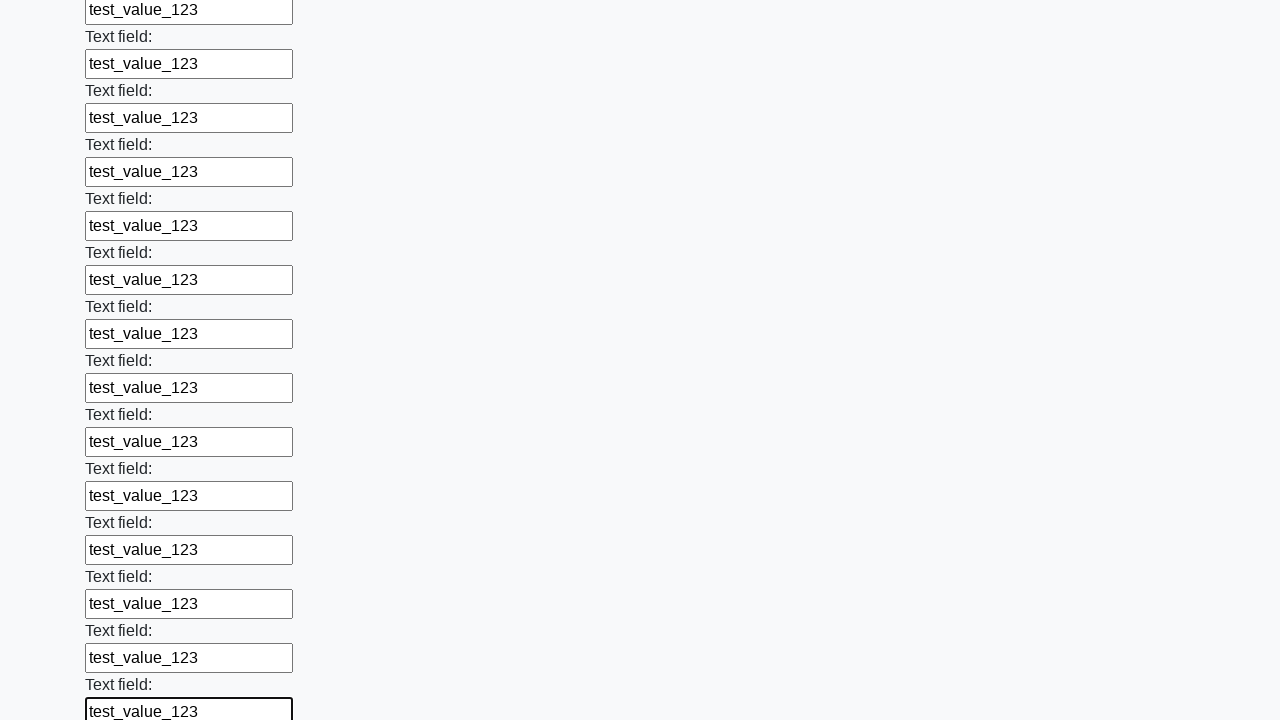

Filled input field with test value on input >> nth=67
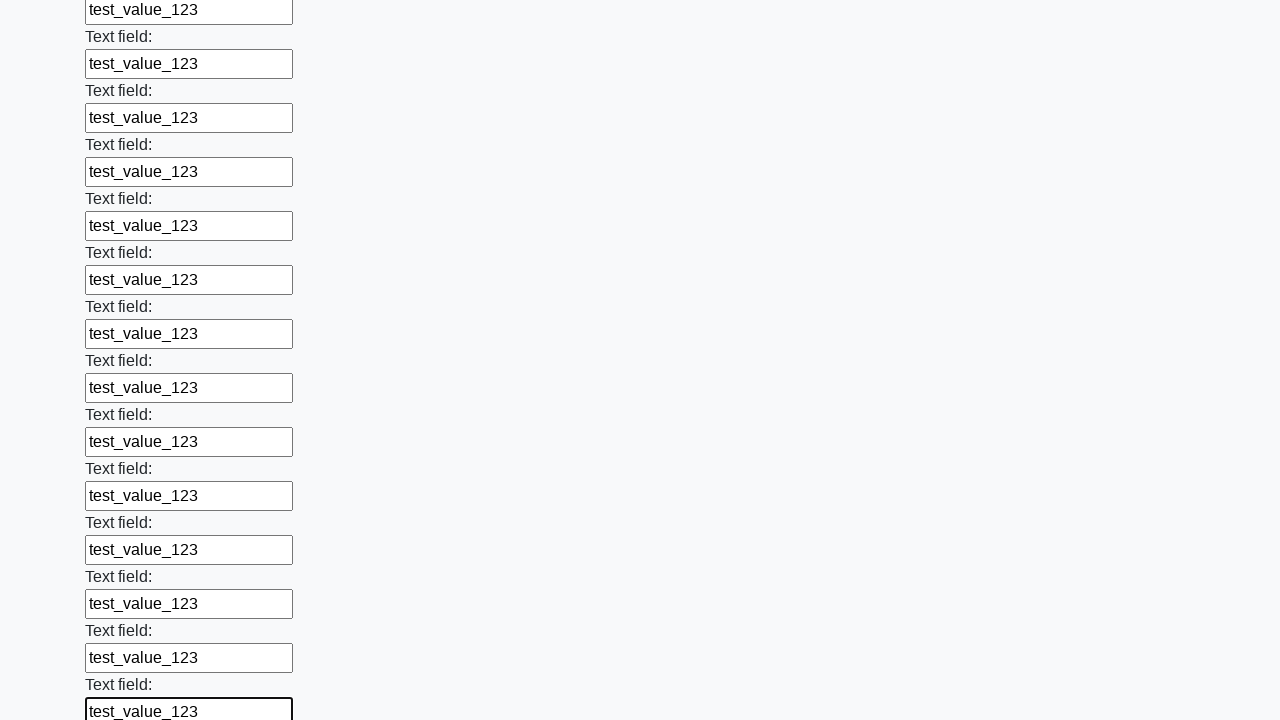

Filled input field with test value on input >> nth=68
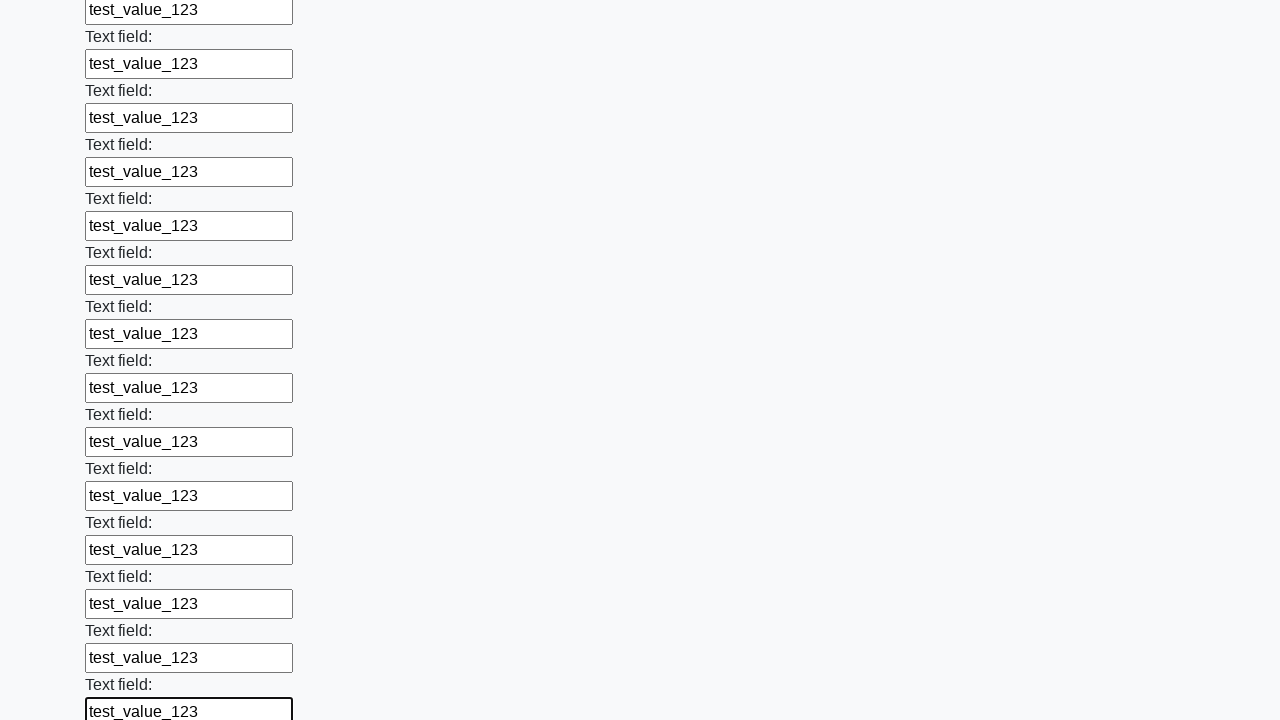

Filled input field with test value on input >> nth=69
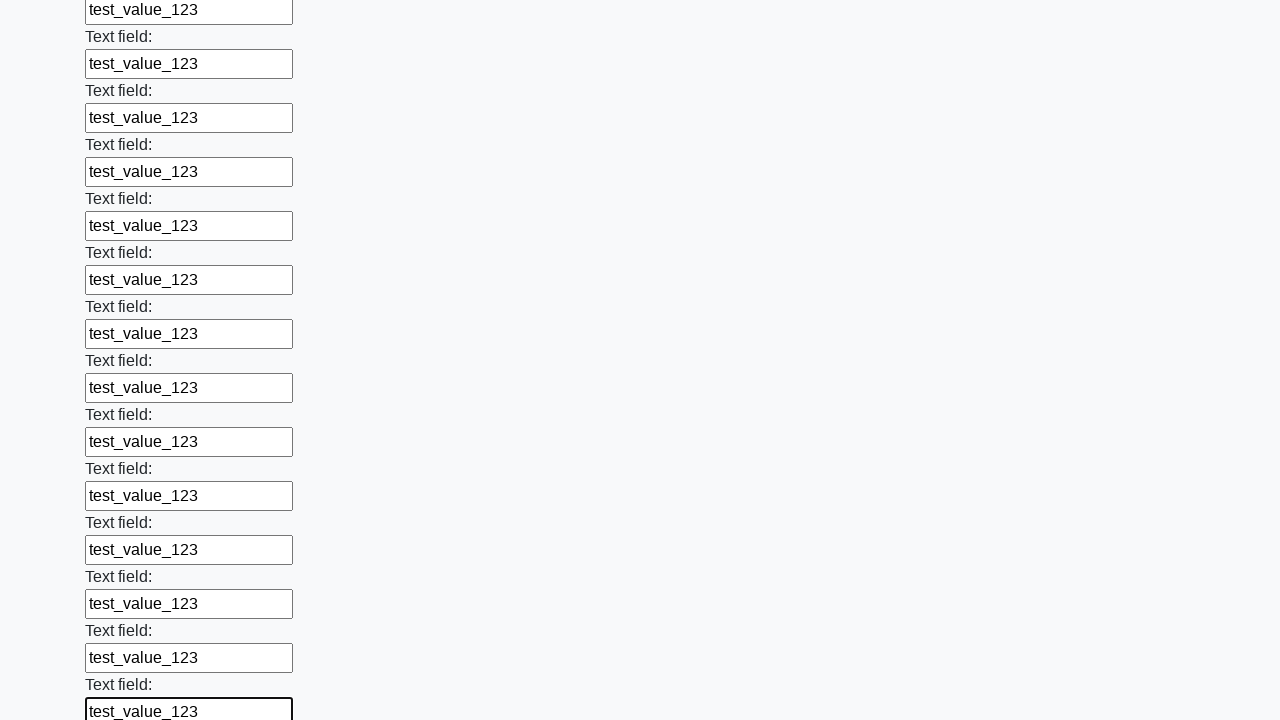

Filled input field with test value on input >> nth=70
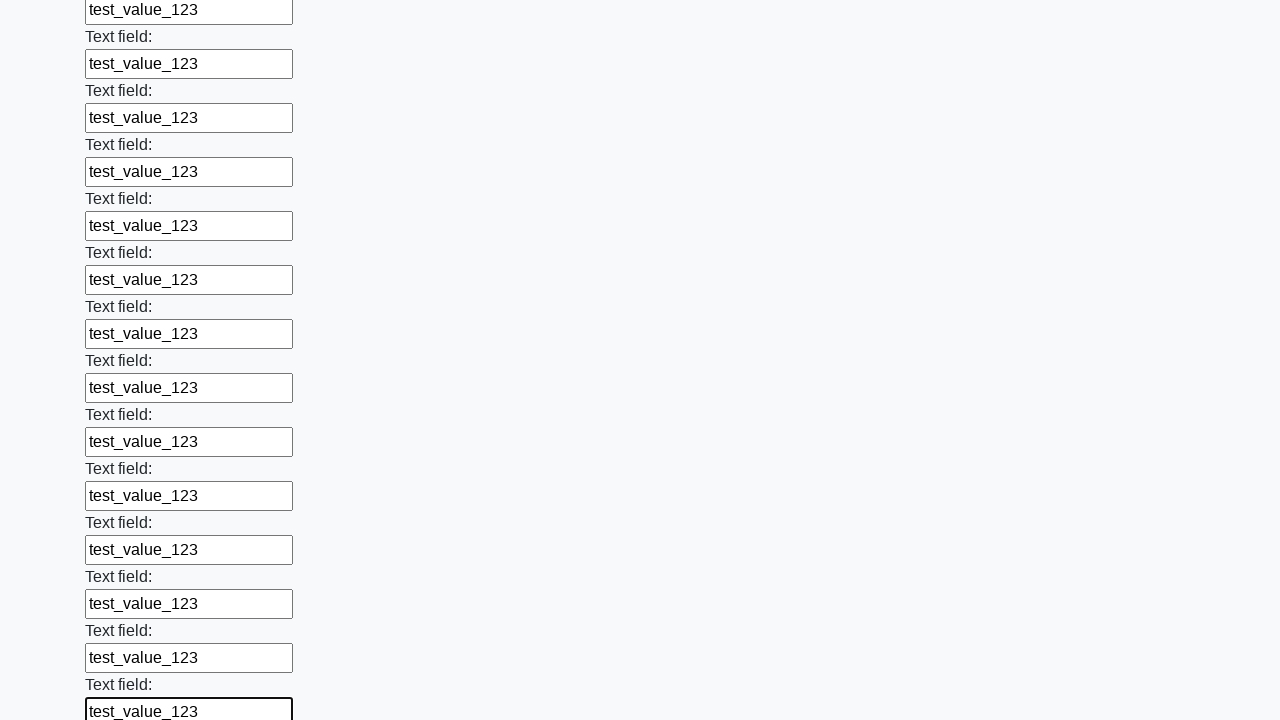

Filled input field with test value on input >> nth=71
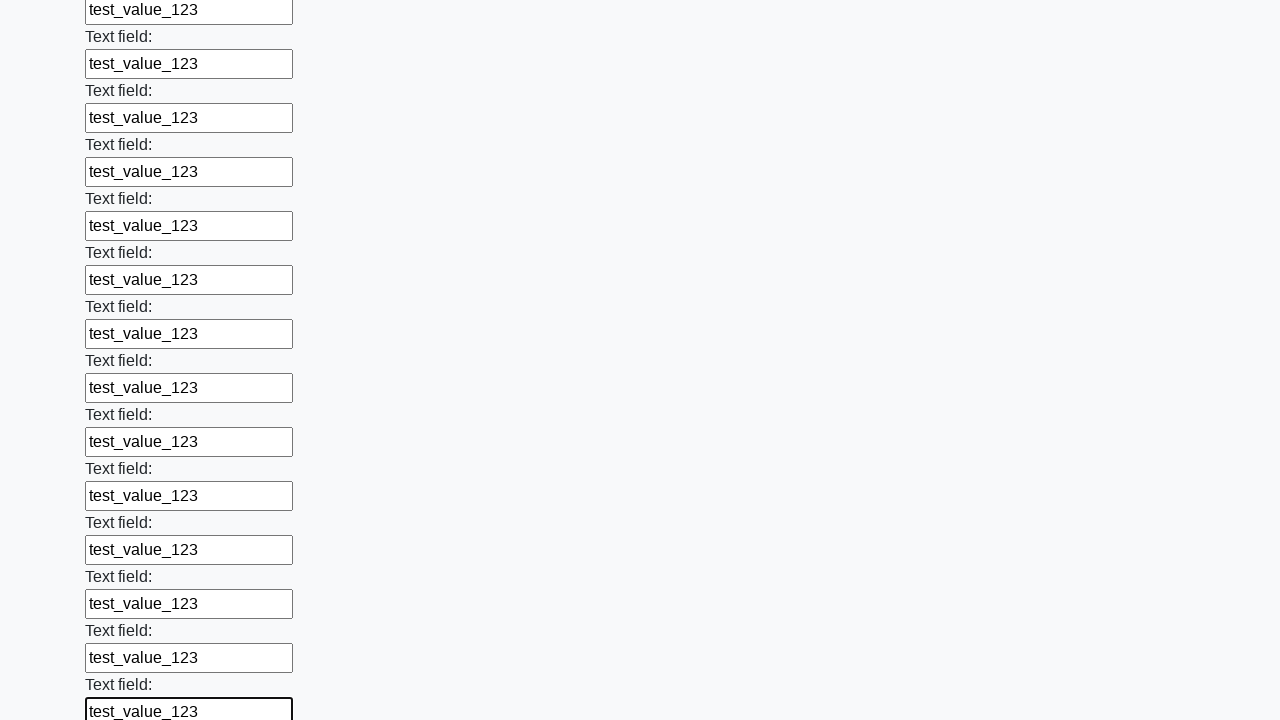

Filled input field with test value on input >> nth=72
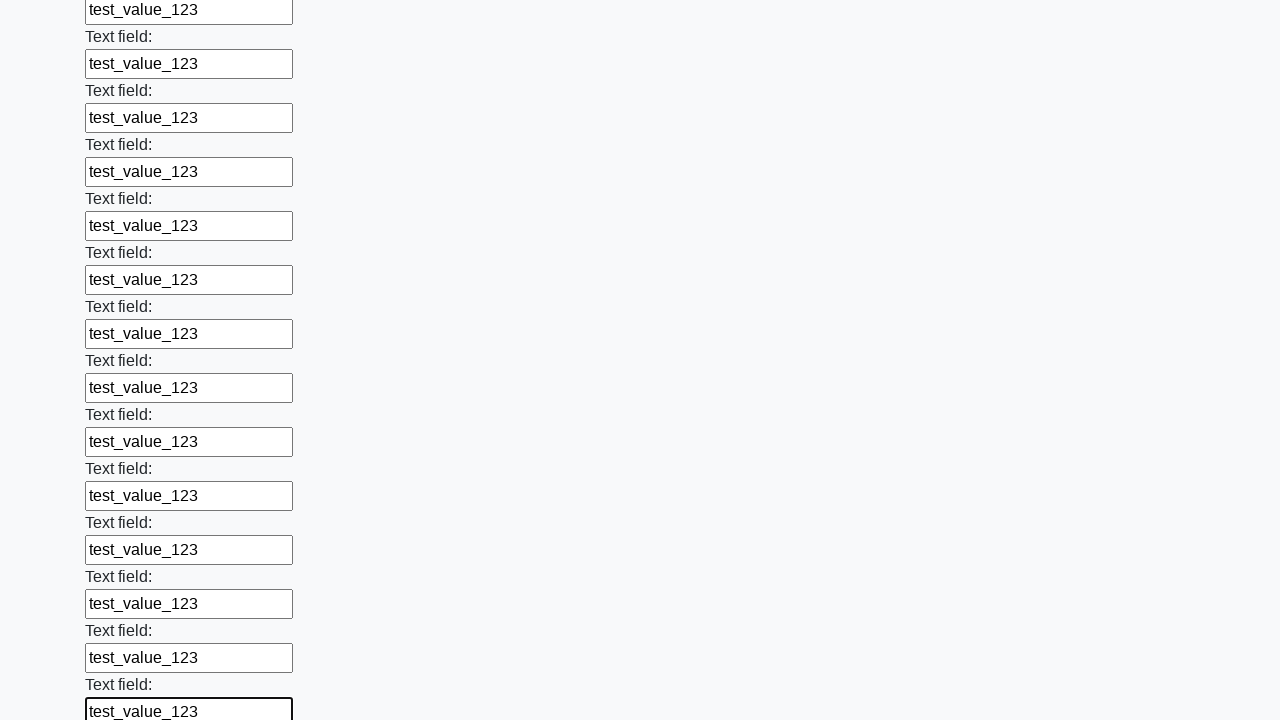

Filled input field with test value on input >> nth=73
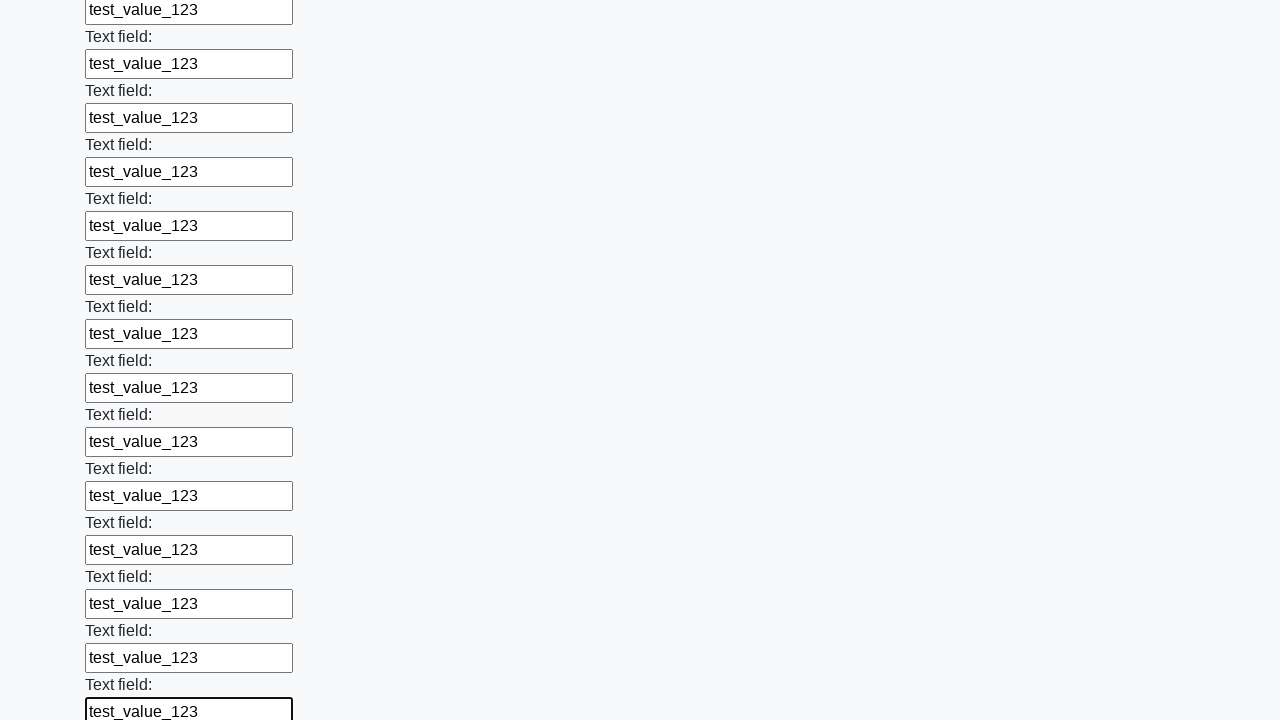

Filled input field with test value on input >> nth=74
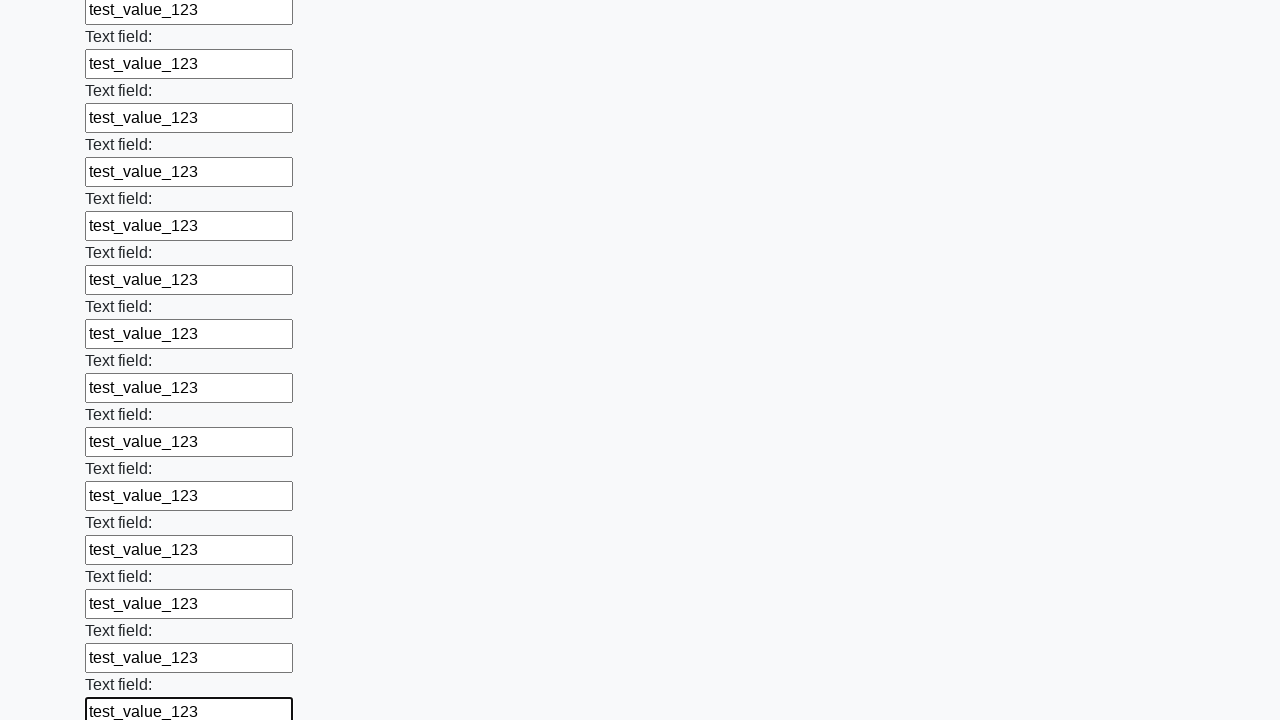

Filled input field with test value on input >> nth=75
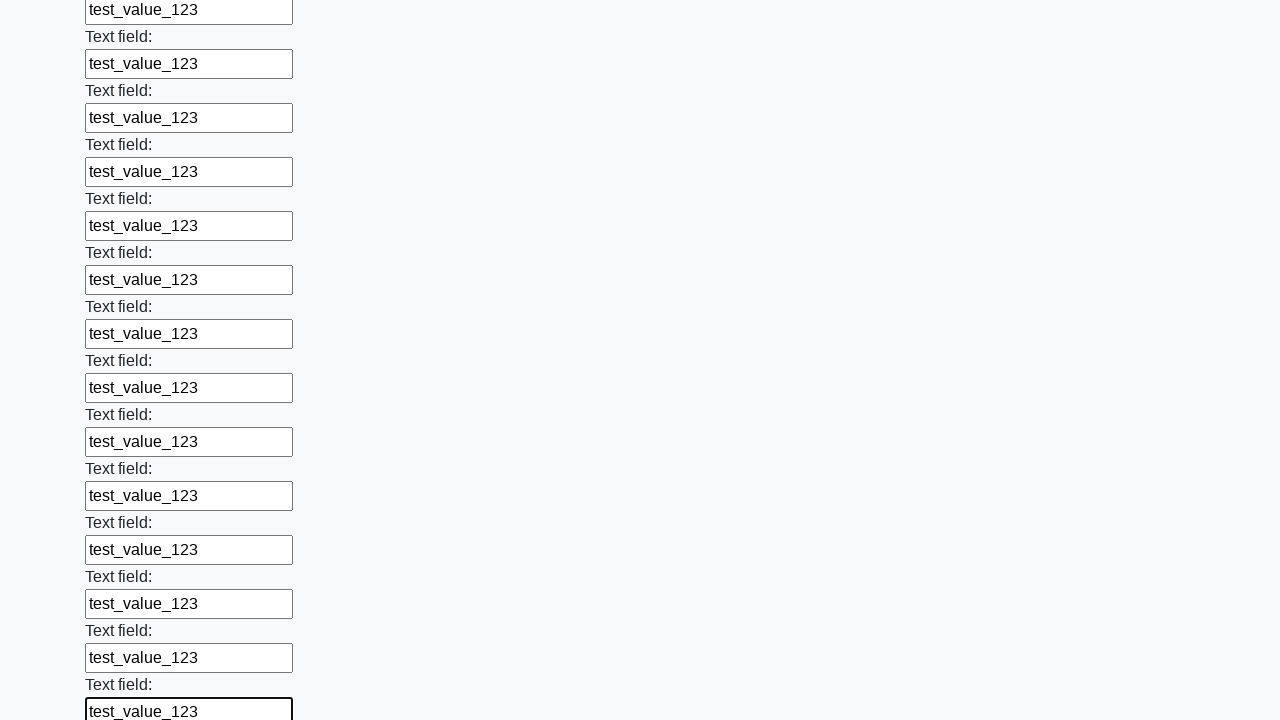

Filled input field with test value on input >> nth=76
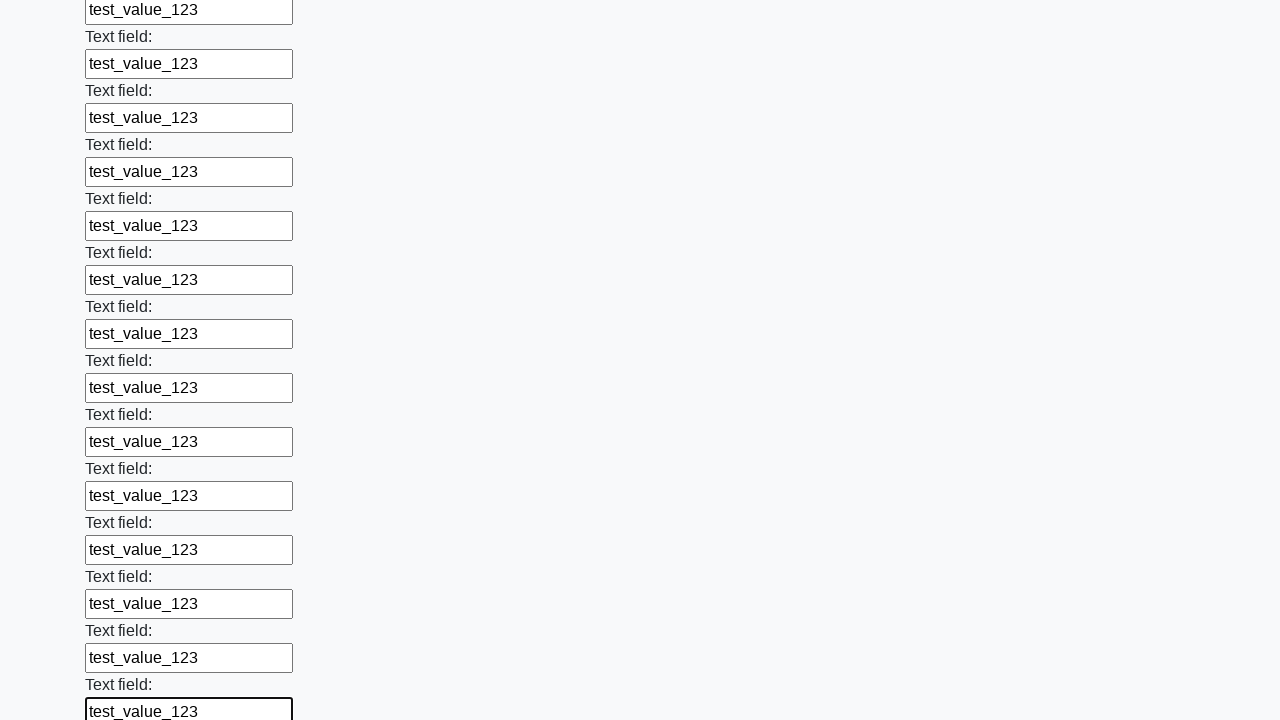

Filled input field with test value on input >> nth=77
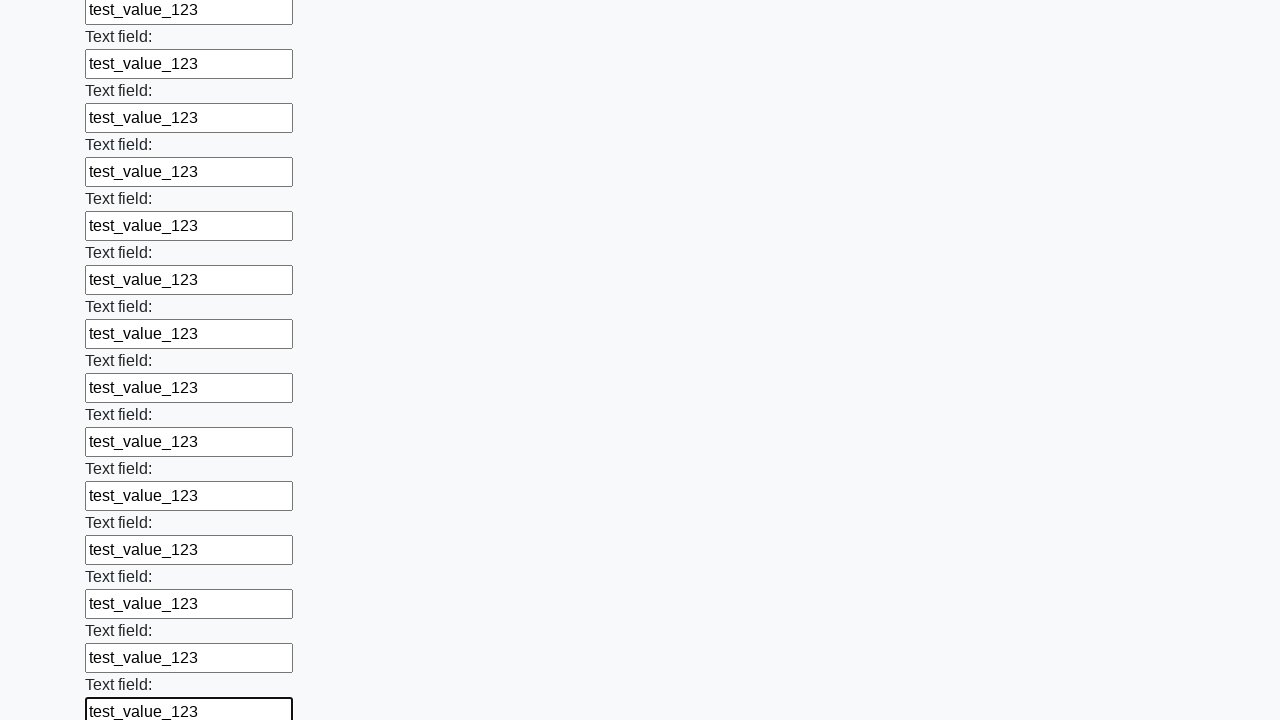

Filled input field with test value on input >> nth=78
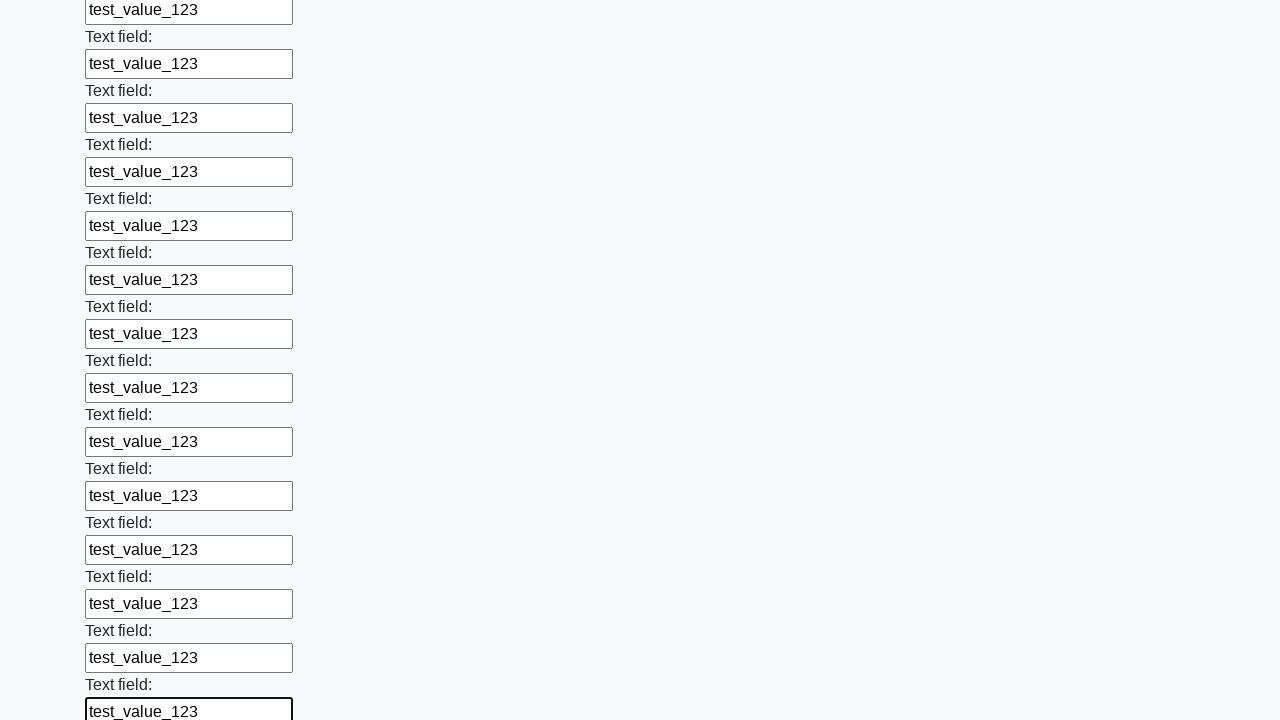

Filled input field with test value on input >> nth=79
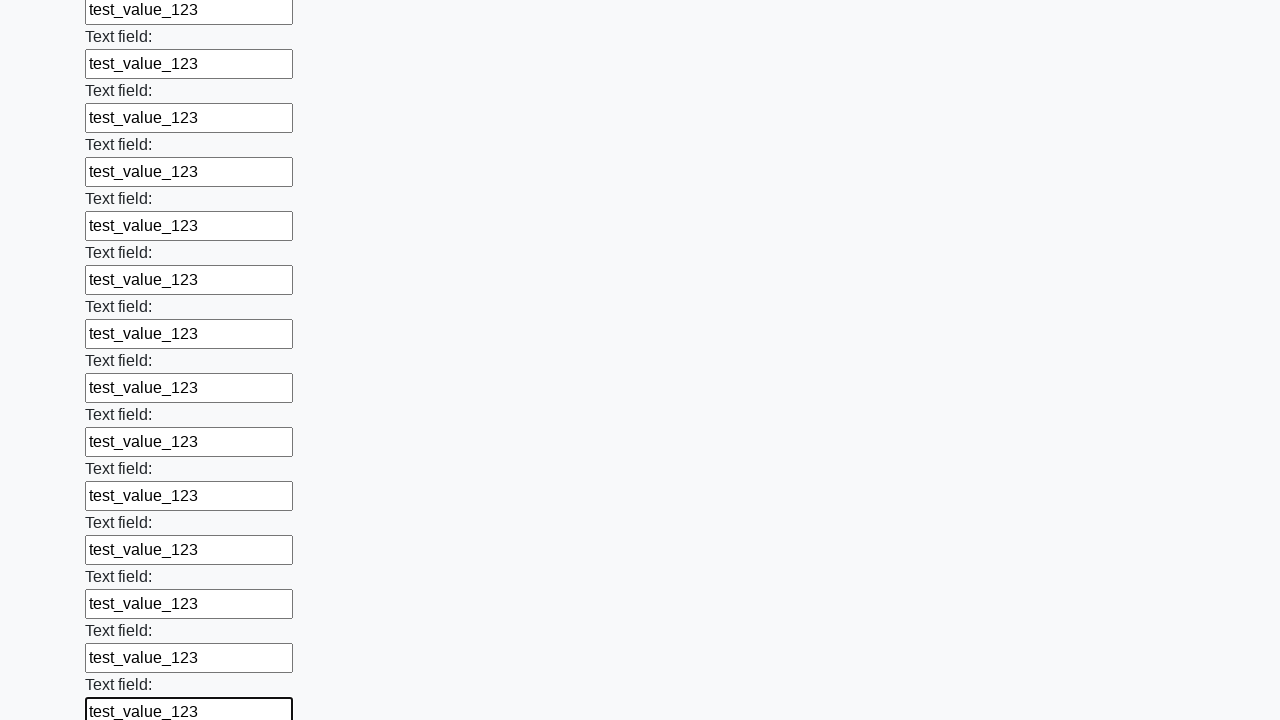

Filled input field with test value on input >> nth=80
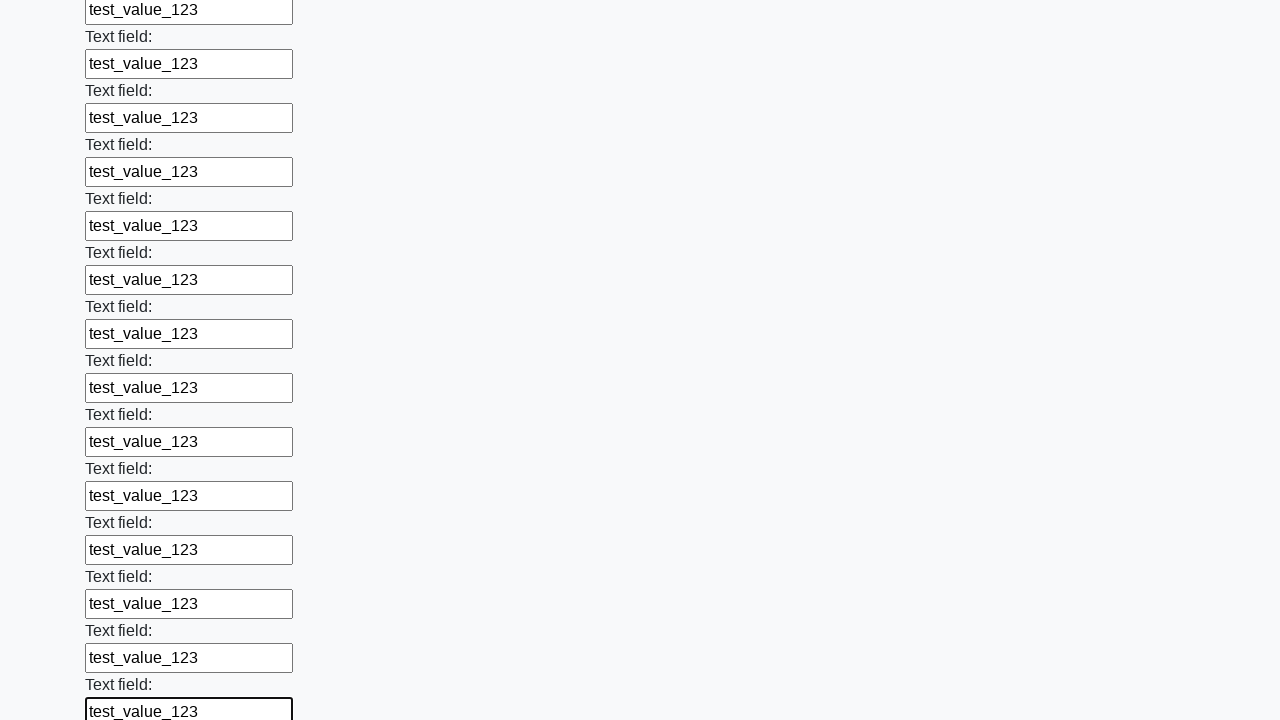

Filled input field with test value on input >> nth=81
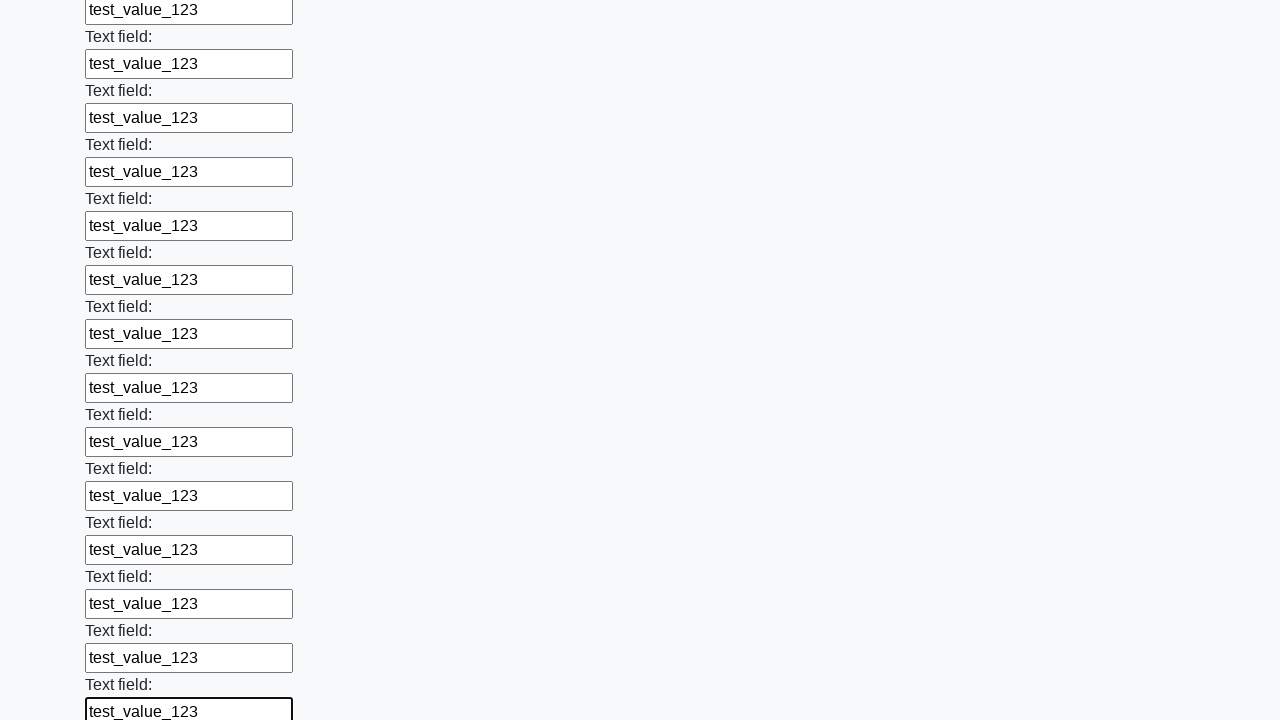

Filled input field with test value on input >> nth=82
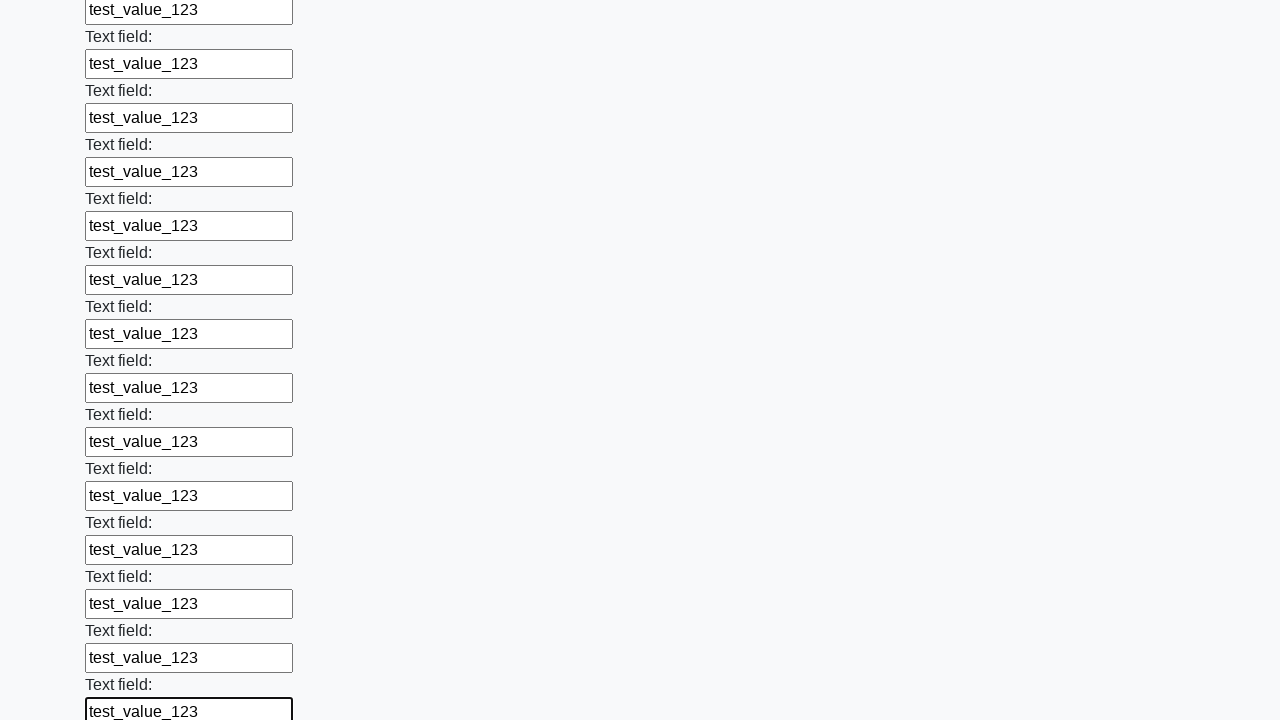

Filled input field with test value on input >> nth=83
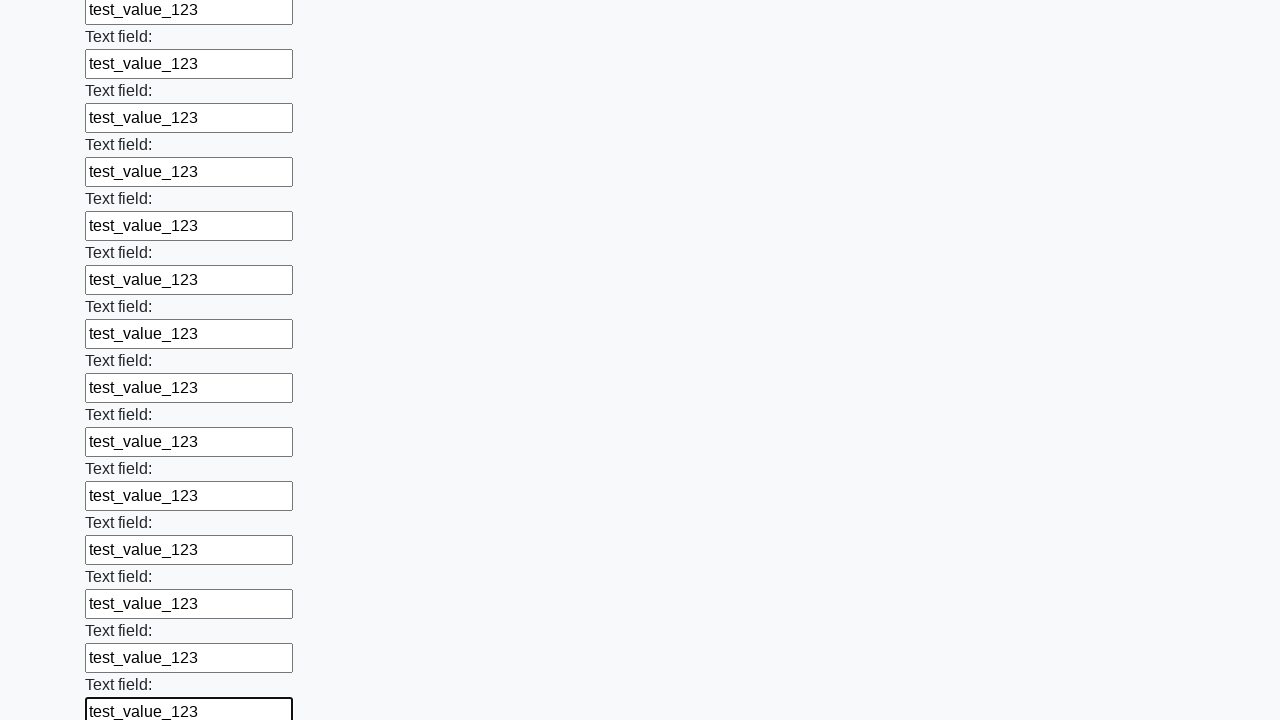

Filled input field with test value on input >> nth=84
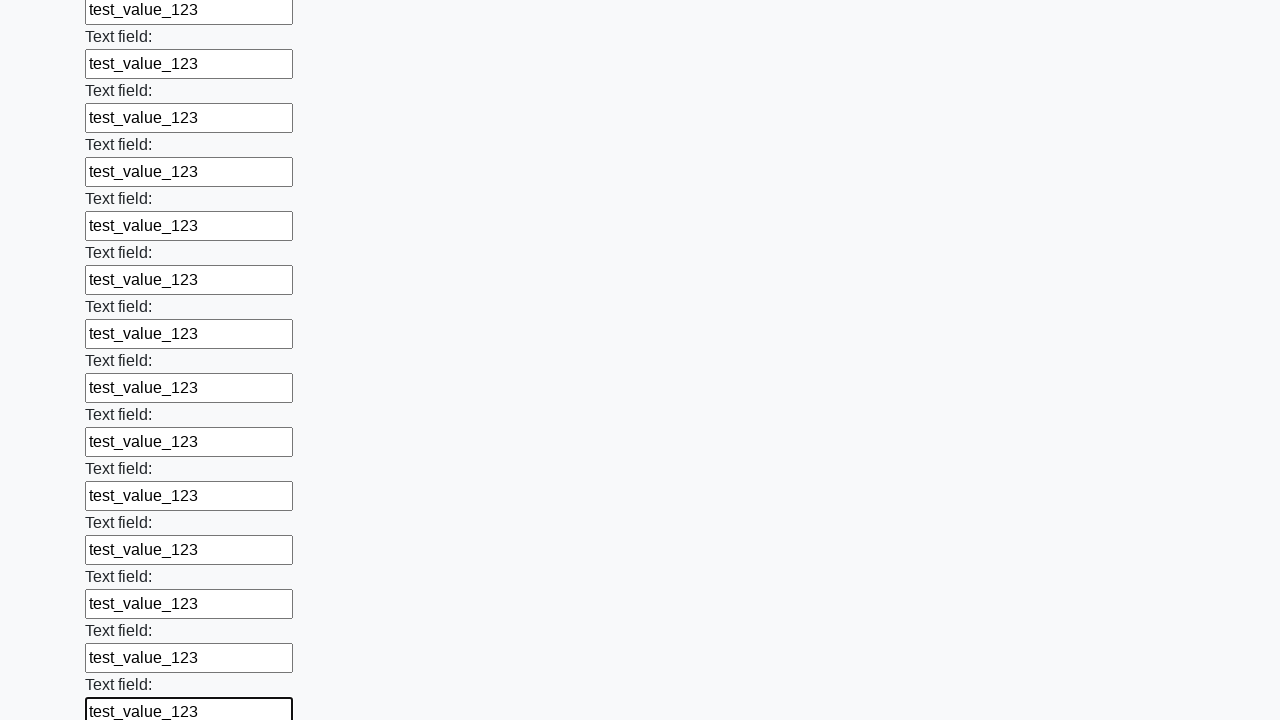

Filled input field with test value on input >> nth=85
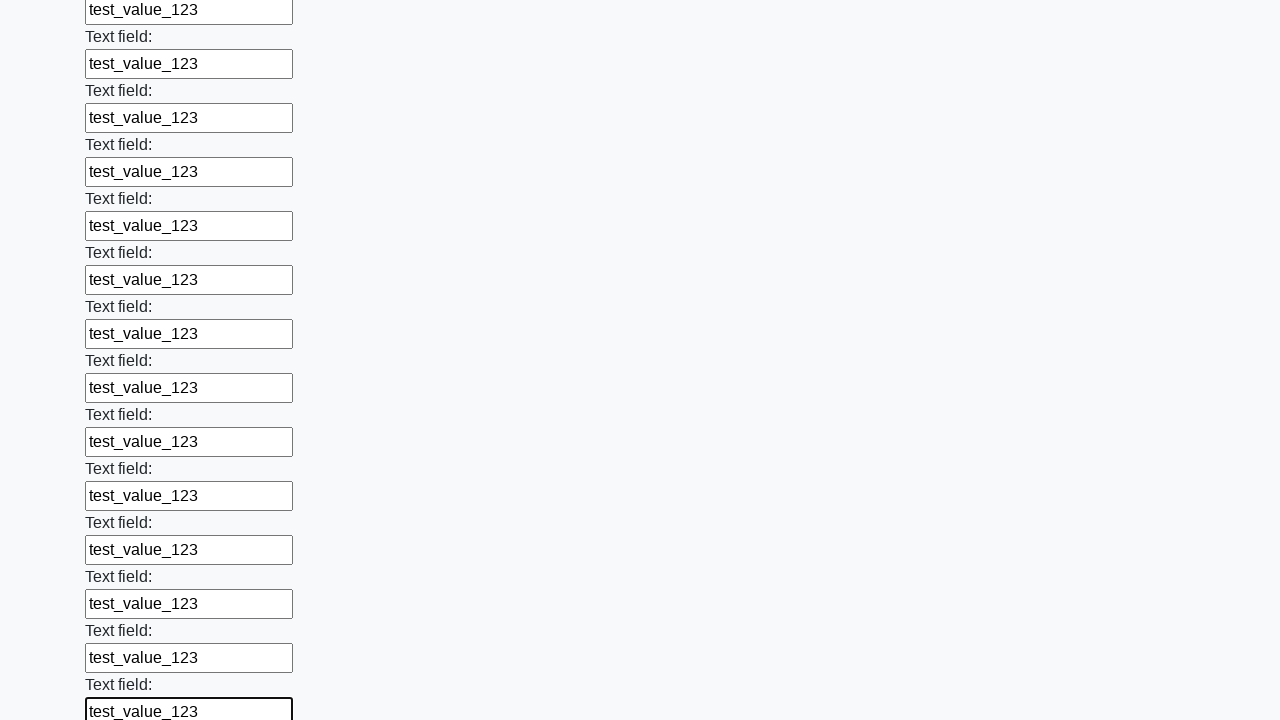

Filled input field with test value on input >> nth=86
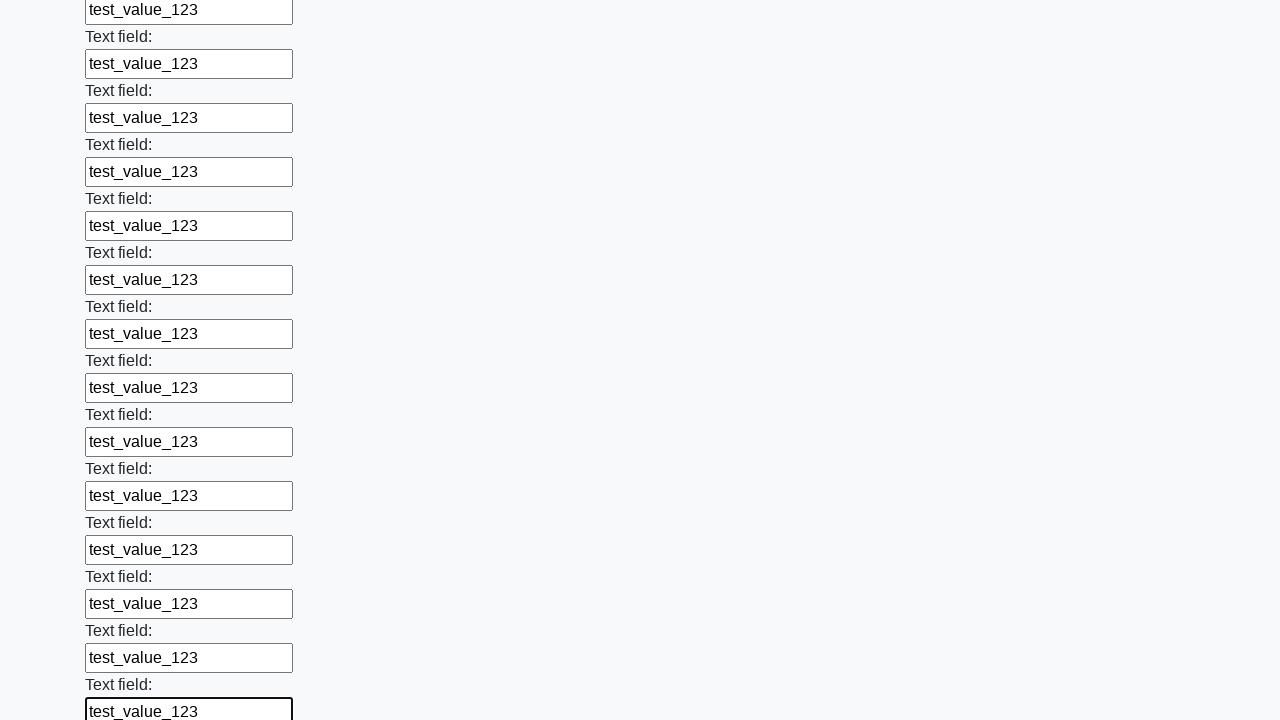

Filled input field with test value on input >> nth=87
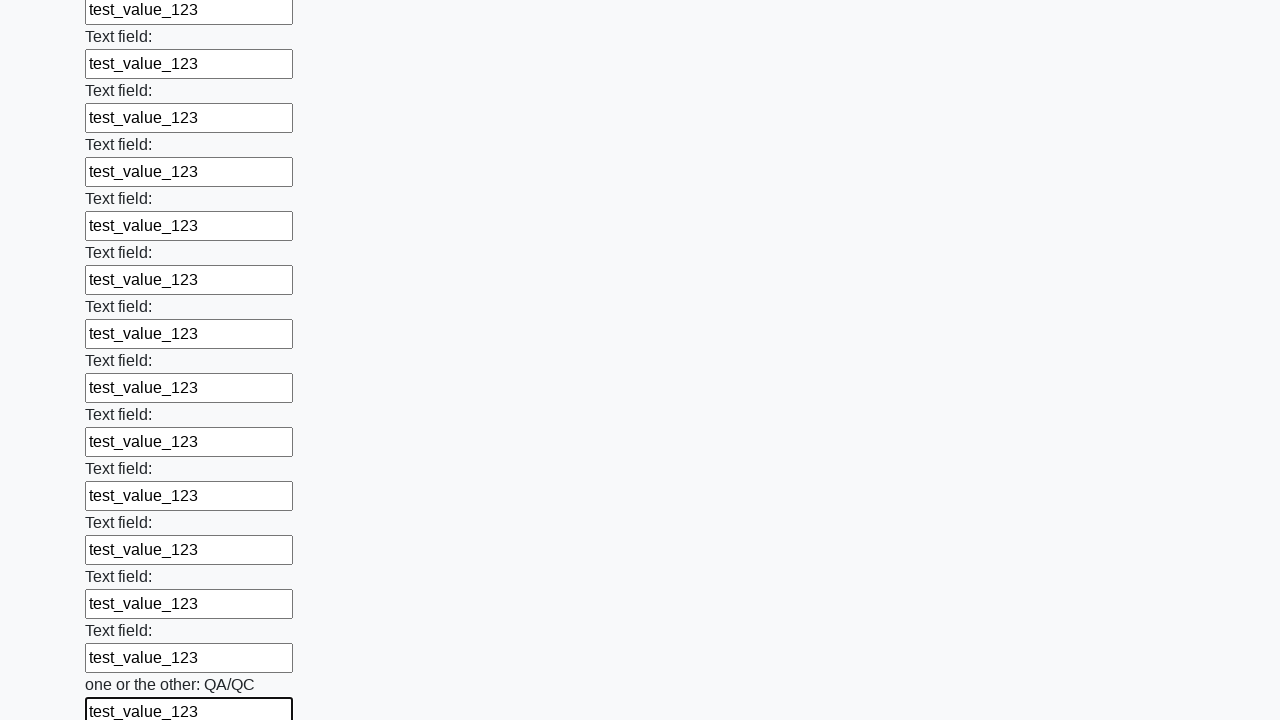

Filled input field with test value on input >> nth=88
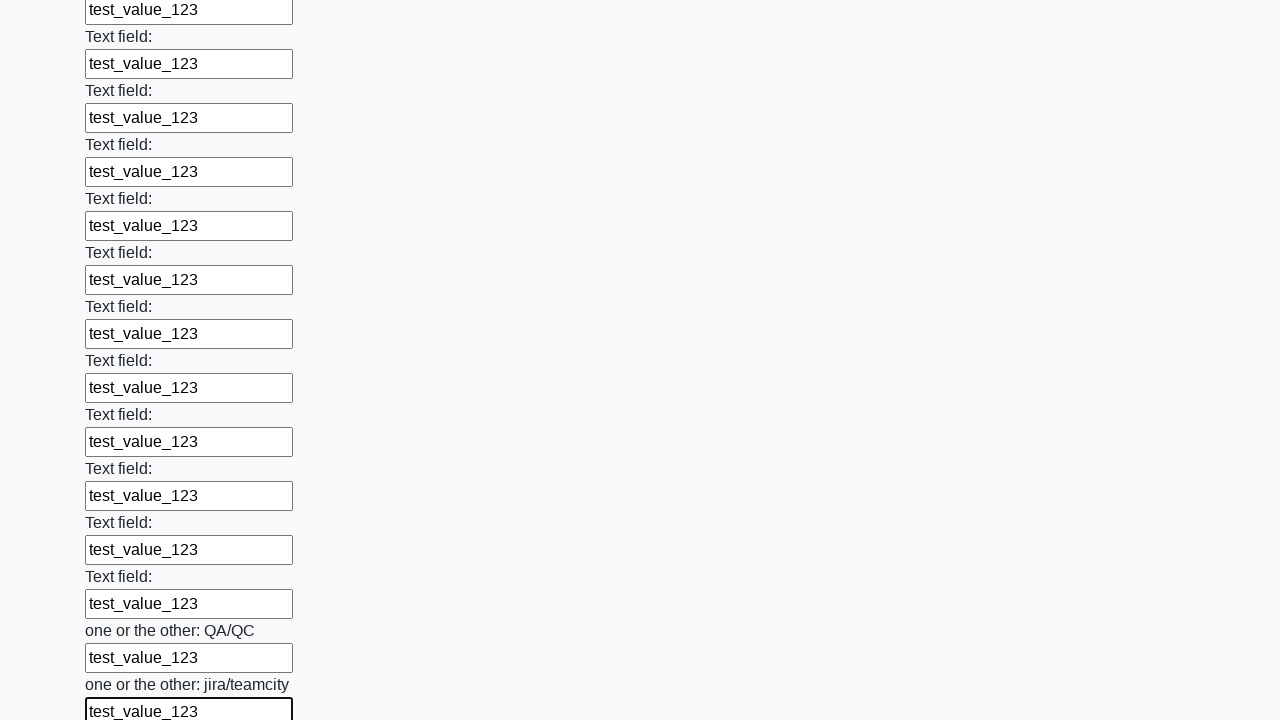

Filled input field with test value on input >> nth=89
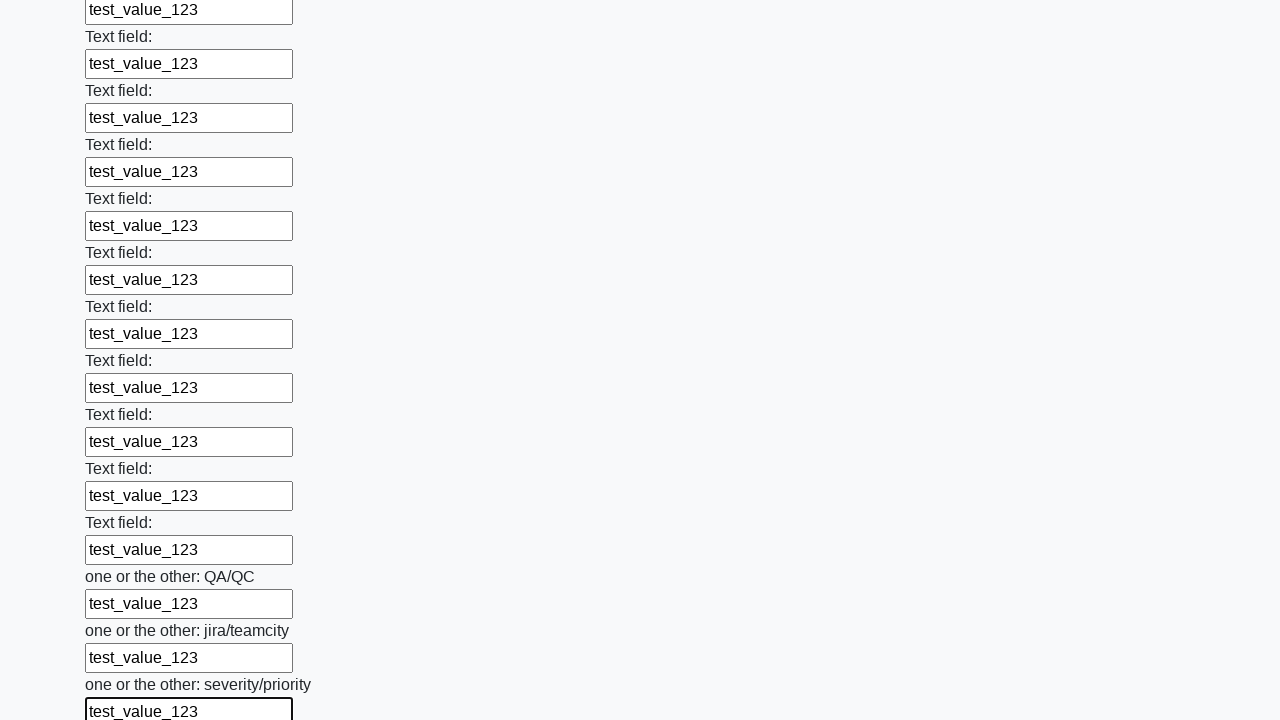

Filled input field with test value on input >> nth=90
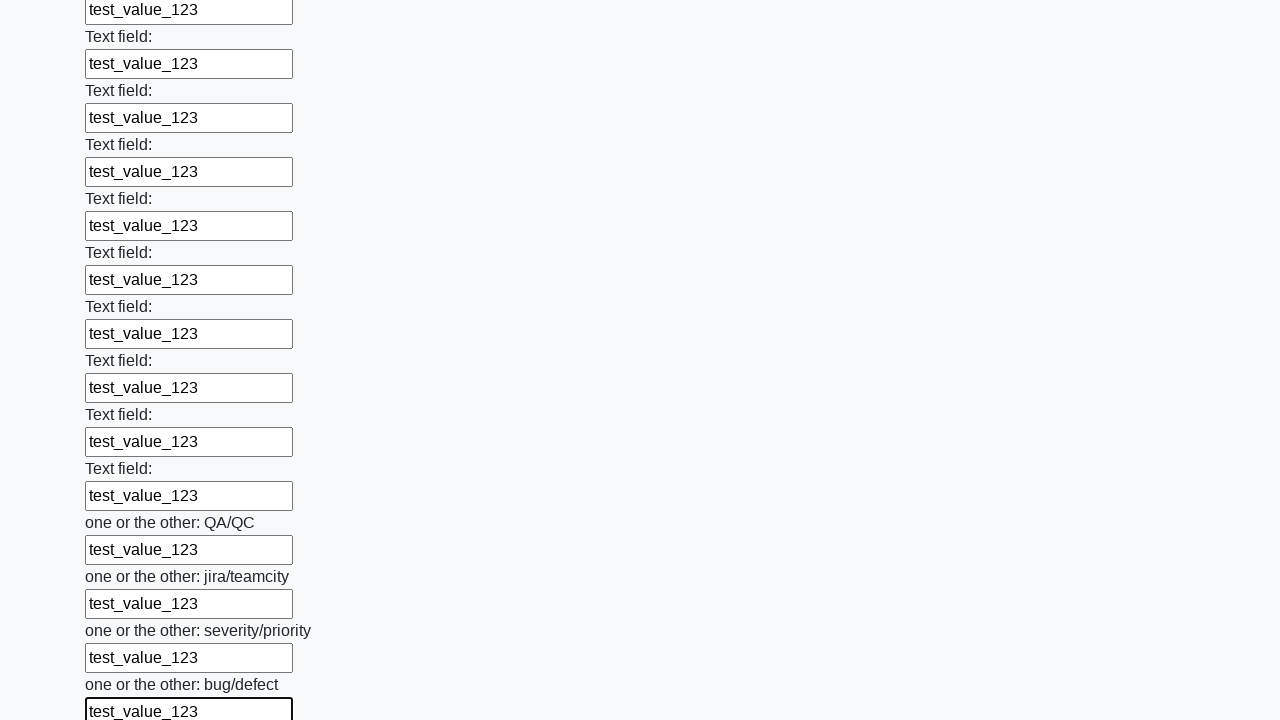

Filled input field with test value on input >> nth=91
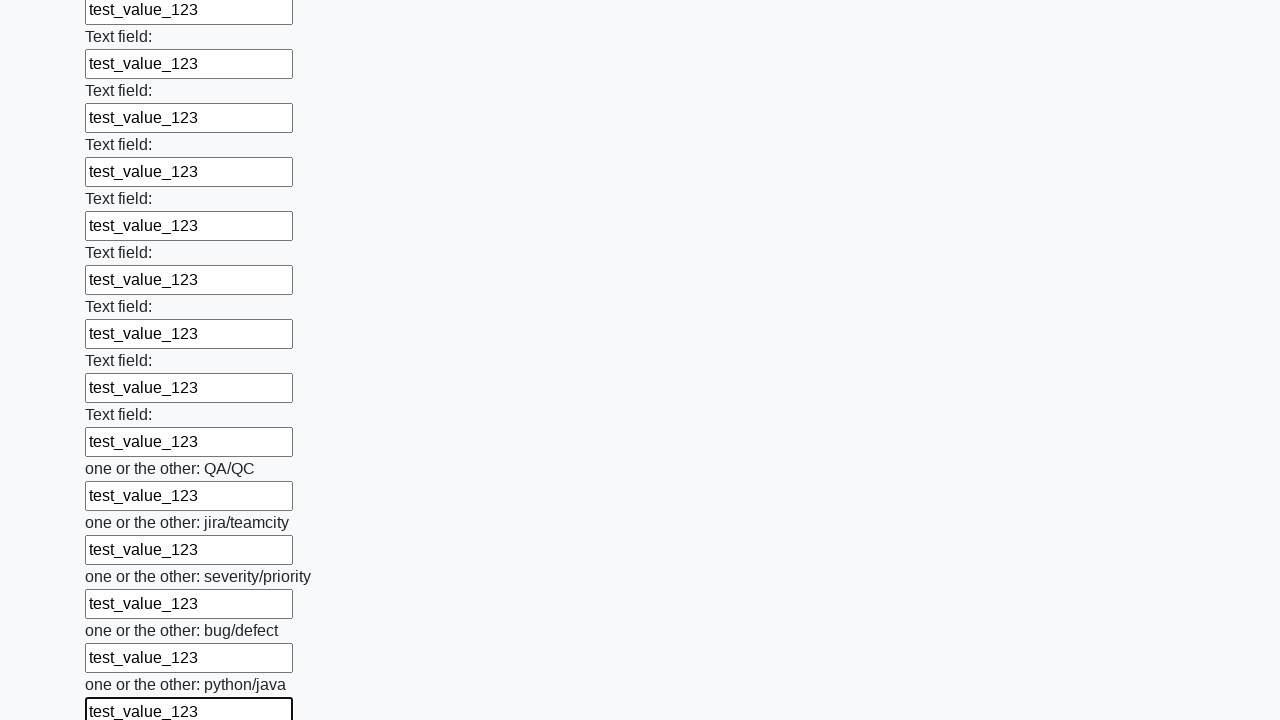

Filled input field with test value on input >> nth=92
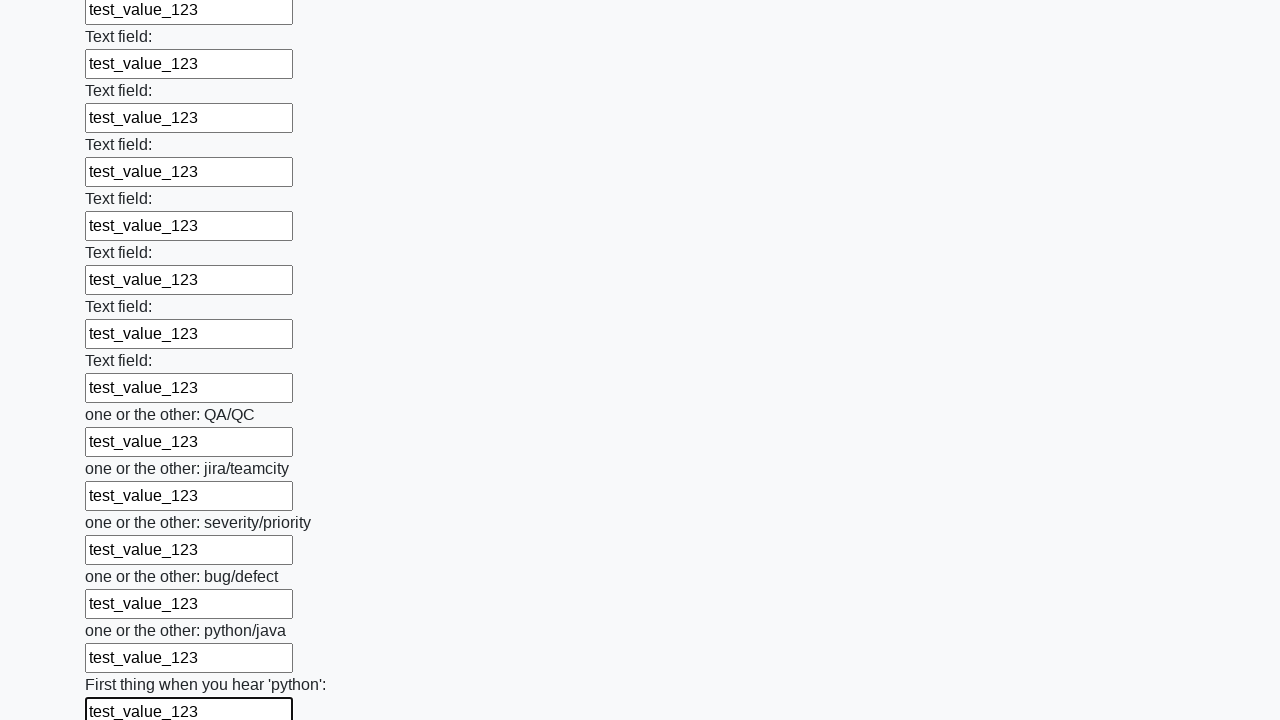

Filled input field with test value on input >> nth=93
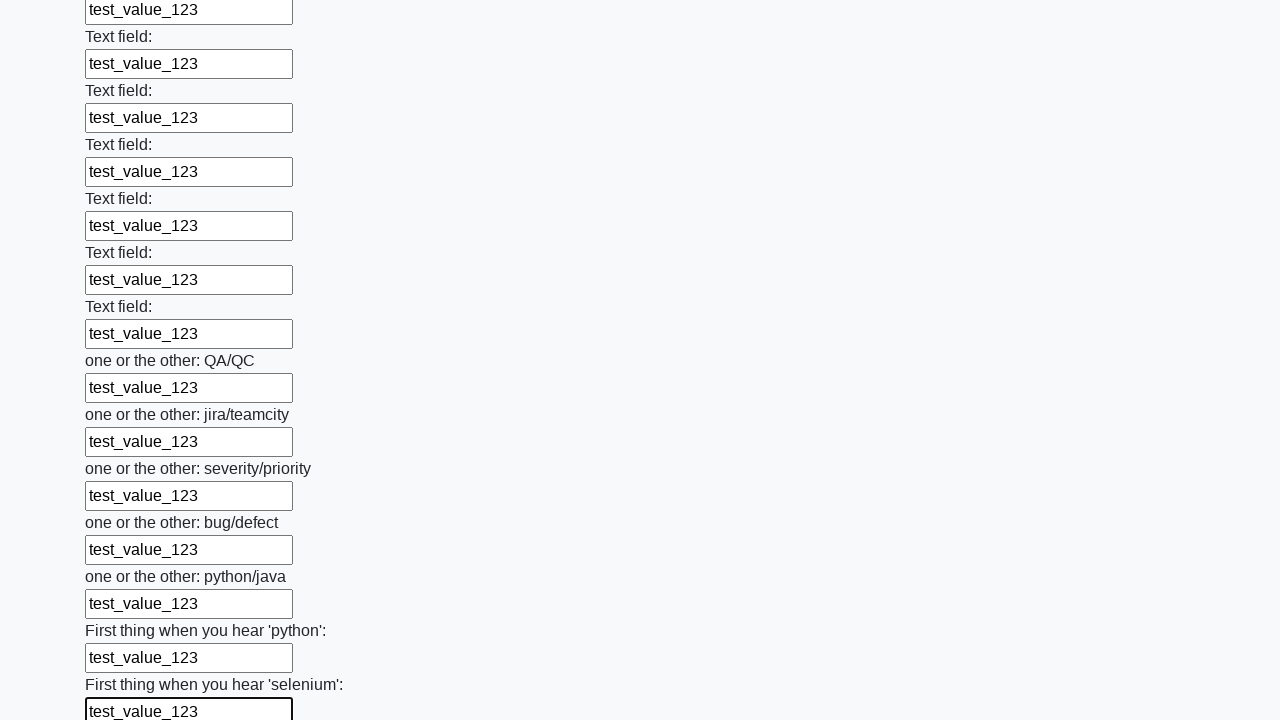

Filled input field with test value on input >> nth=94
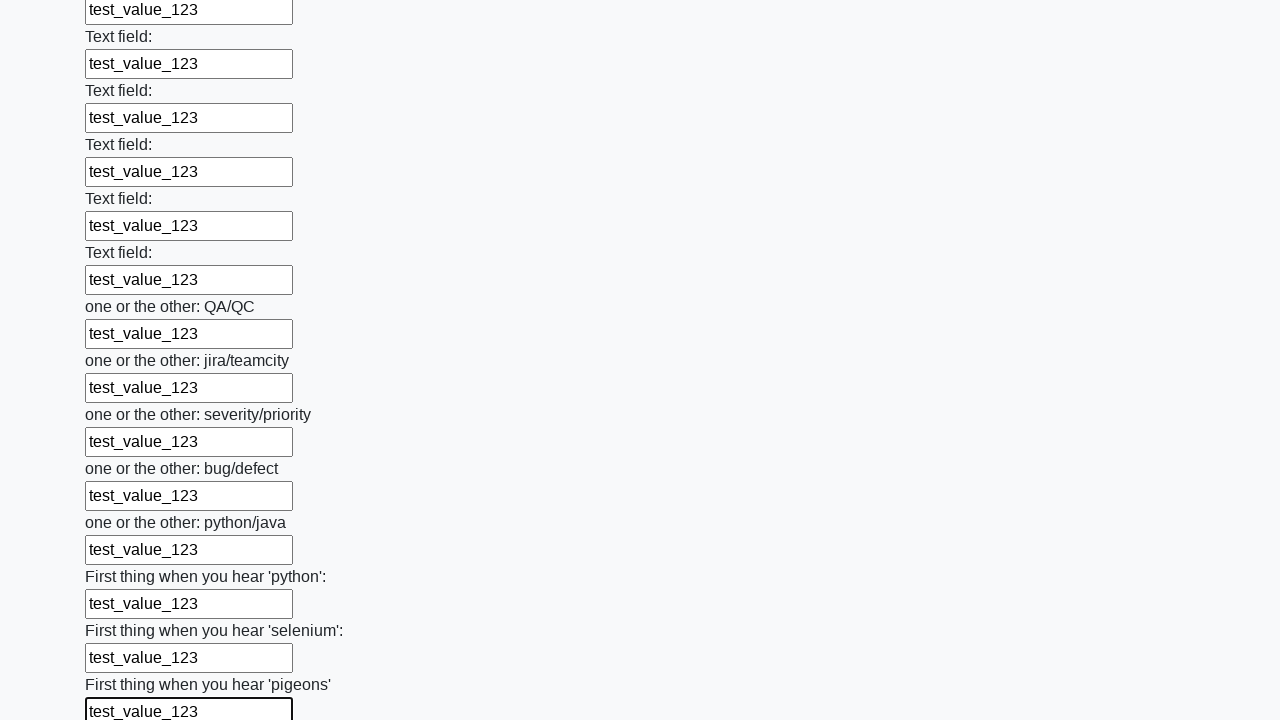

Filled input field with test value on input >> nth=95
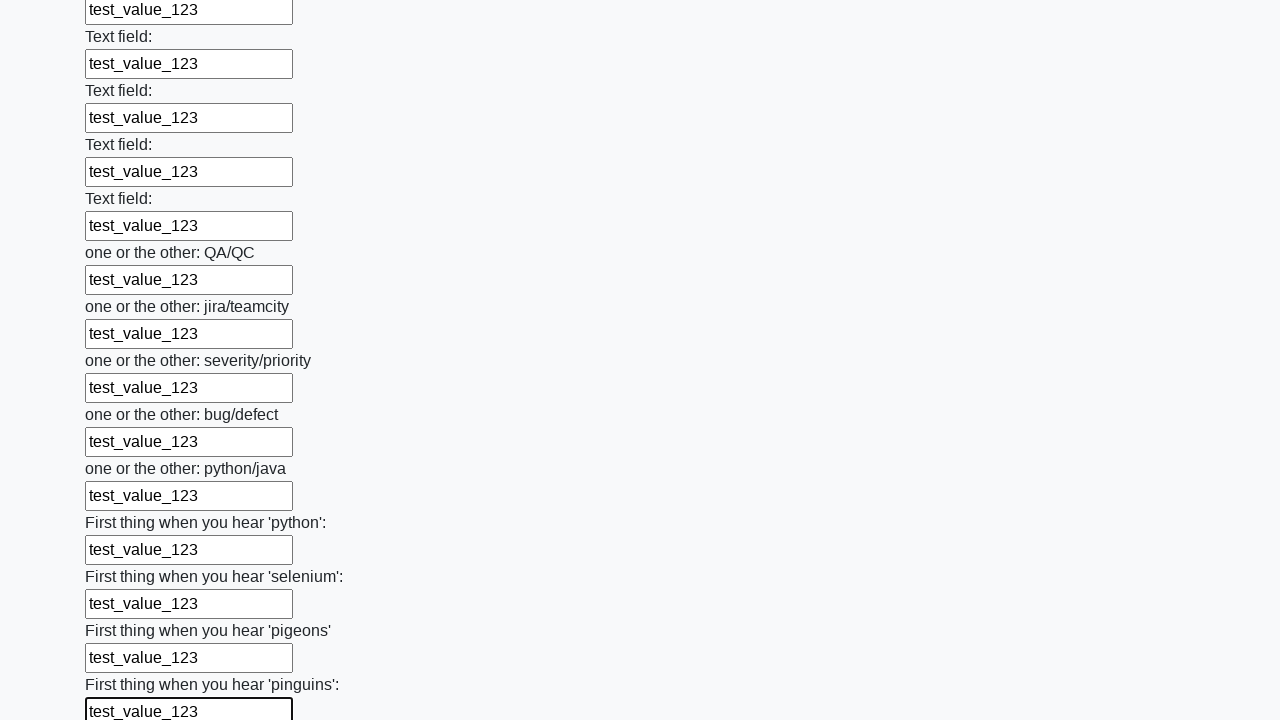

Filled input field with test value on input >> nth=96
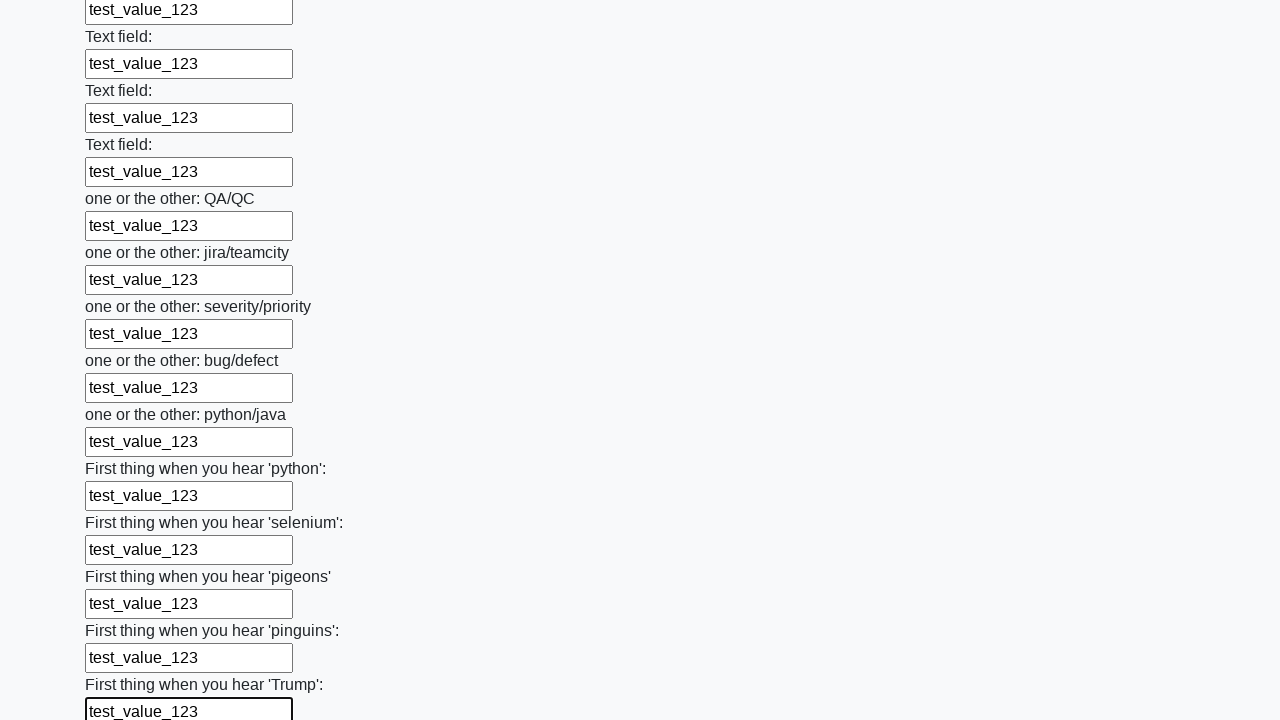

Filled input field with test value on input >> nth=97
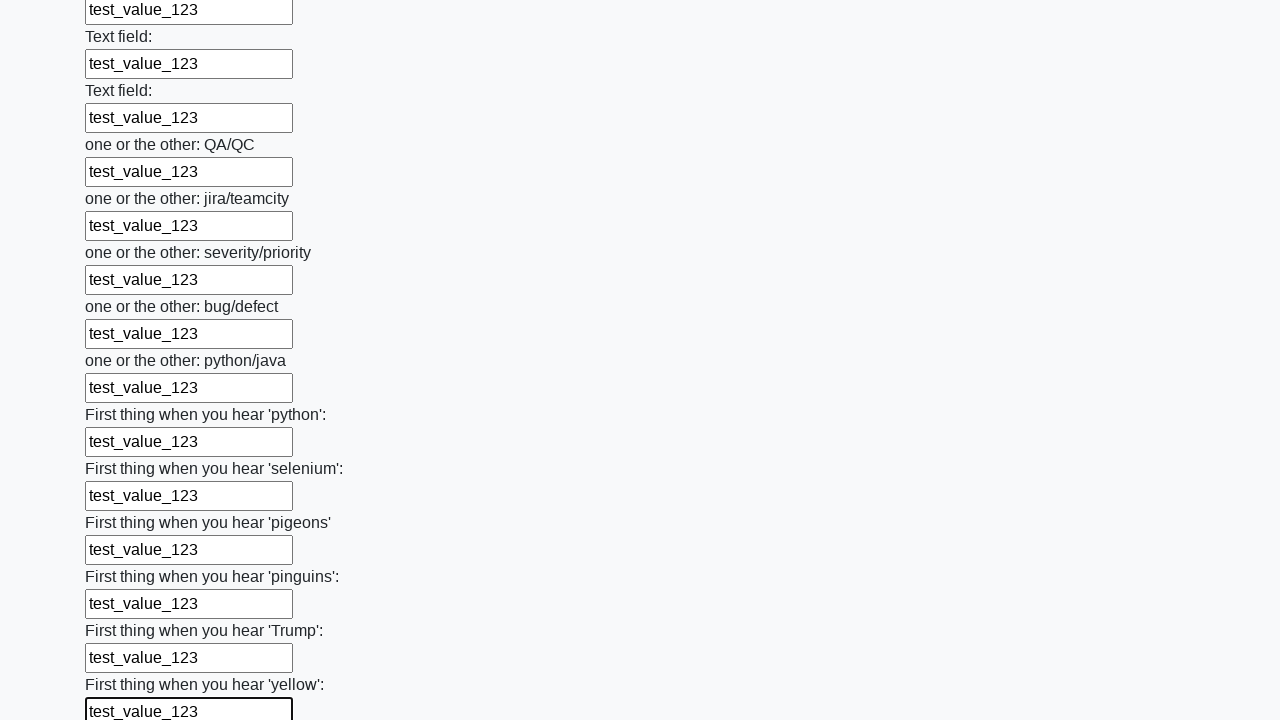

Filled input field with test value on input >> nth=98
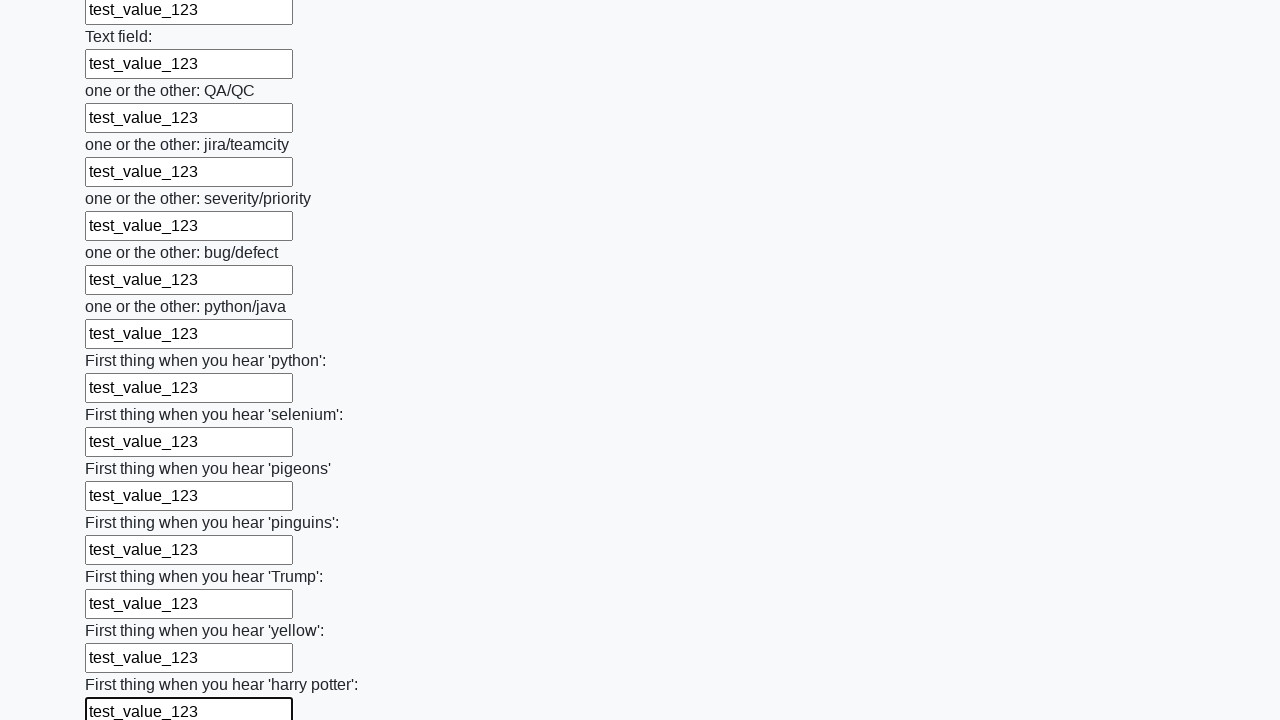

Filled input field with test value on input >> nth=99
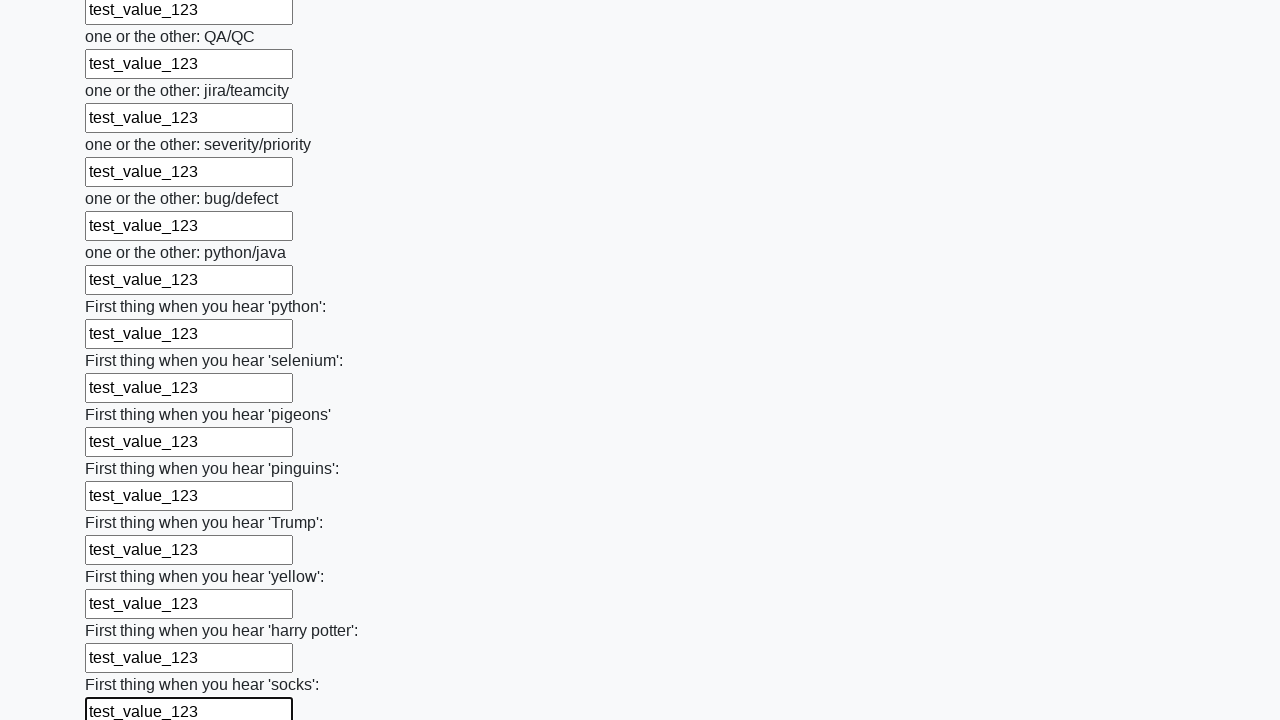

Clicked the submit button to submit the form at (123, 611) on button.btn
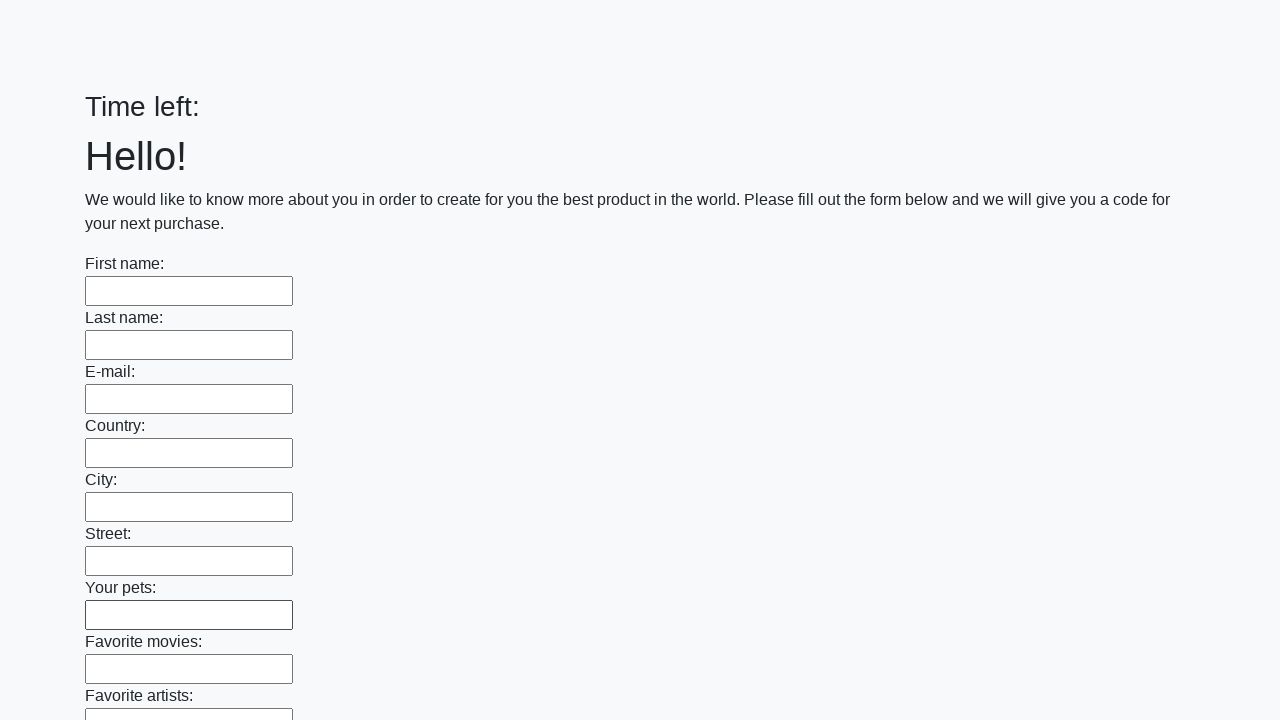

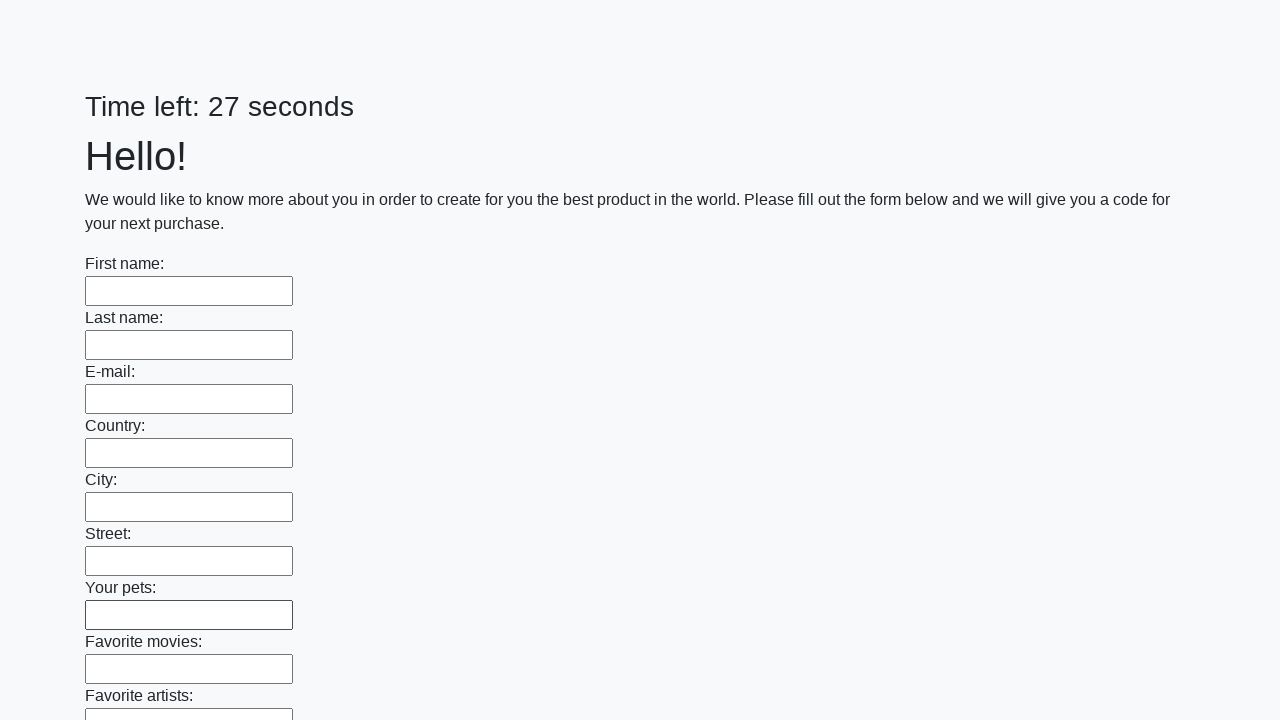